Tests filling out a large form by entering text into all text input fields and clicking the submit button

Starting URL: http://suninjuly.github.io/huge_form.html

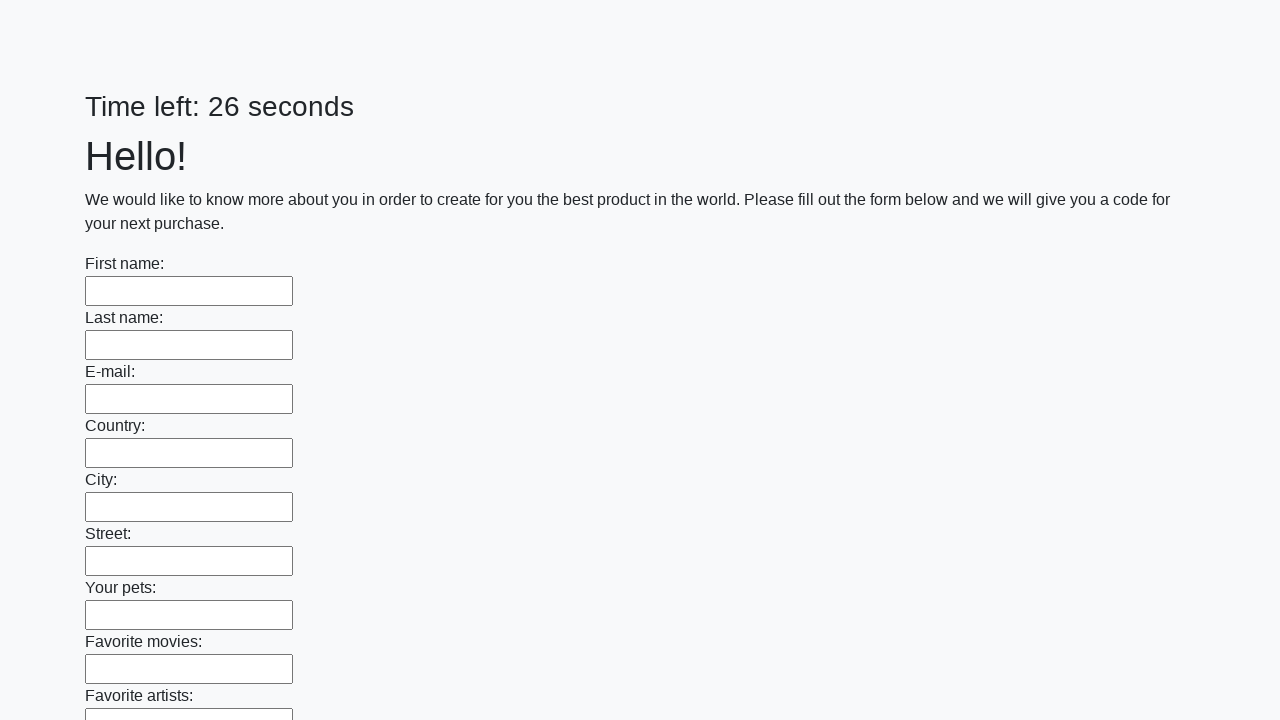

Located all text input fields on the form
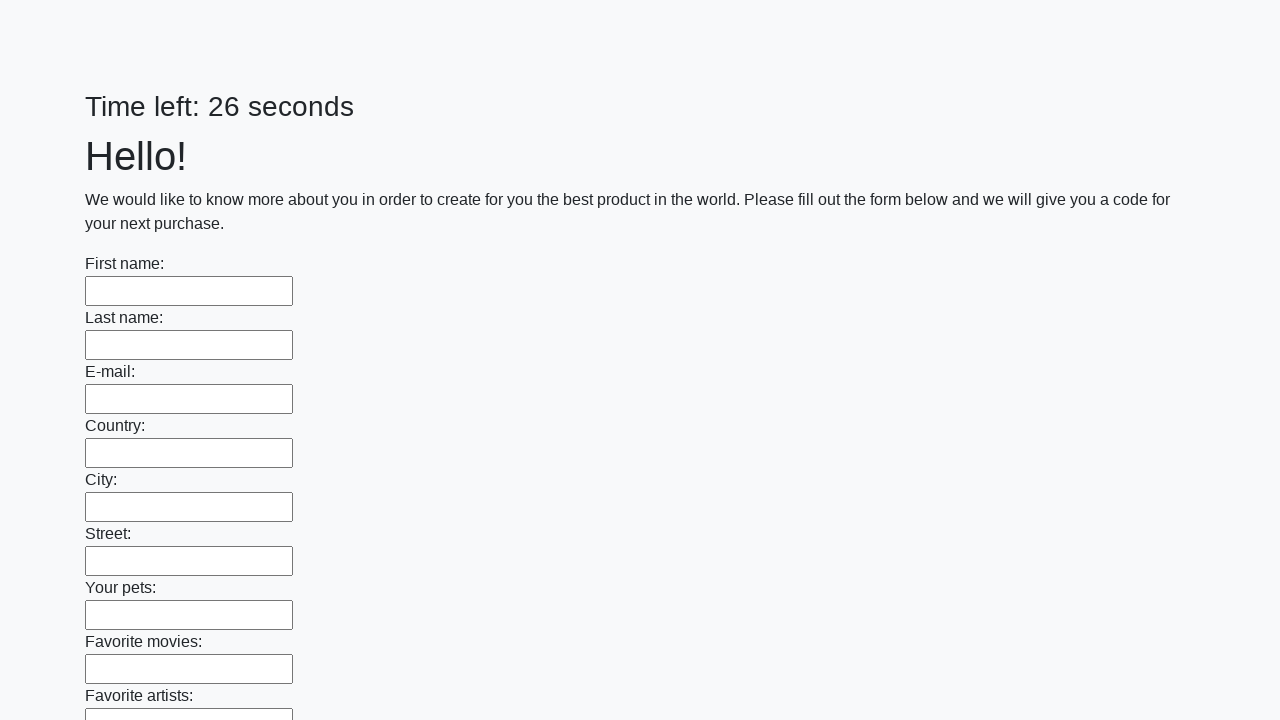

Found 100 text input fields to fill
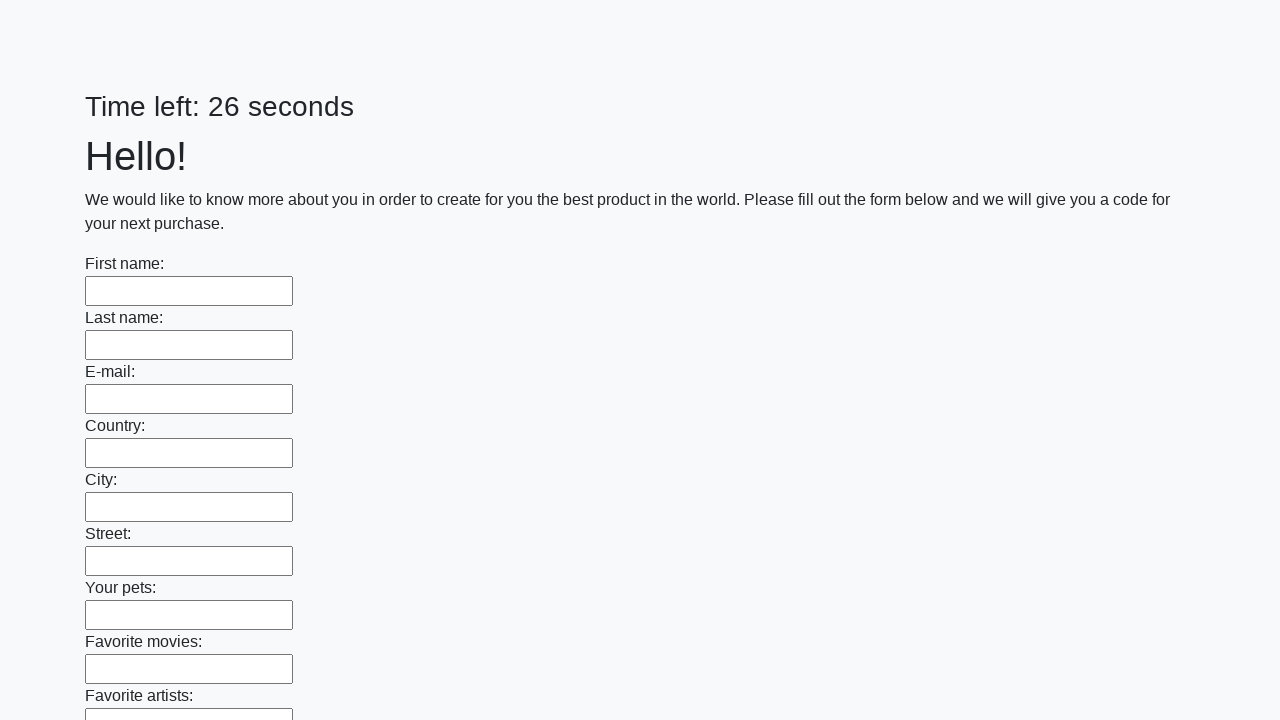

Filled text input field 1 of 100 with 'My answer' on input[type="text"] >> nth=0
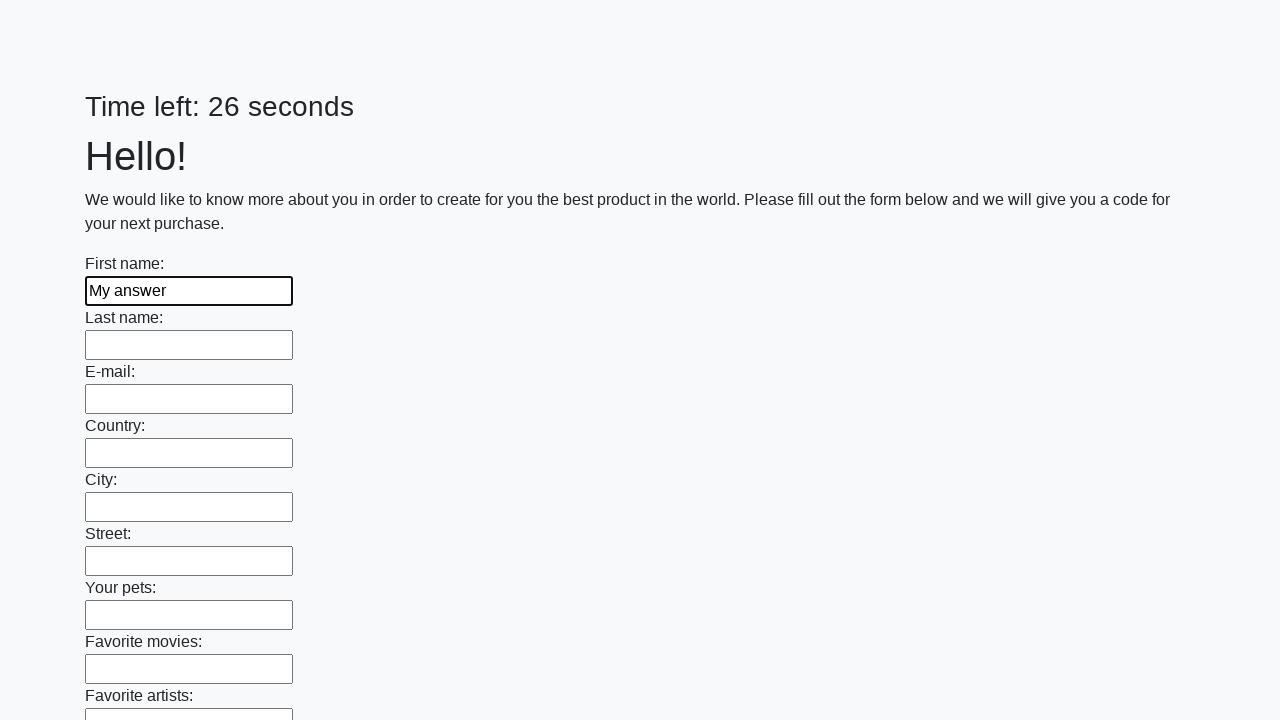

Filled text input field 2 of 100 with 'My answer' on input[type="text"] >> nth=1
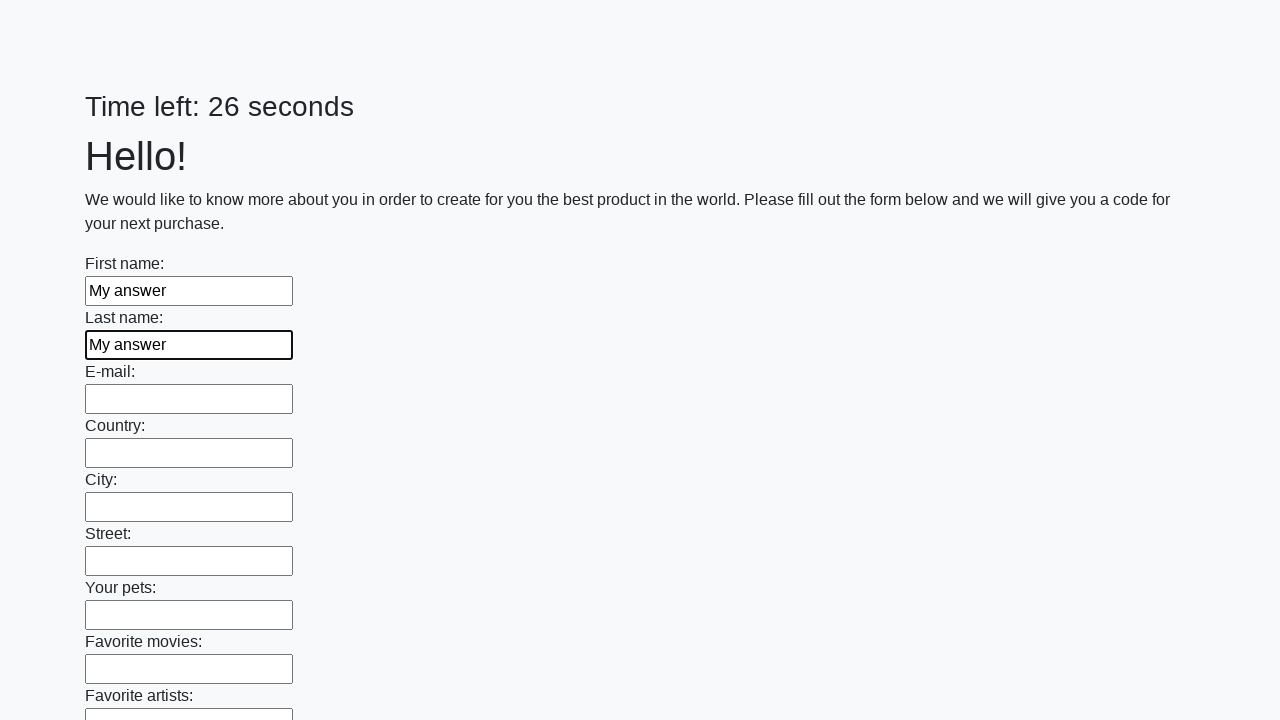

Filled text input field 3 of 100 with 'My answer' on input[type="text"] >> nth=2
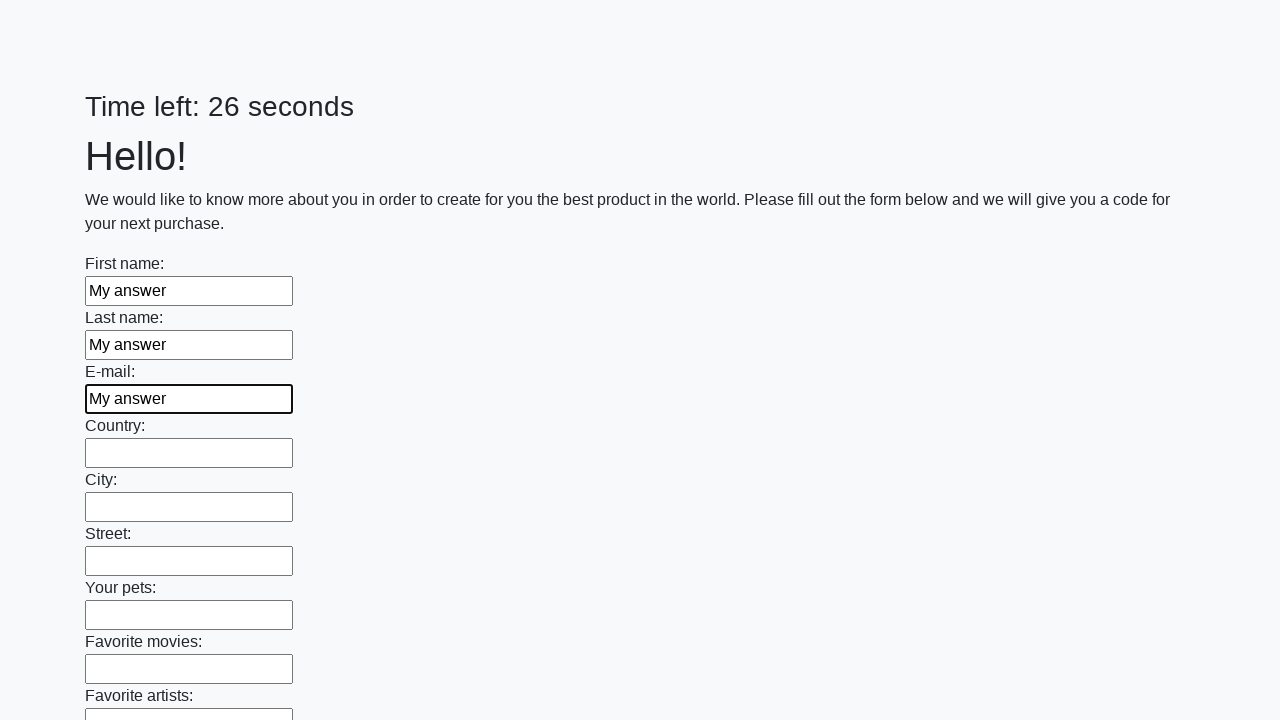

Filled text input field 4 of 100 with 'My answer' on input[type="text"] >> nth=3
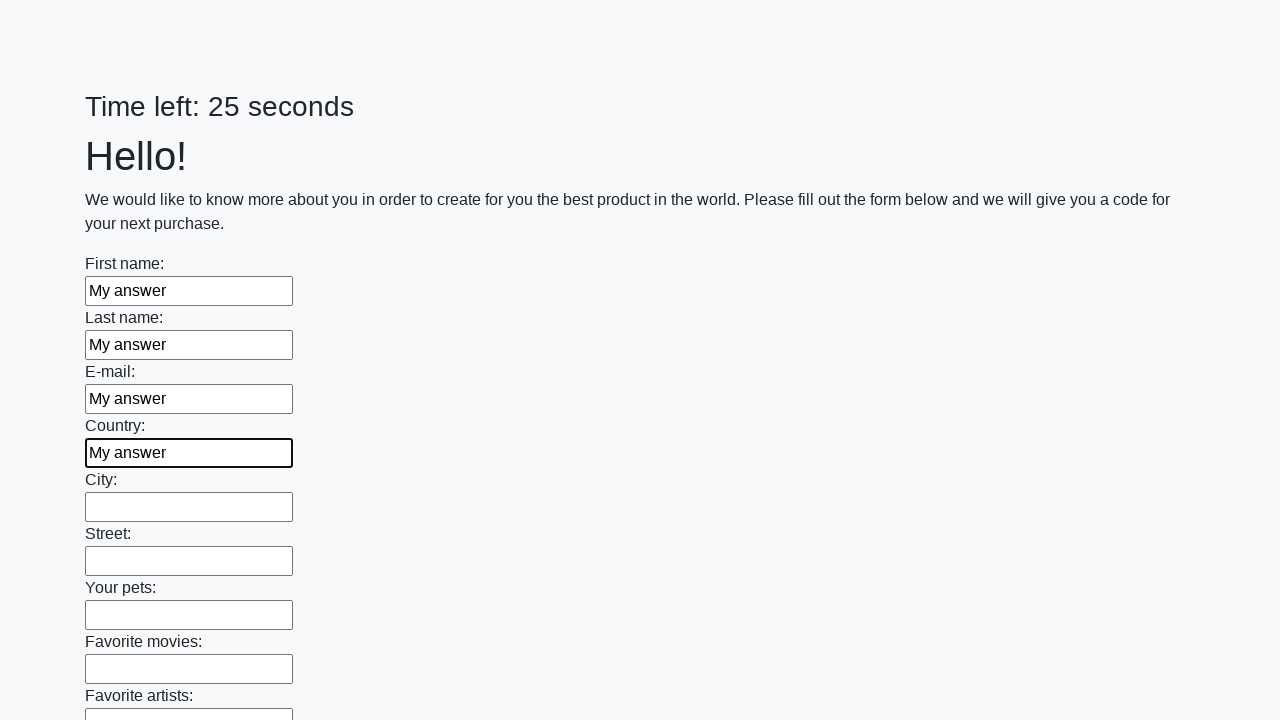

Filled text input field 5 of 100 with 'My answer' on input[type="text"] >> nth=4
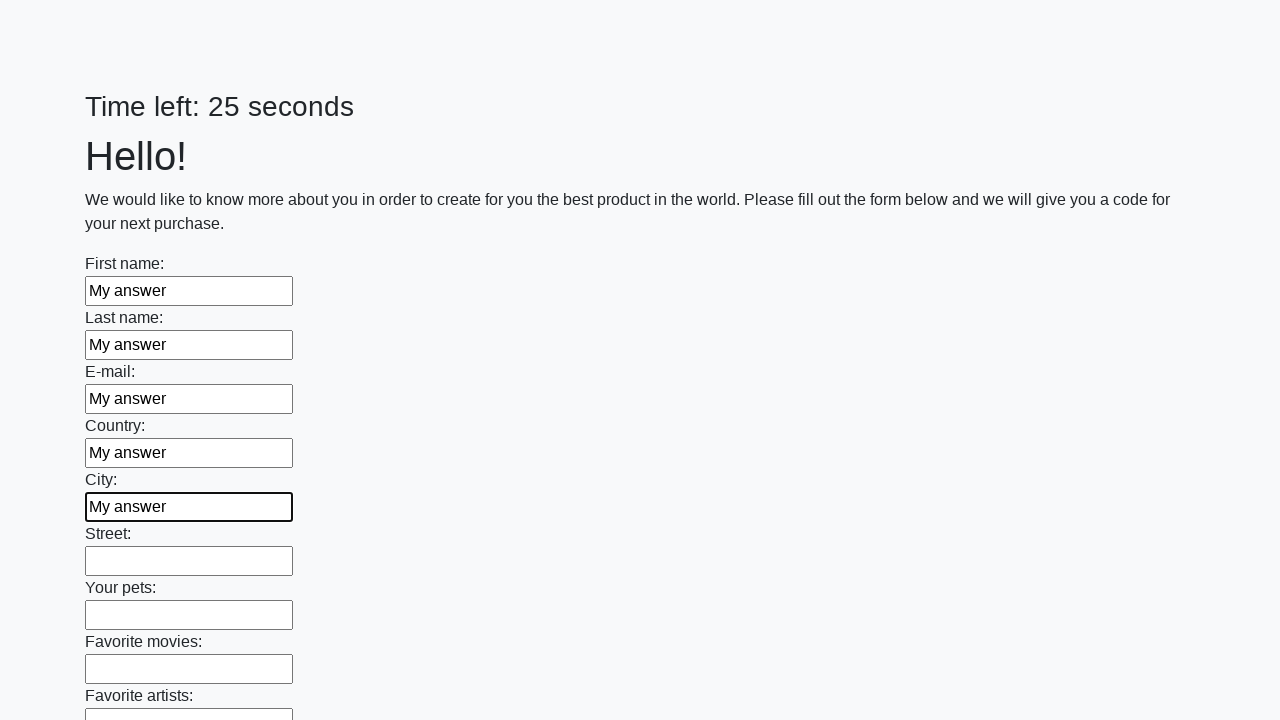

Filled text input field 6 of 100 with 'My answer' on input[type="text"] >> nth=5
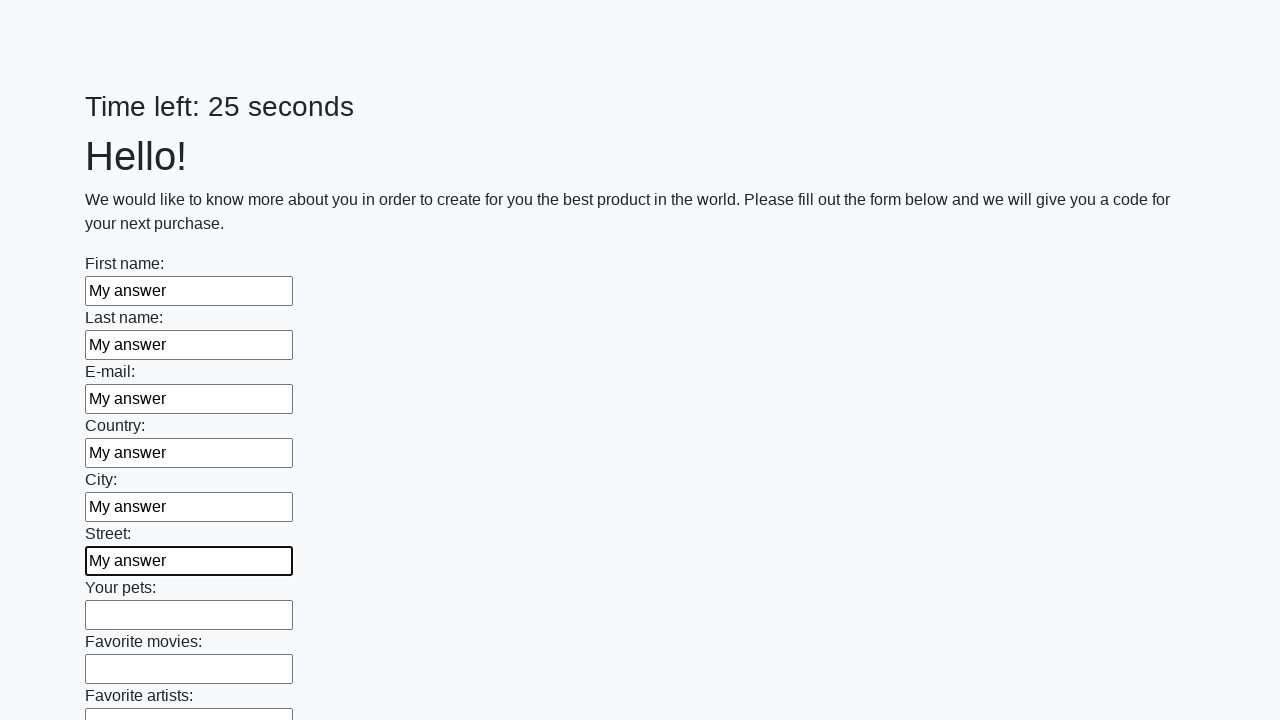

Filled text input field 7 of 100 with 'My answer' on input[type="text"] >> nth=6
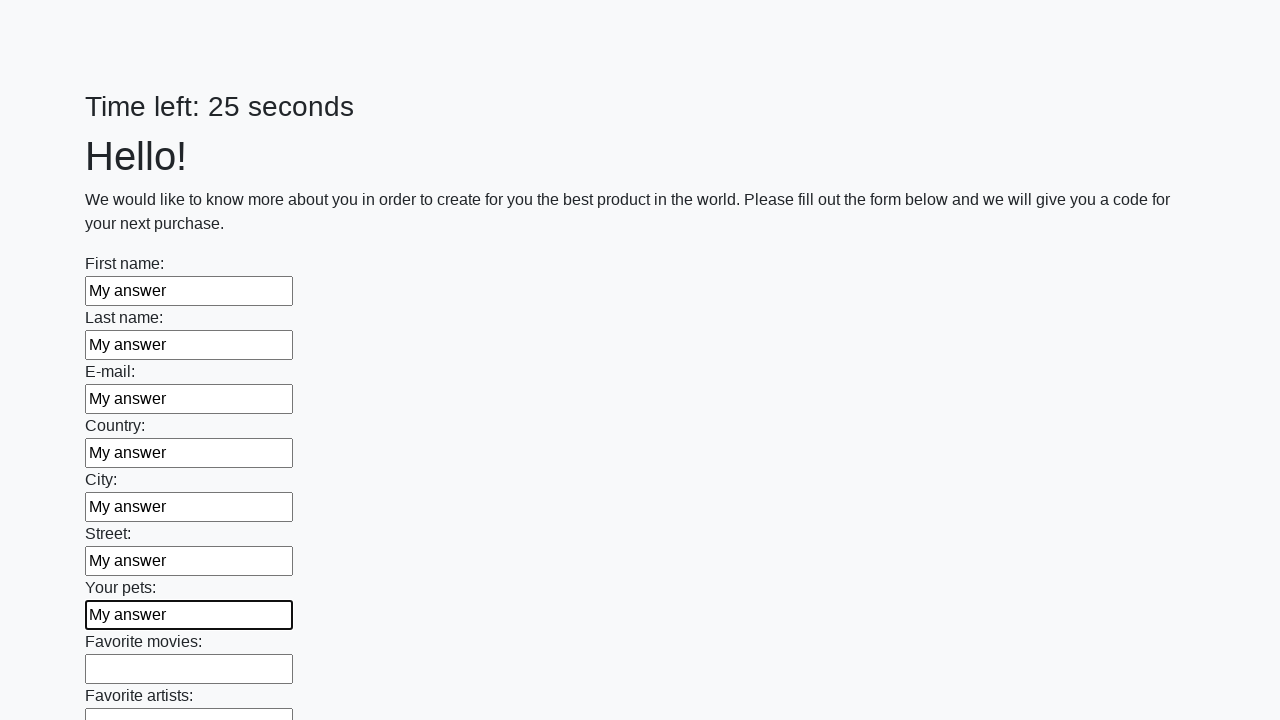

Filled text input field 8 of 100 with 'My answer' on input[type="text"] >> nth=7
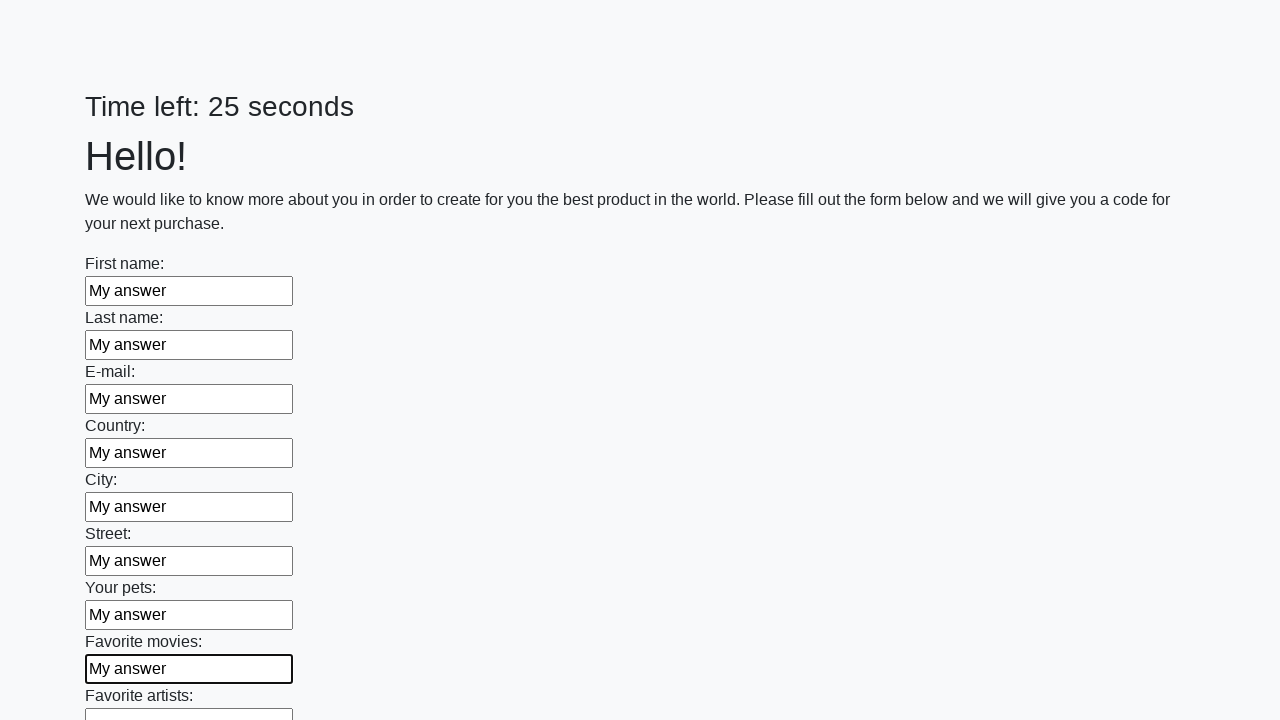

Filled text input field 9 of 100 with 'My answer' on input[type="text"] >> nth=8
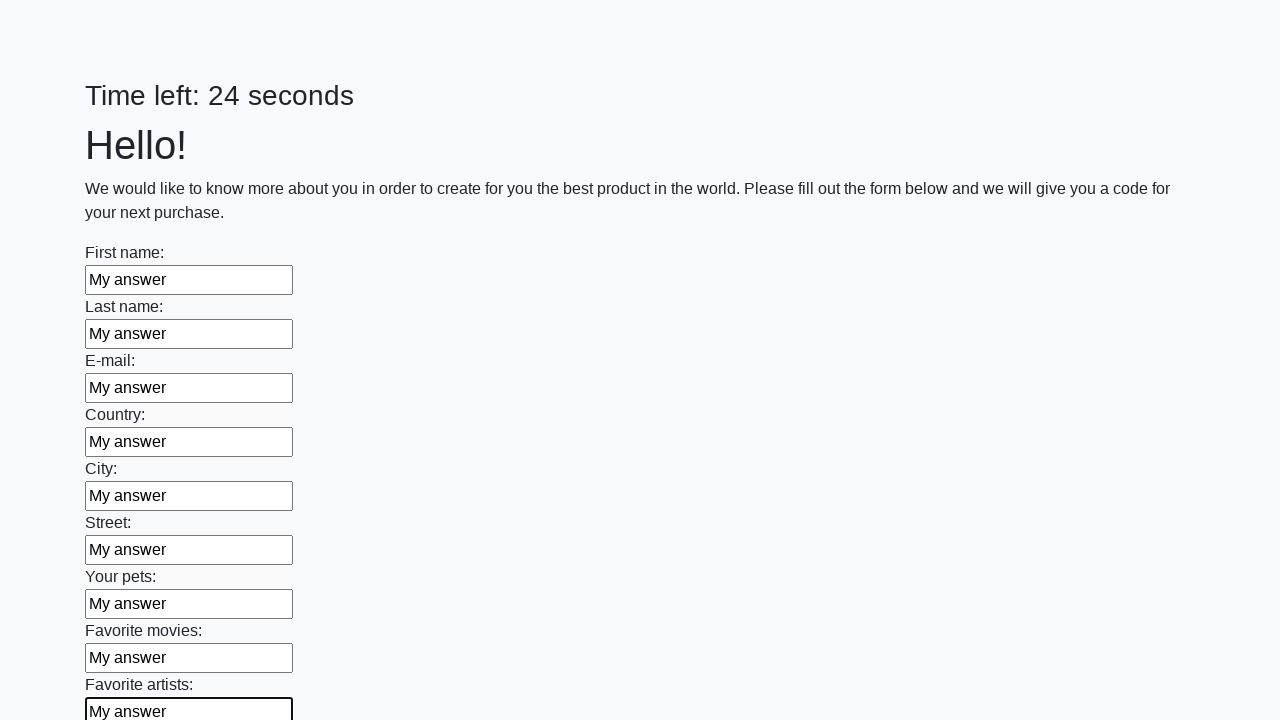

Filled text input field 10 of 100 with 'My answer' on input[type="text"] >> nth=9
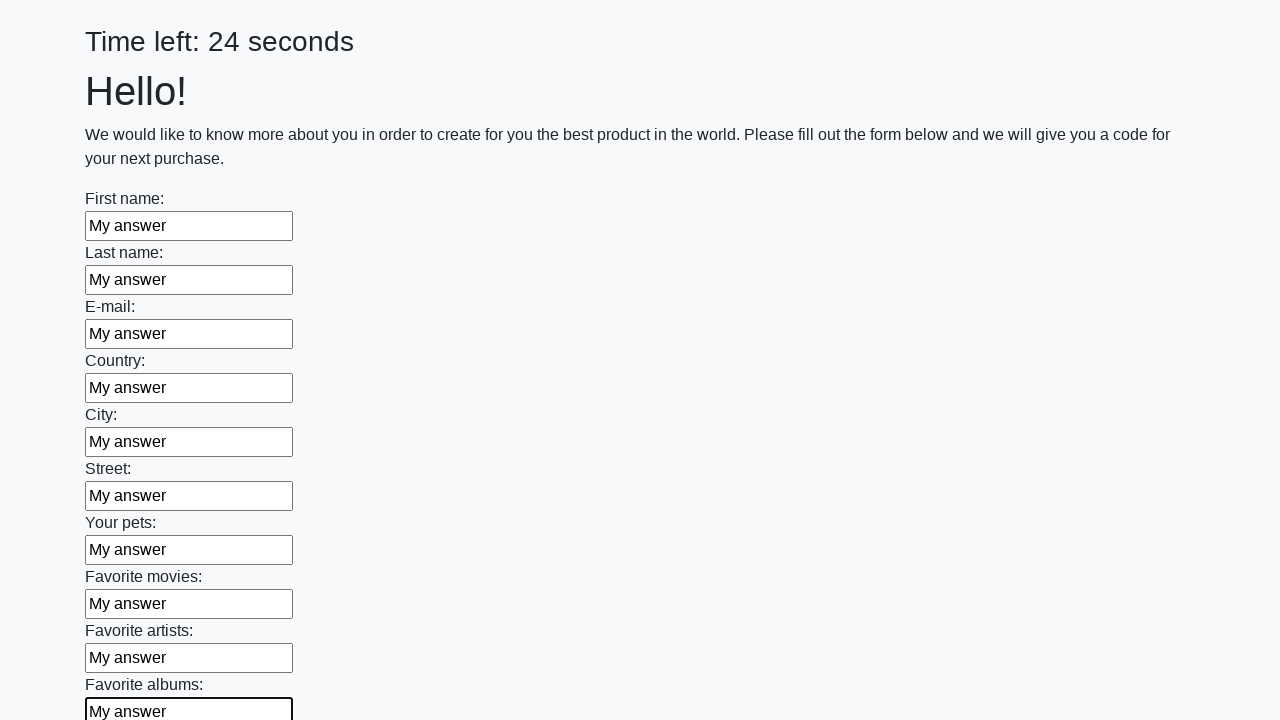

Filled text input field 11 of 100 with 'My answer' on input[type="text"] >> nth=10
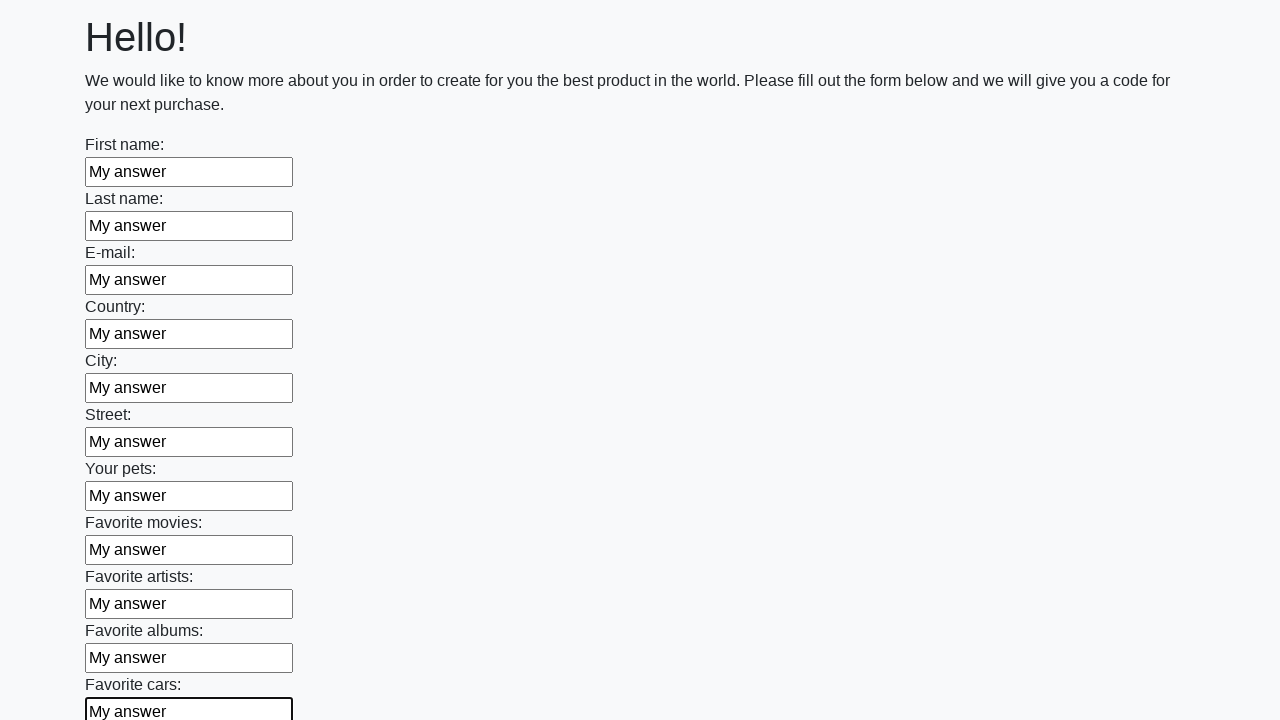

Filled text input field 12 of 100 with 'My answer' on input[type="text"] >> nth=11
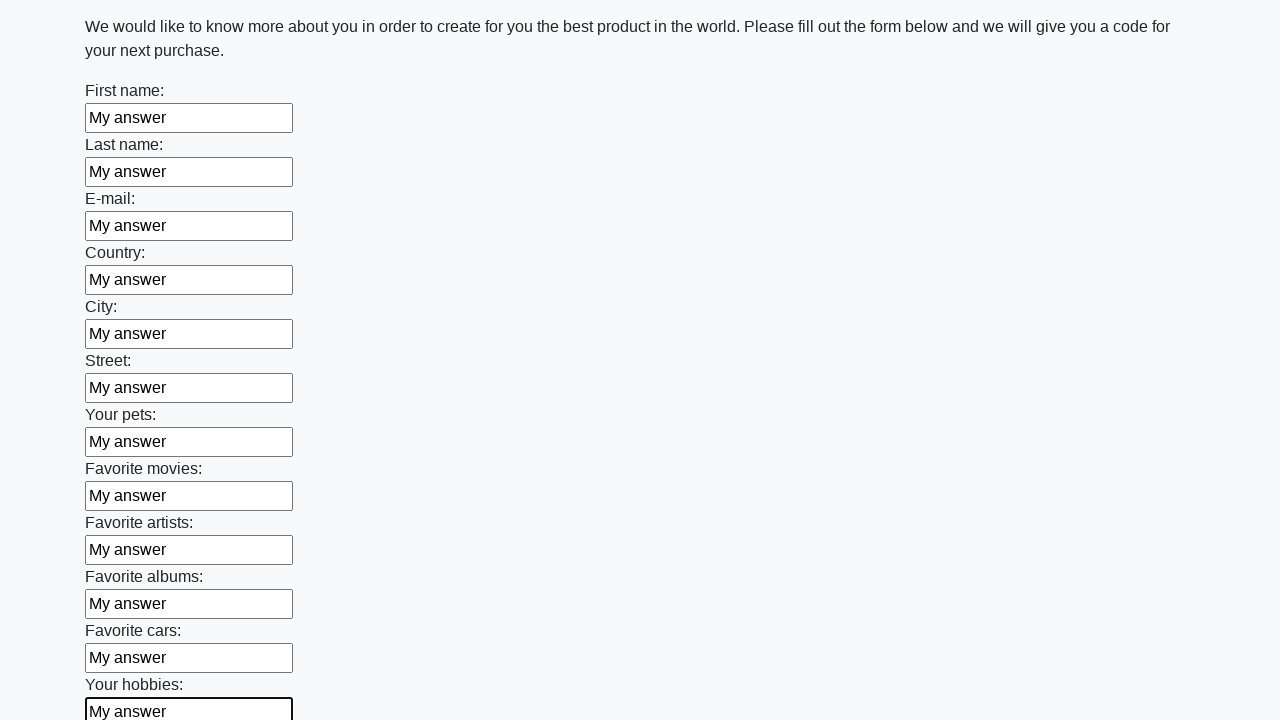

Filled text input field 13 of 100 with 'My answer' on input[type="text"] >> nth=12
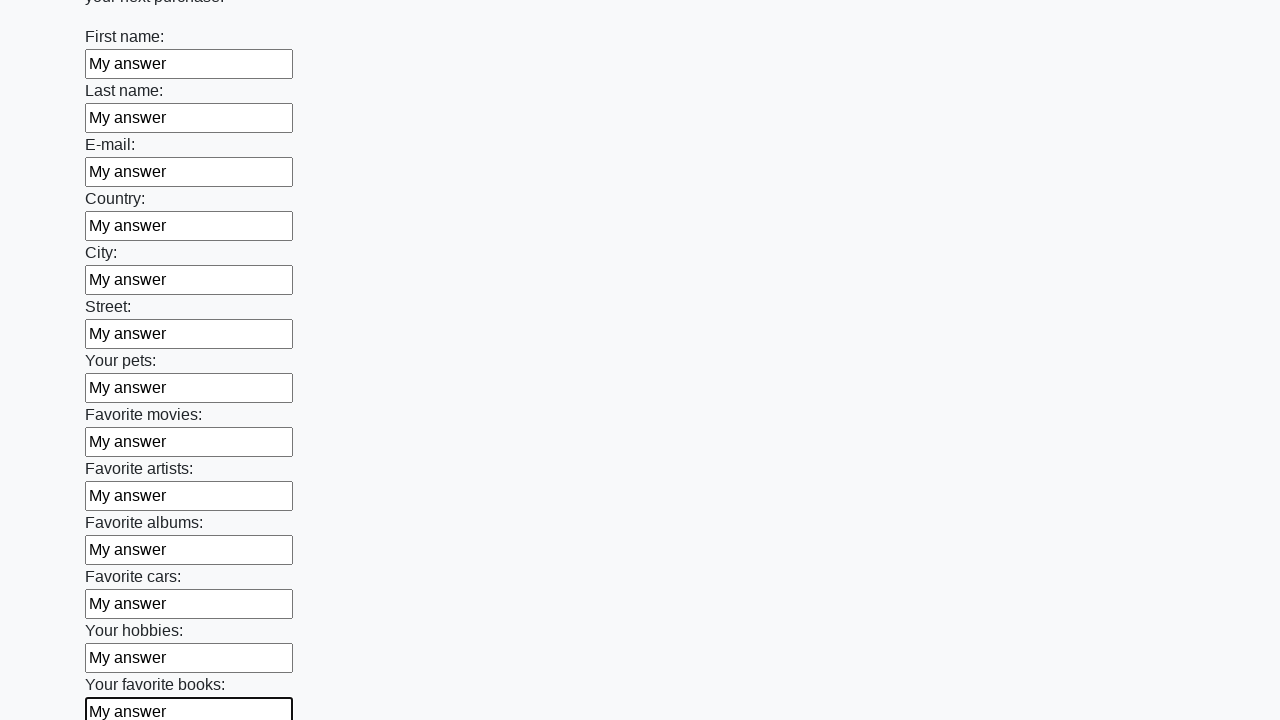

Filled text input field 14 of 100 with 'My answer' on input[type="text"] >> nth=13
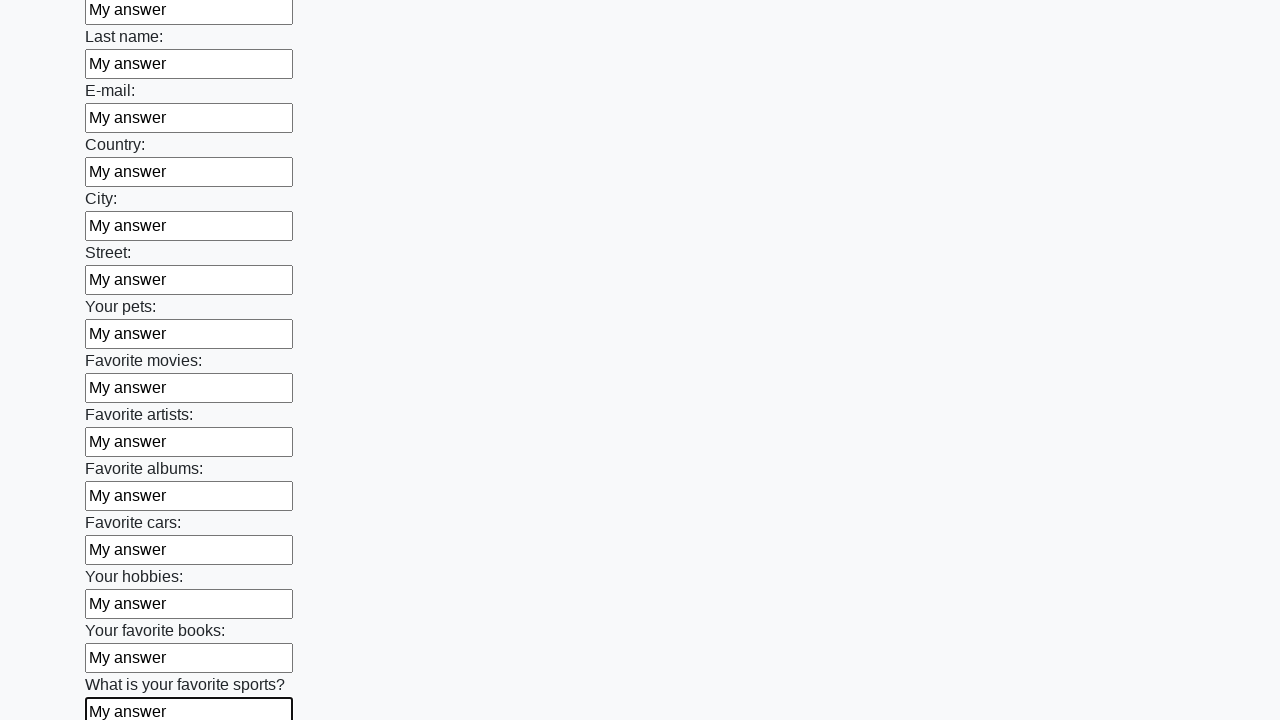

Filled text input field 15 of 100 with 'My answer' on input[type="text"] >> nth=14
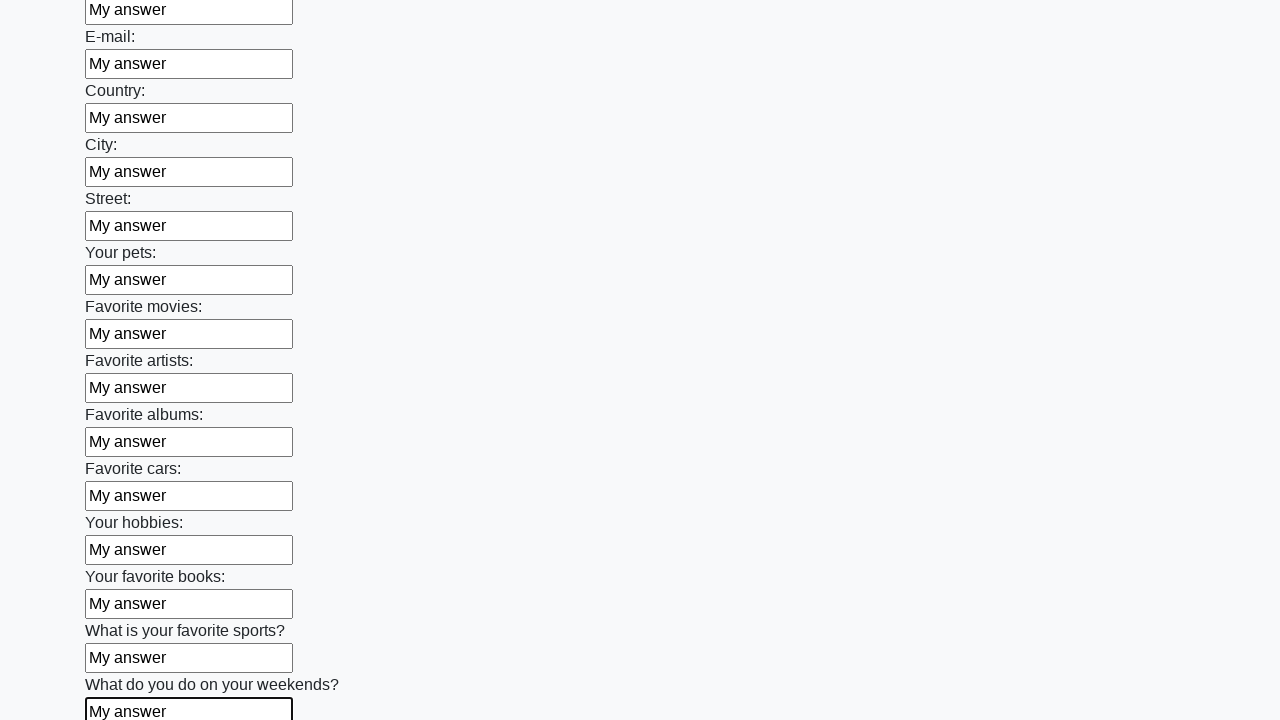

Filled text input field 16 of 100 with 'My answer' on input[type="text"] >> nth=15
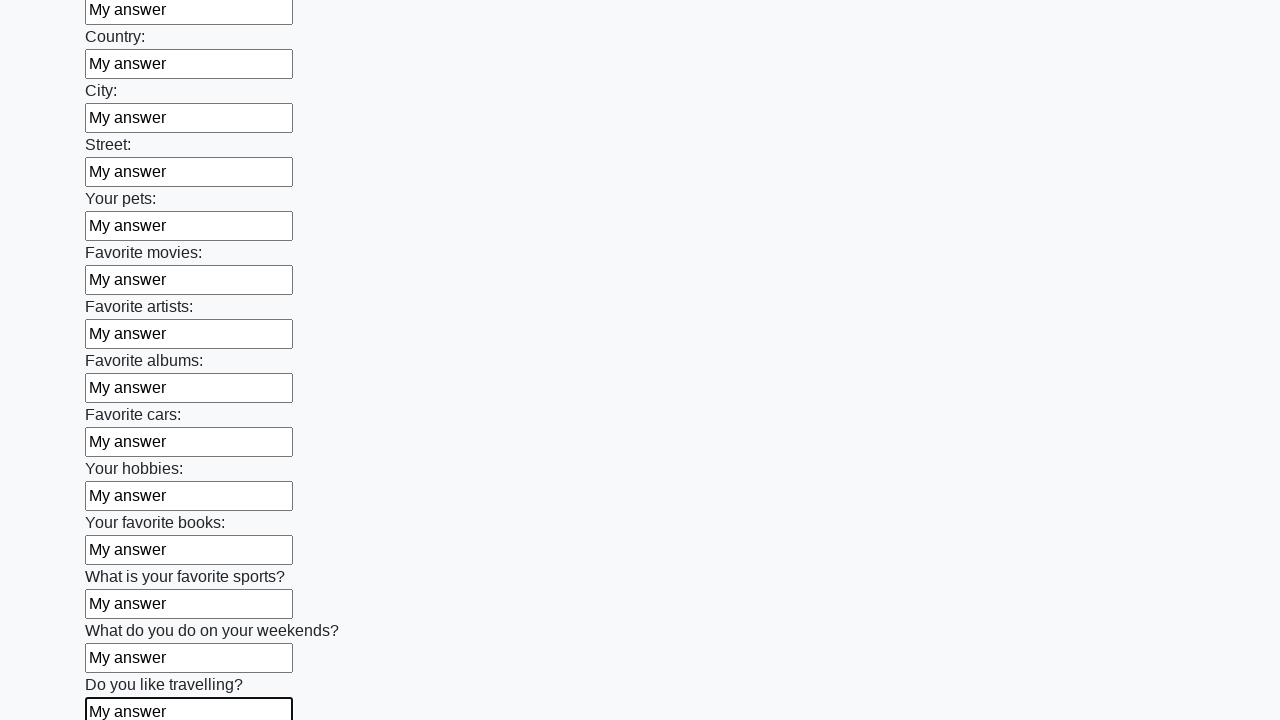

Filled text input field 17 of 100 with 'My answer' on input[type="text"] >> nth=16
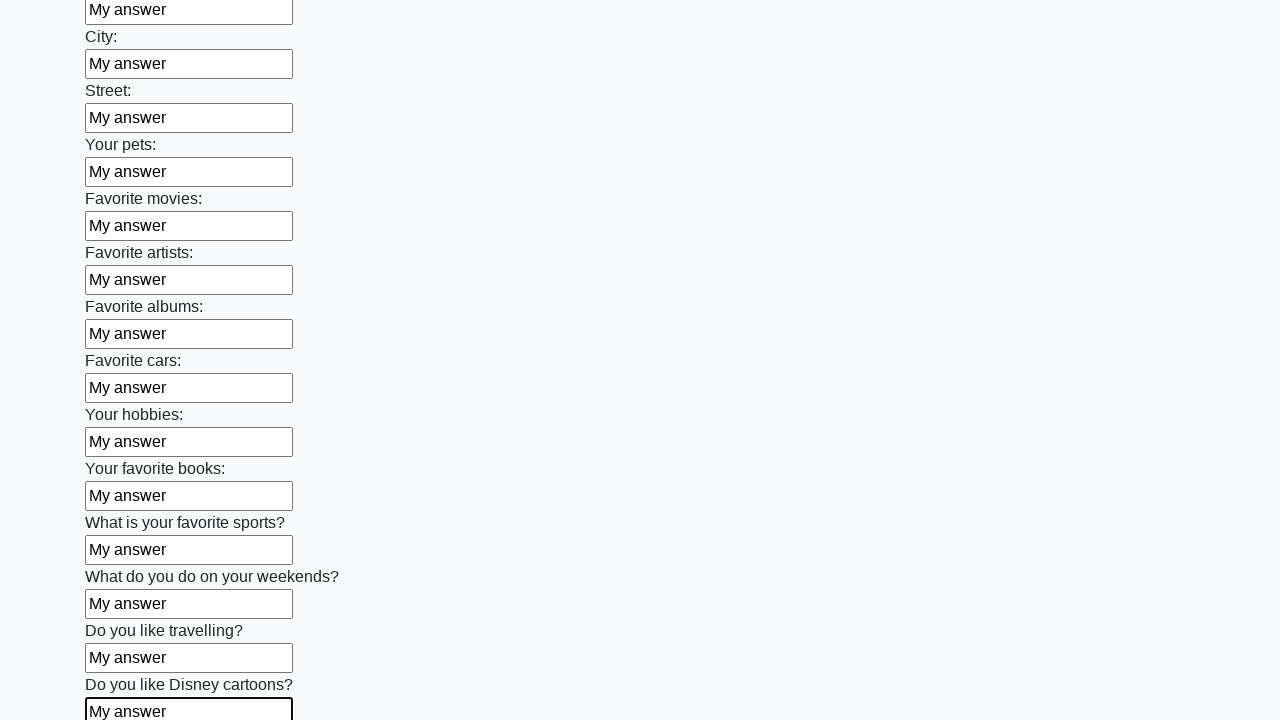

Filled text input field 18 of 100 with 'My answer' on input[type="text"] >> nth=17
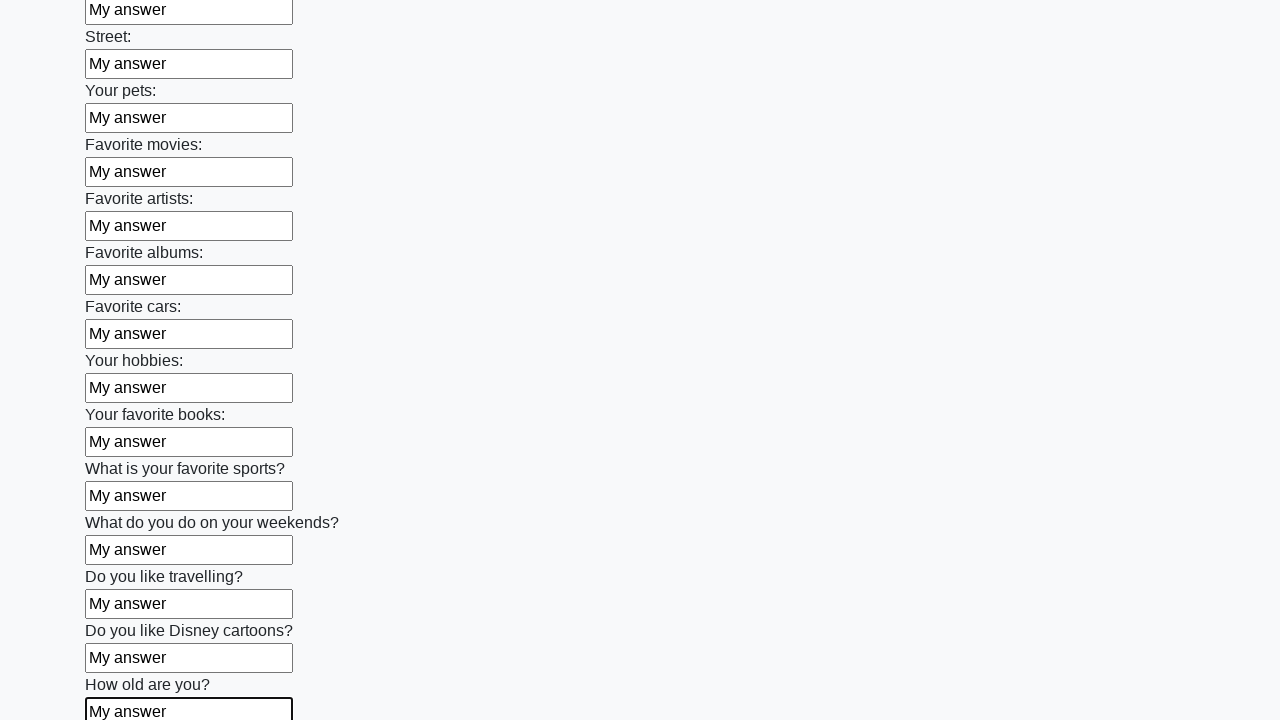

Filled text input field 19 of 100 with 'My answer' on input[type="text"] >> nth=18
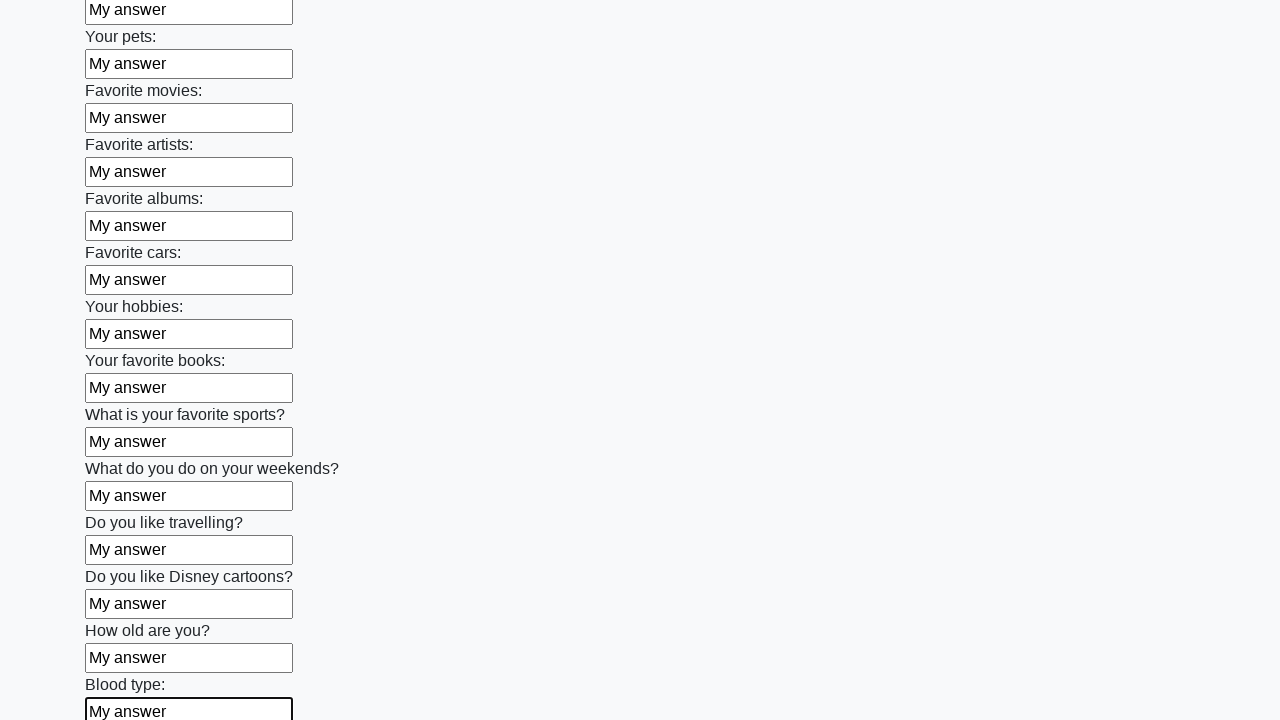

Filled text input field 20 of 100 with 'My answer' on input[type="text"] >> nth=19
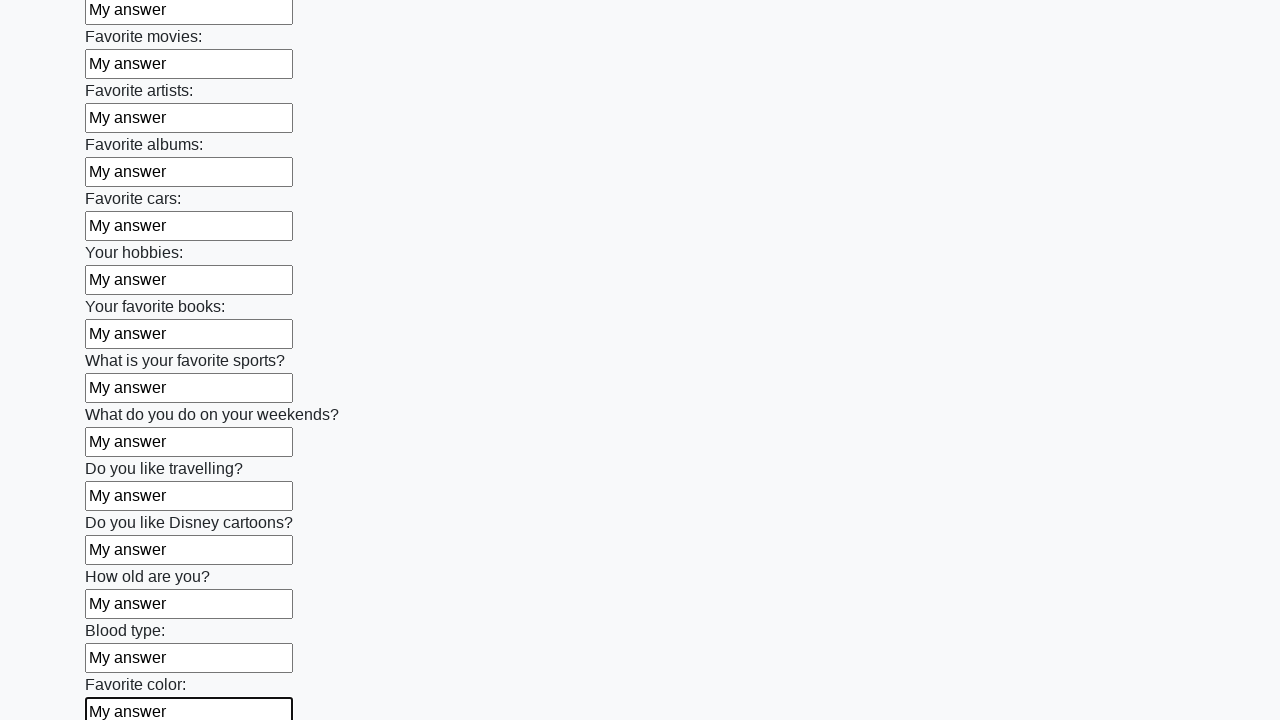

Filled text input field 21 of 100 with 'My answer' on input[type="text"] >> nth=20
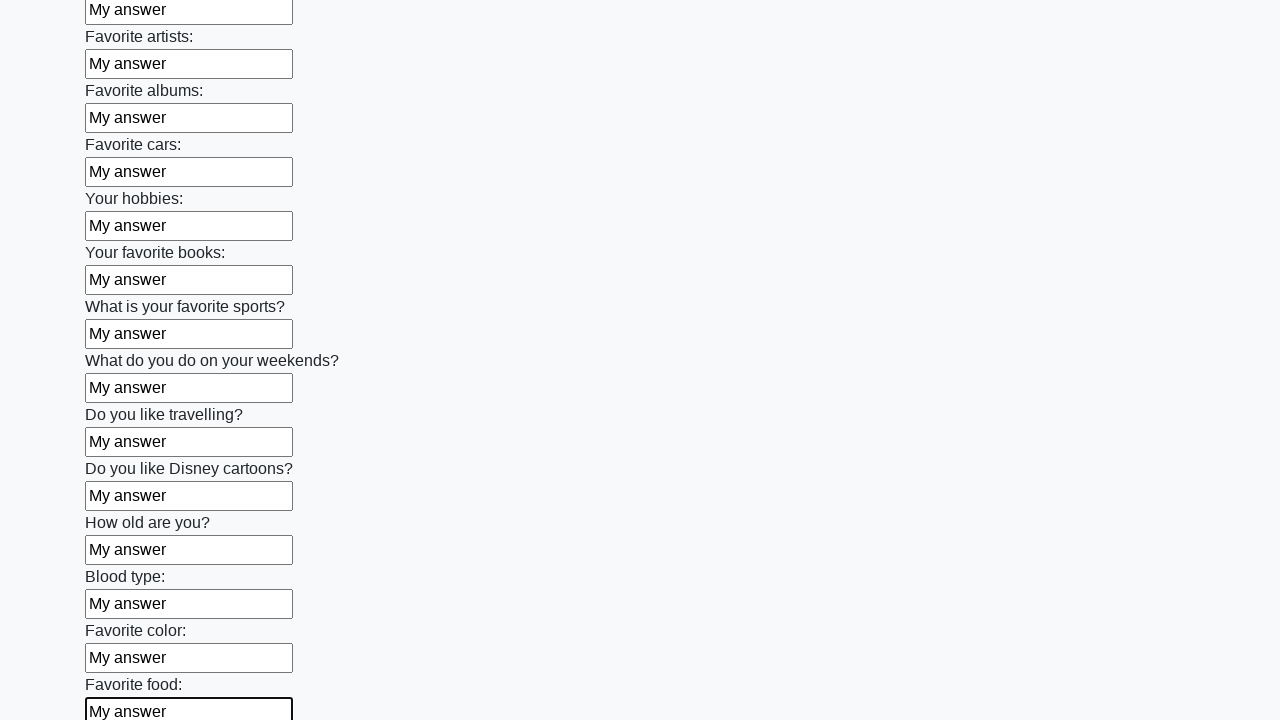

Filled text input field 22 of 100 with 'My answer' on input[type="text"] >> nth=21
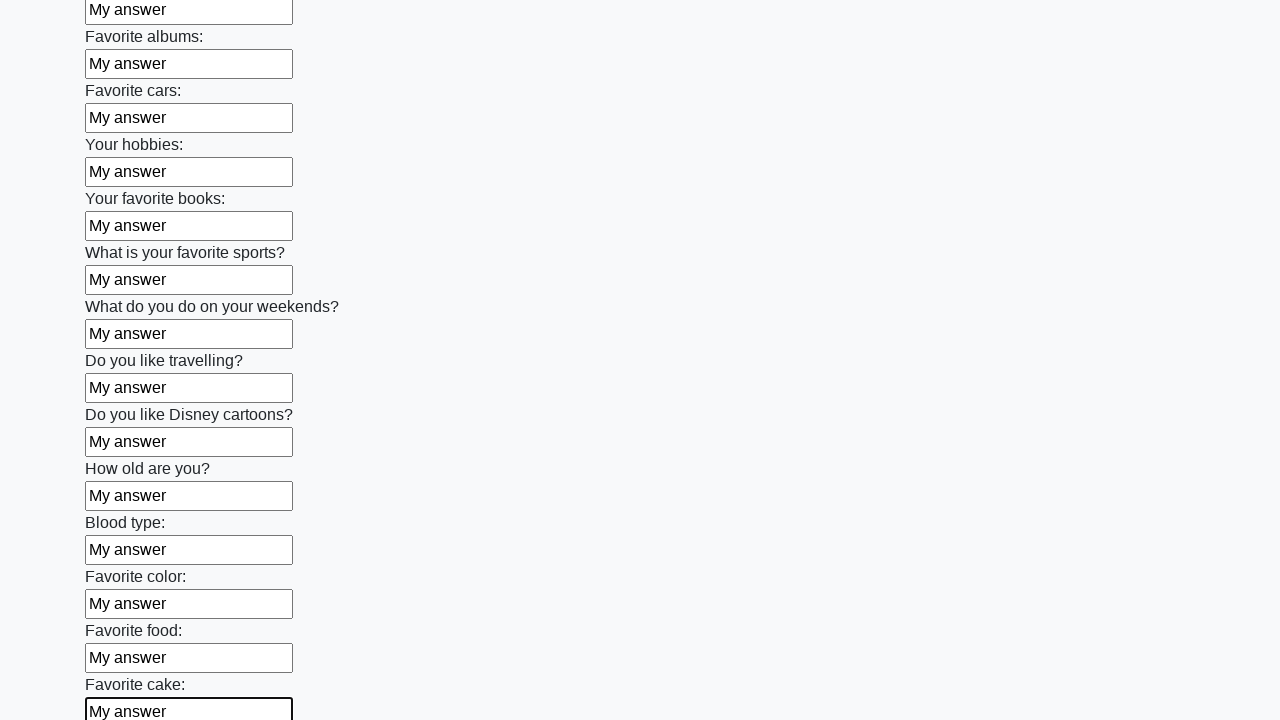

Filled text input field 23 of 100 with 'My answer' on input[type="text"] >> nth=22
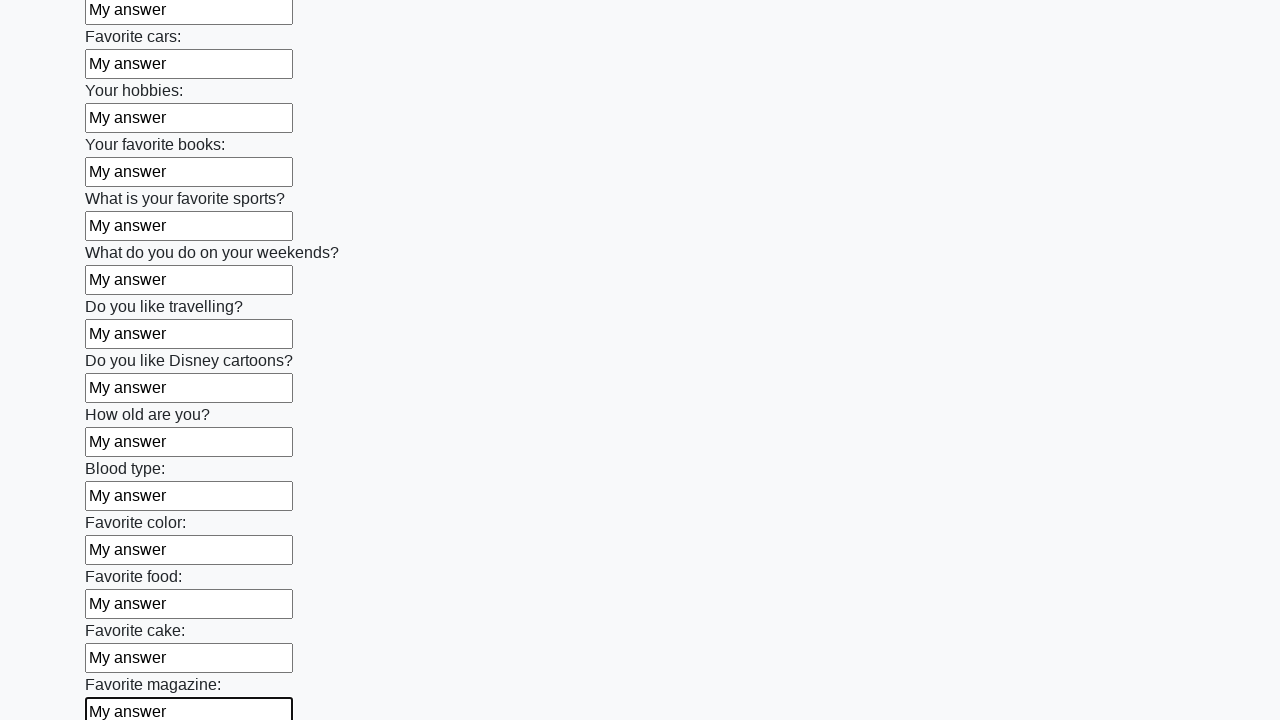

Filled text input field 24 of 100 with 'My answer' on input[type="text"] >> nth=23
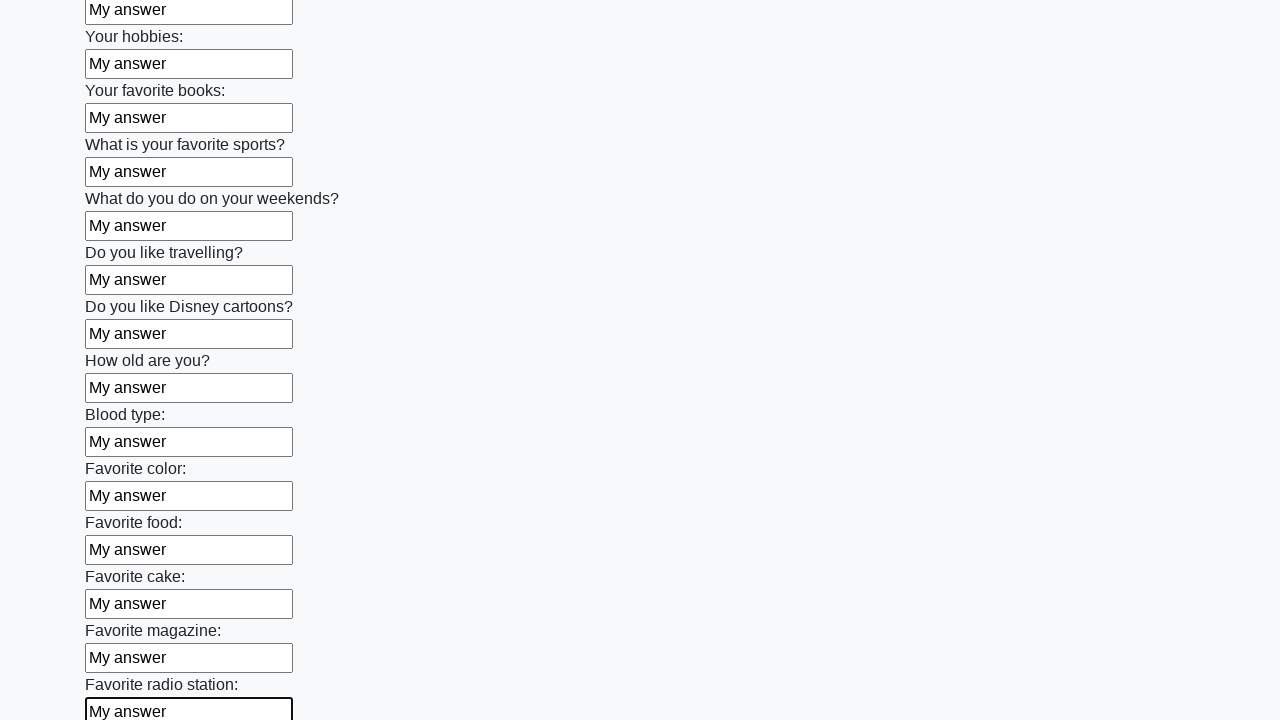

Filled text input field 25 of 100 with 'My answer' on input[type="text"] >> nth=24
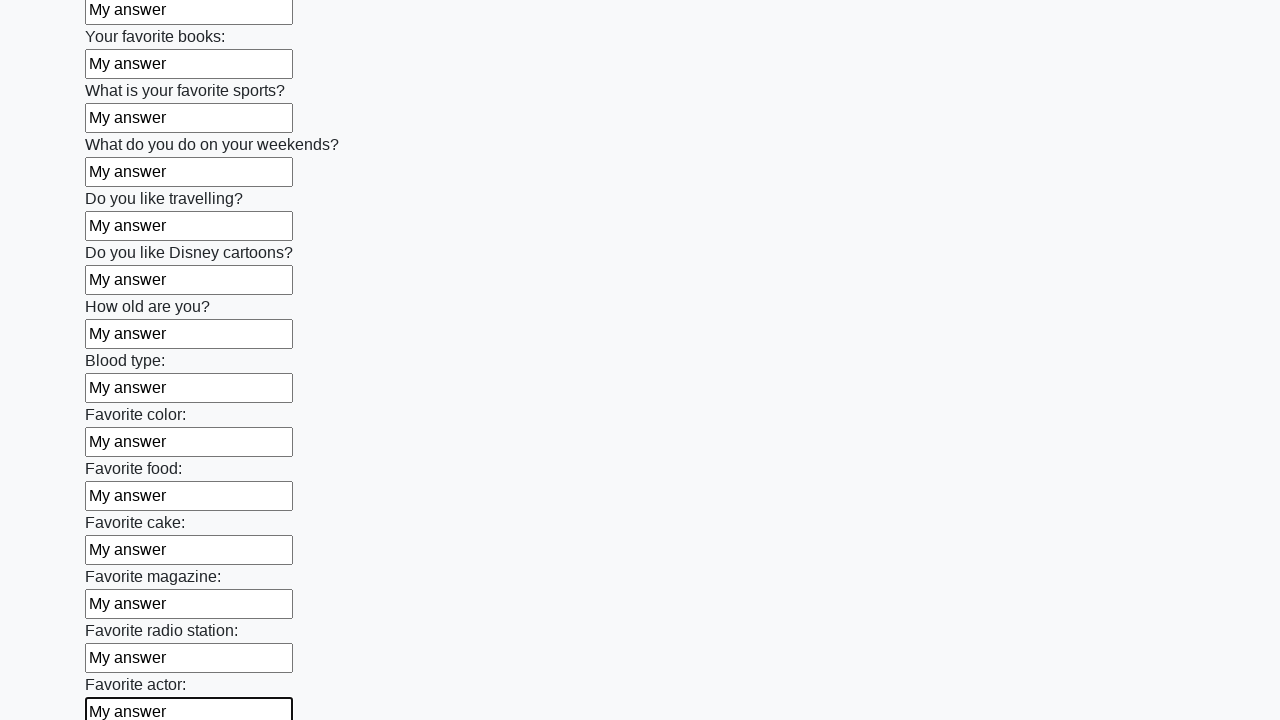

Filled text input field 26 of 100 with 'My answer' on input[type="text"] >> nth=25
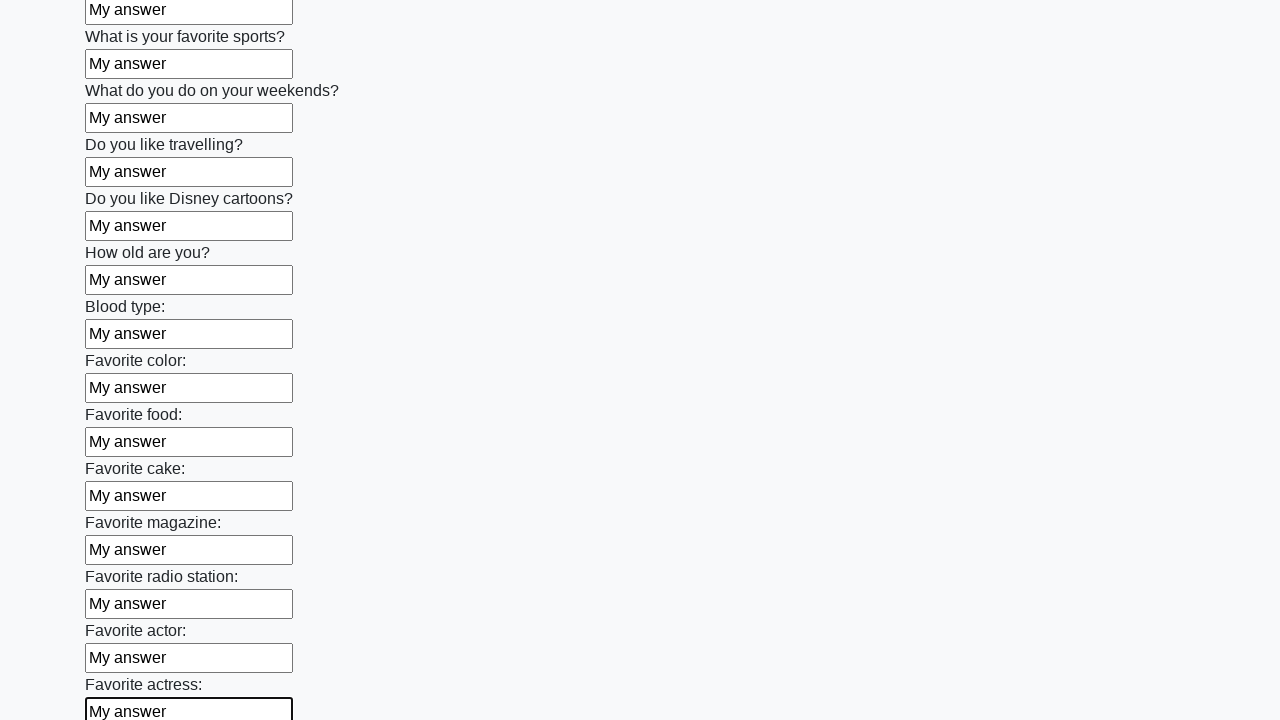

Filled text input field 27 of 100 with 'My answer' on input[type="text"] >> nth=26
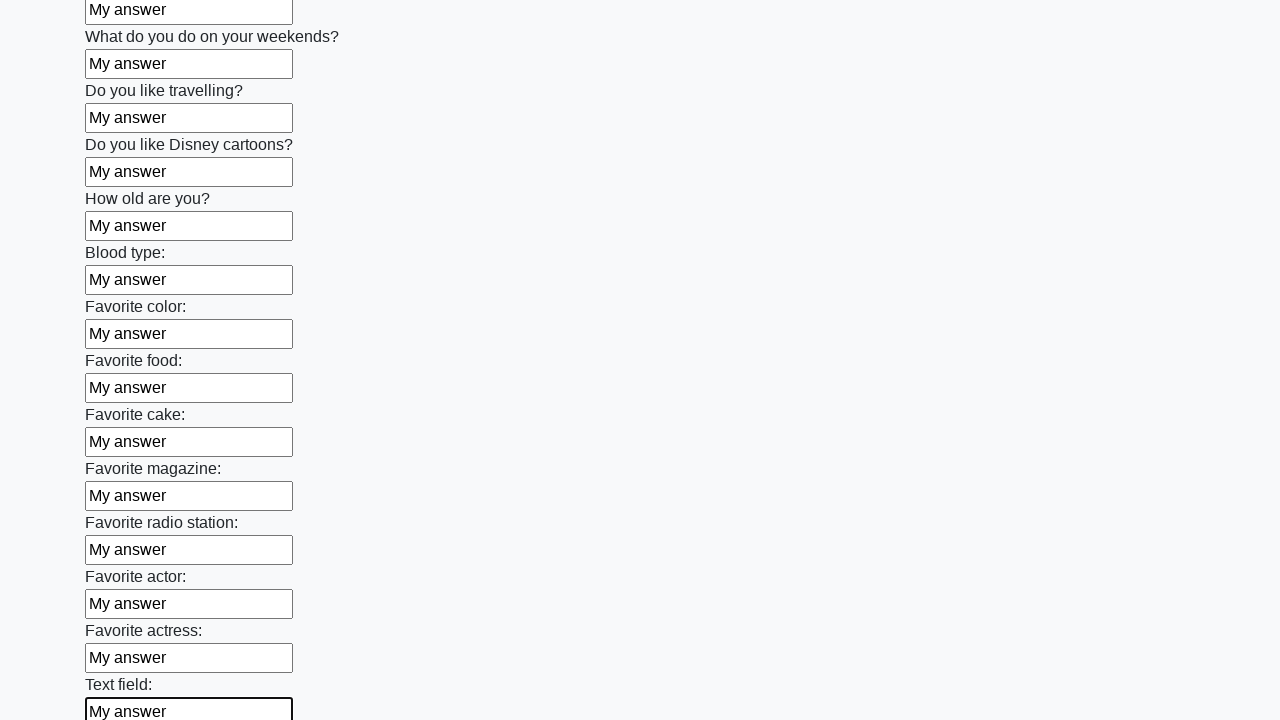

Filled text input field 28 of 100 with 'My answer' on input[type="text"] >> nth=27
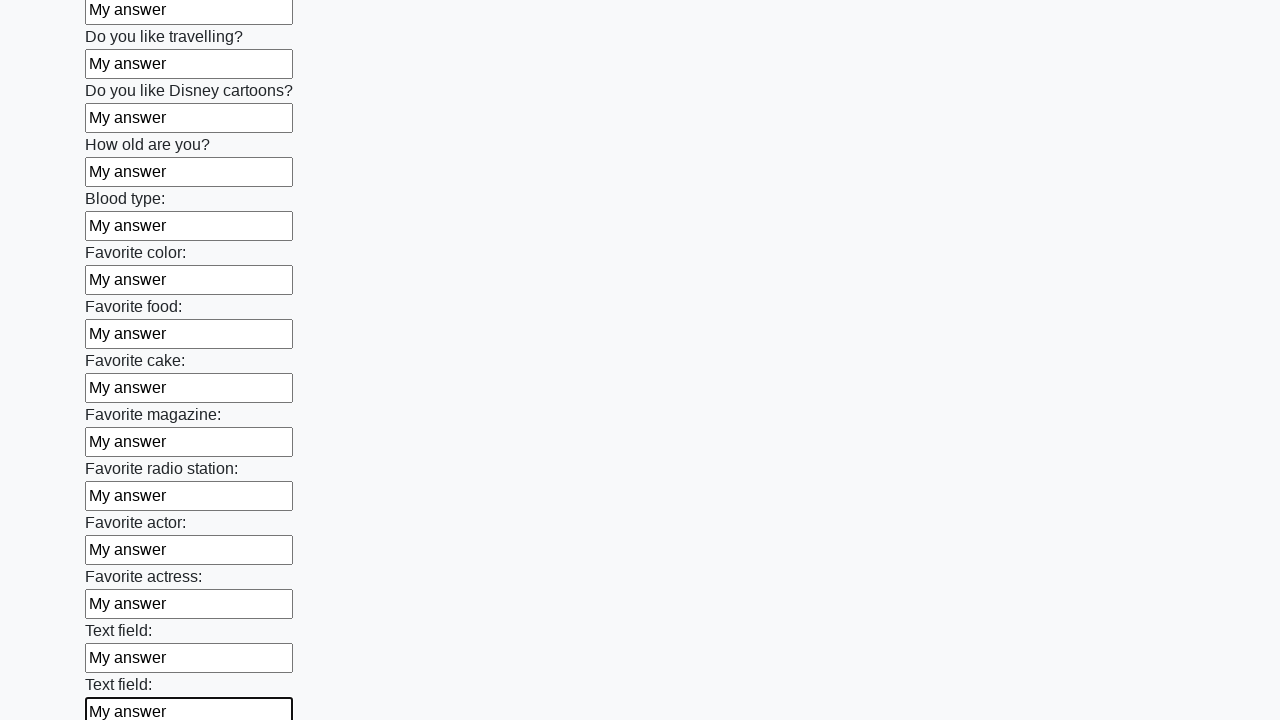

Filled text input field 29 of 100 with 'My answer' on input[type="text"] >> nth=28
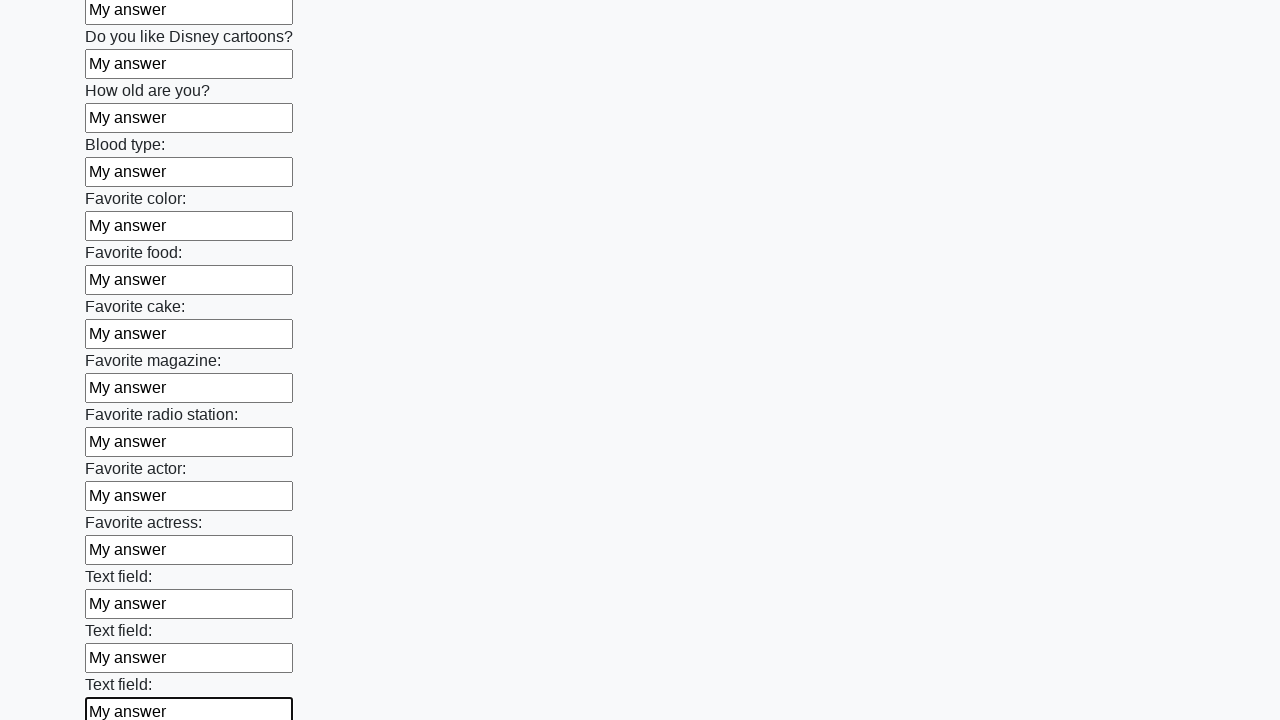

Filled text input field 30 of 100 with 'My answer' on input[type="text"] >> nth=29
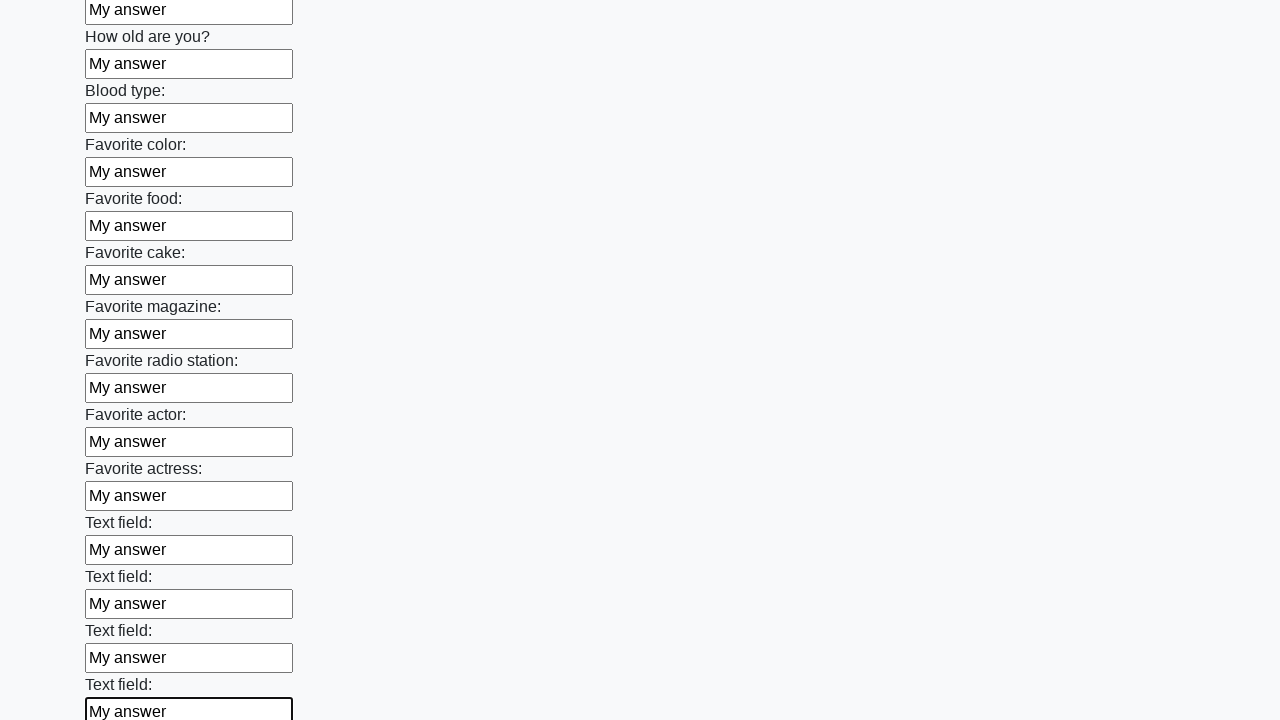

Filled text input field 31 of 100 with 'My answer' on input[type="text"] >> nth=30
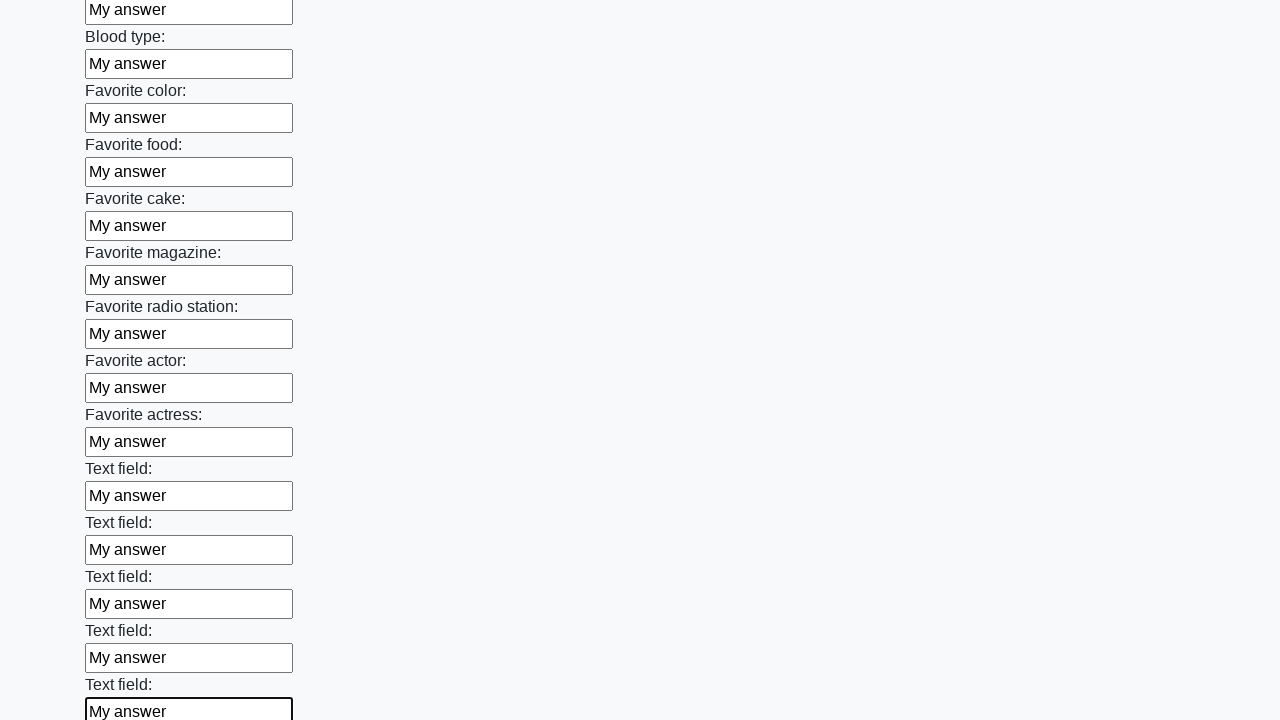

Filled text input field 32 of 100 with 'My answer' on input[type="text"] >> nth=31
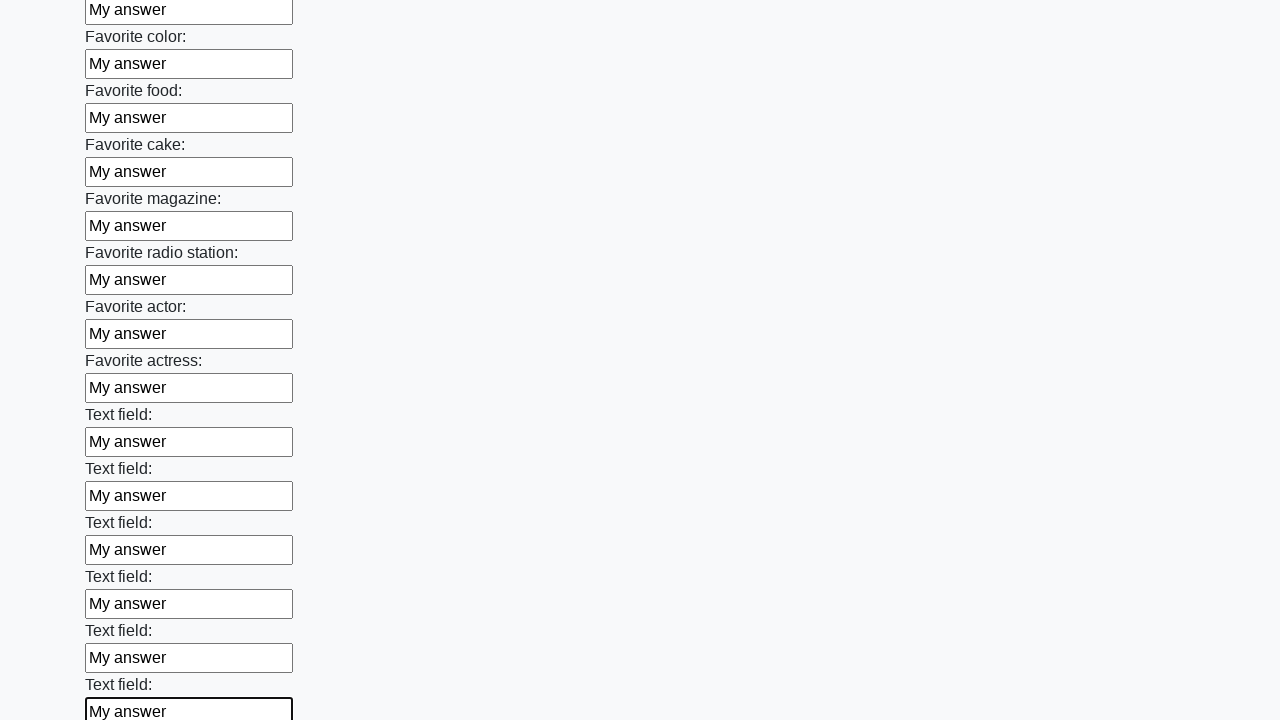

Filled text input field 33 of 100 with 'My answer' on input[type="text"] >> nth=32
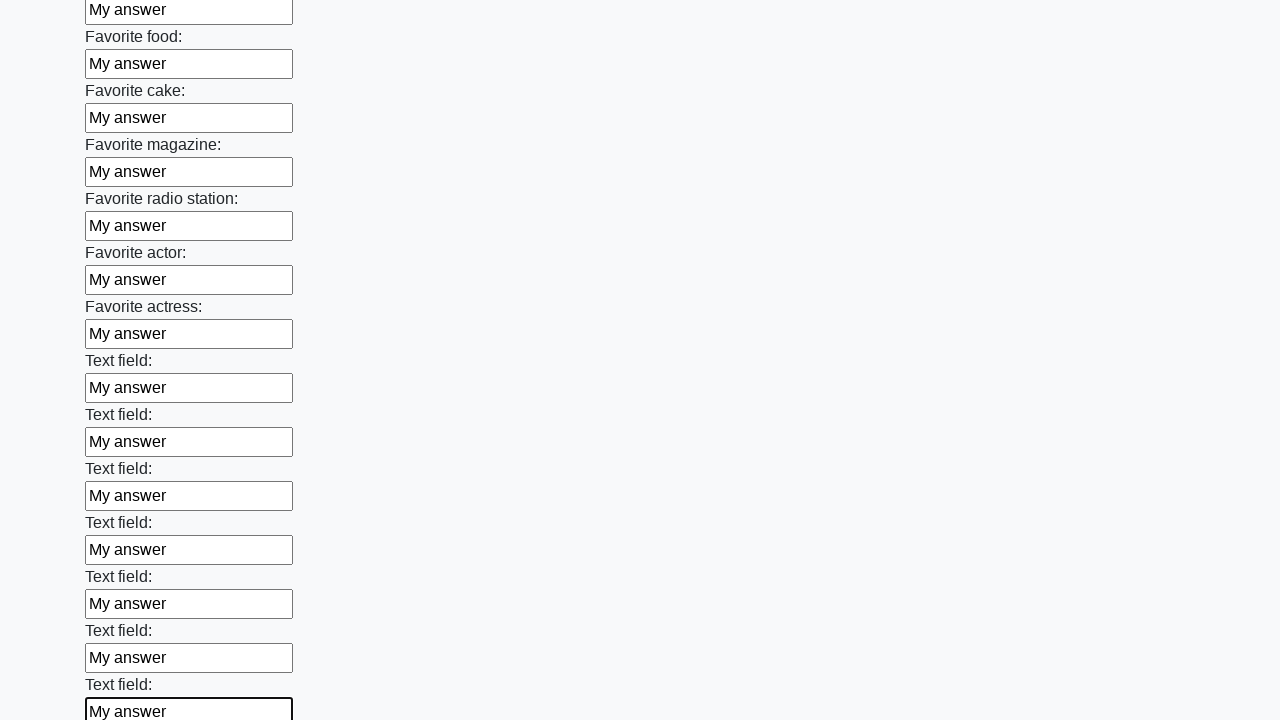

Filled text input field 34 of 100 with 'My answer' on input[type="text"] >> nth=33
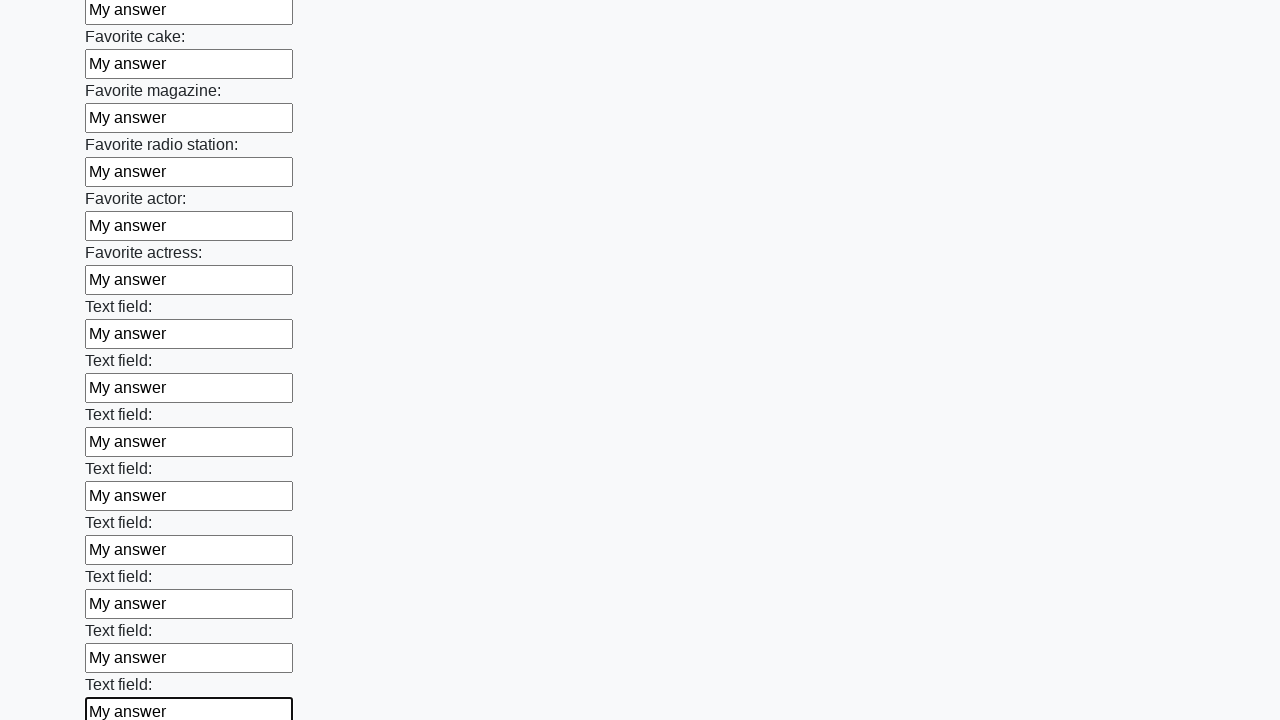

Filled text input field 35 of 100 with 'My answer' on input[type="text"] >> nth=34
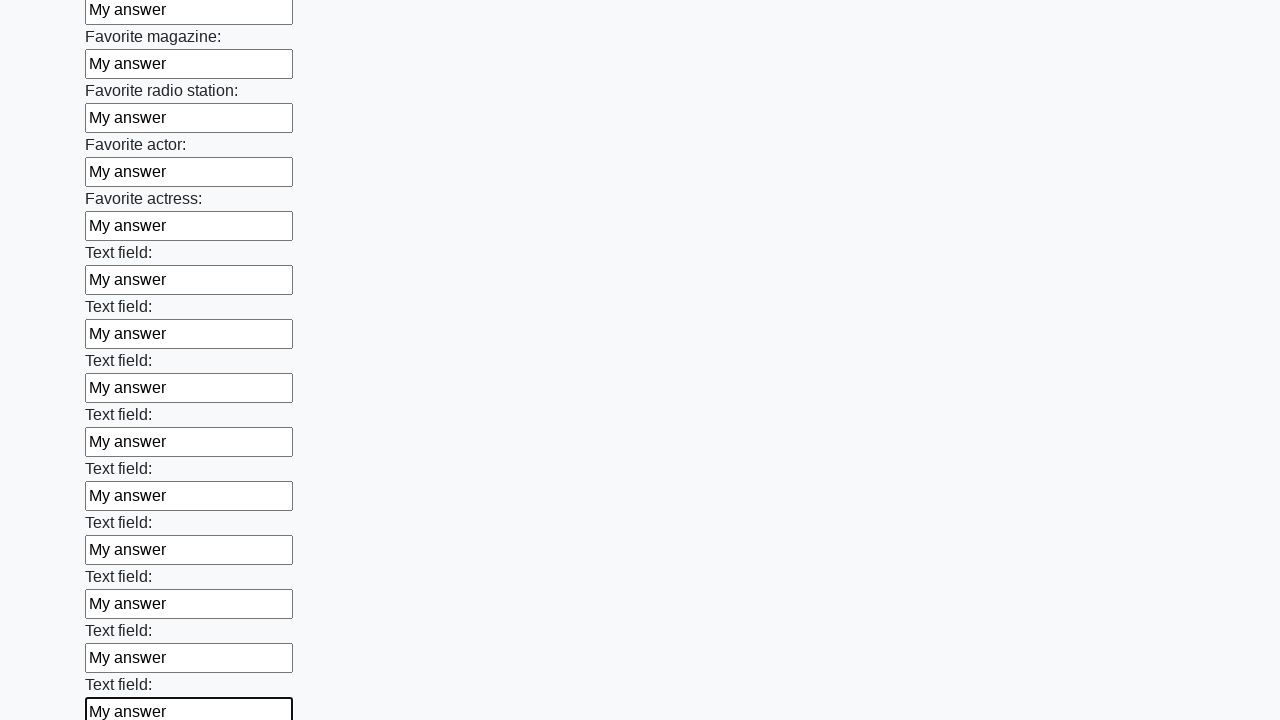

Filled text input field 36 of 100 with 'My answer' on input[type="text"] >> nth=35
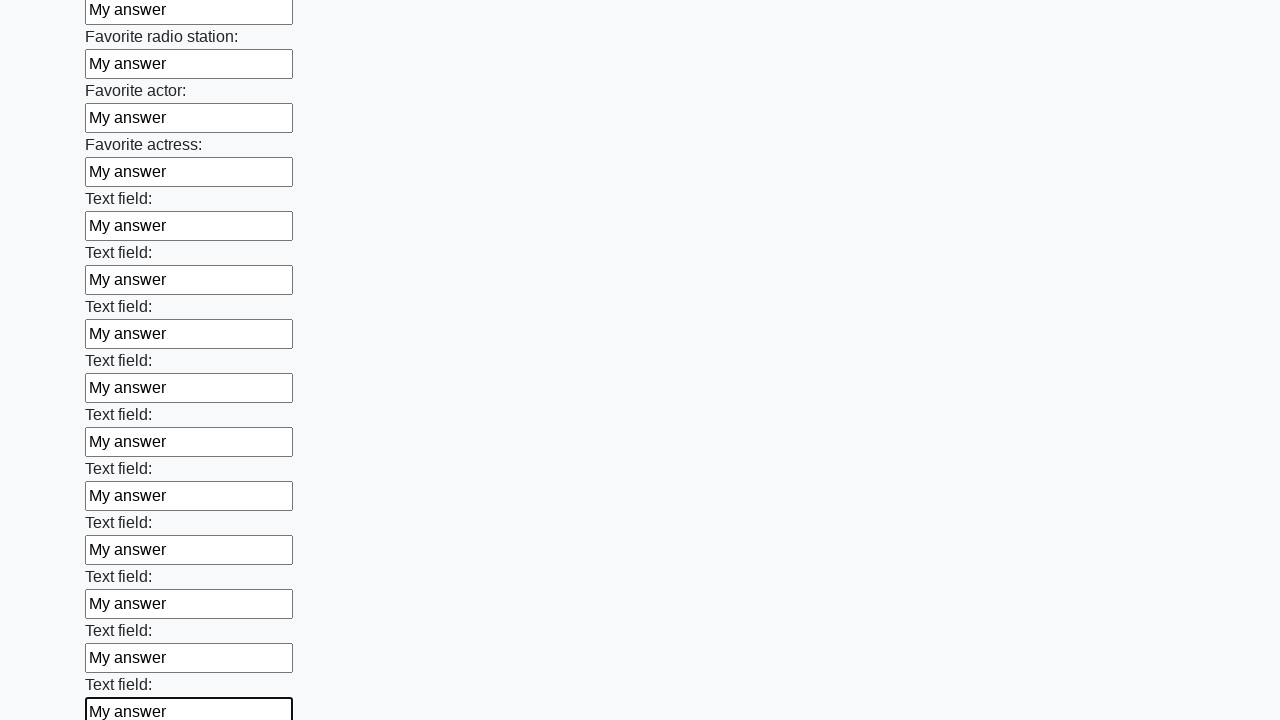

Filled text input field 37 of 100 with 'My answer' on input[type="text"] >> nth=36
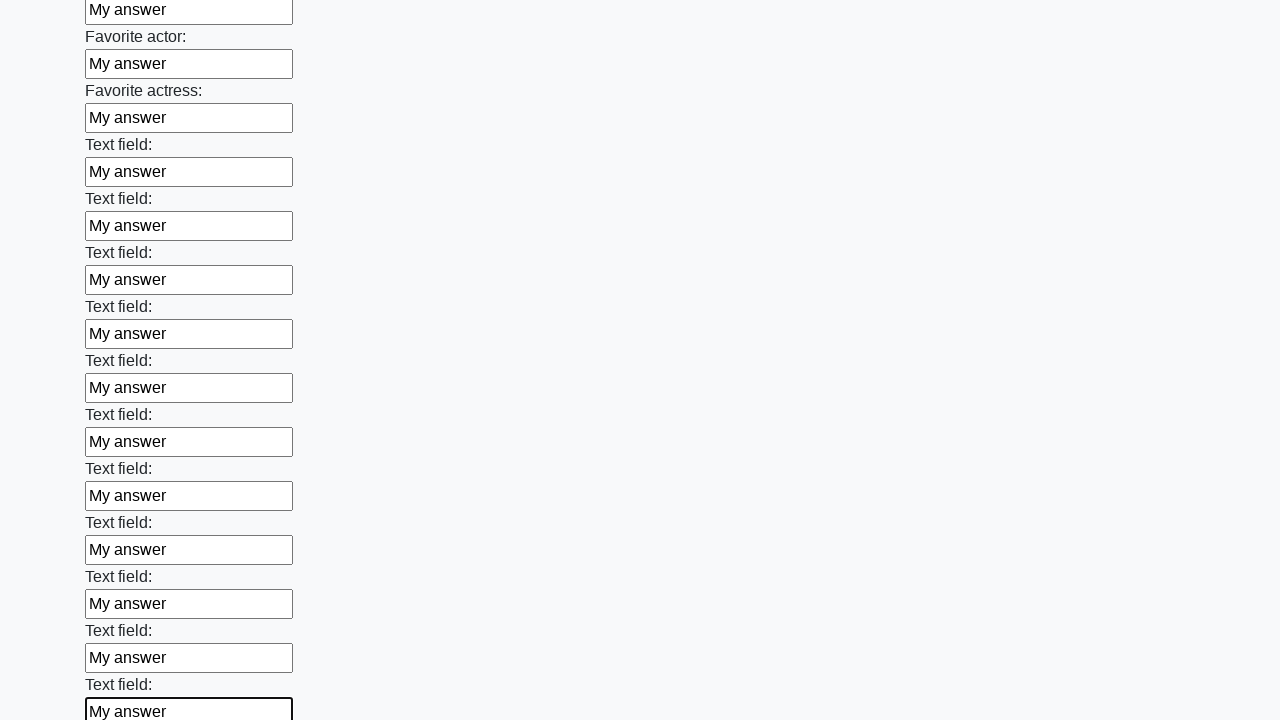

Filled text input field 38 of 100 with 'My answer' on input[type="text"] >> nth=37
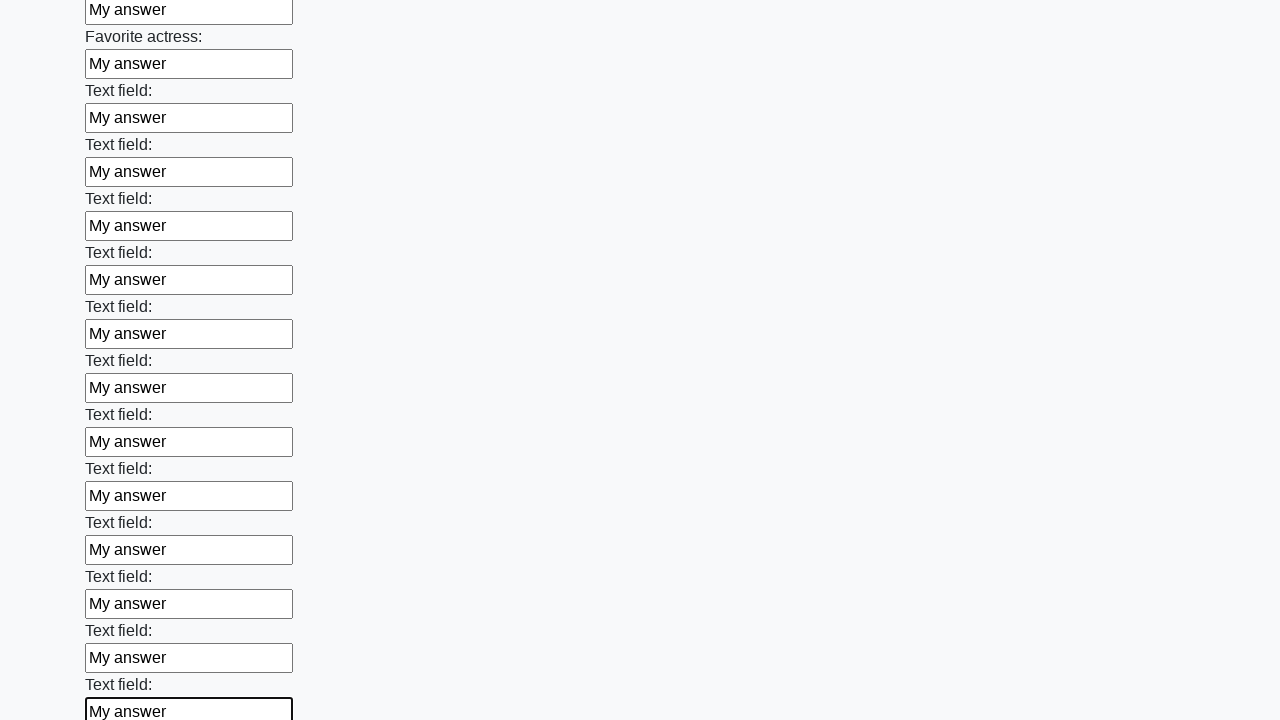

Filled text input field 39 of 100 with 'My answer' on input[type="text"] >> nth=38
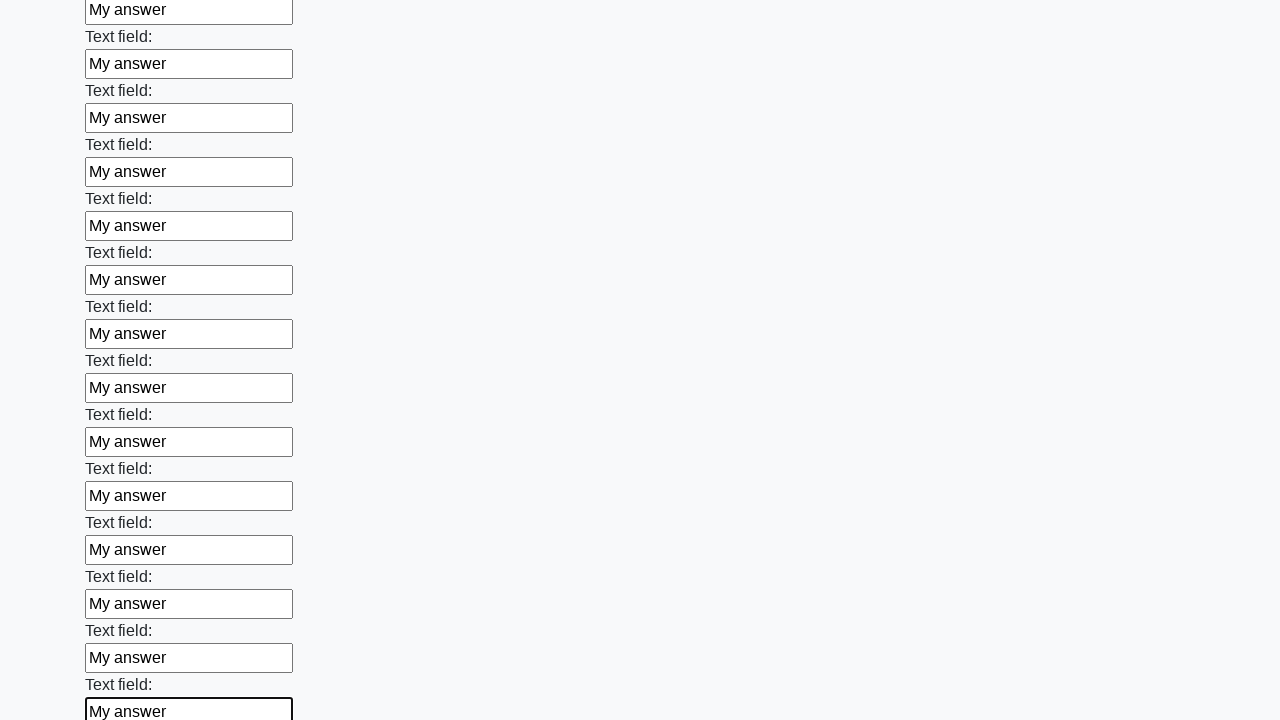

Filled text input field 40 of 100 with 'My answer' on input[type="text"] >> nth=39
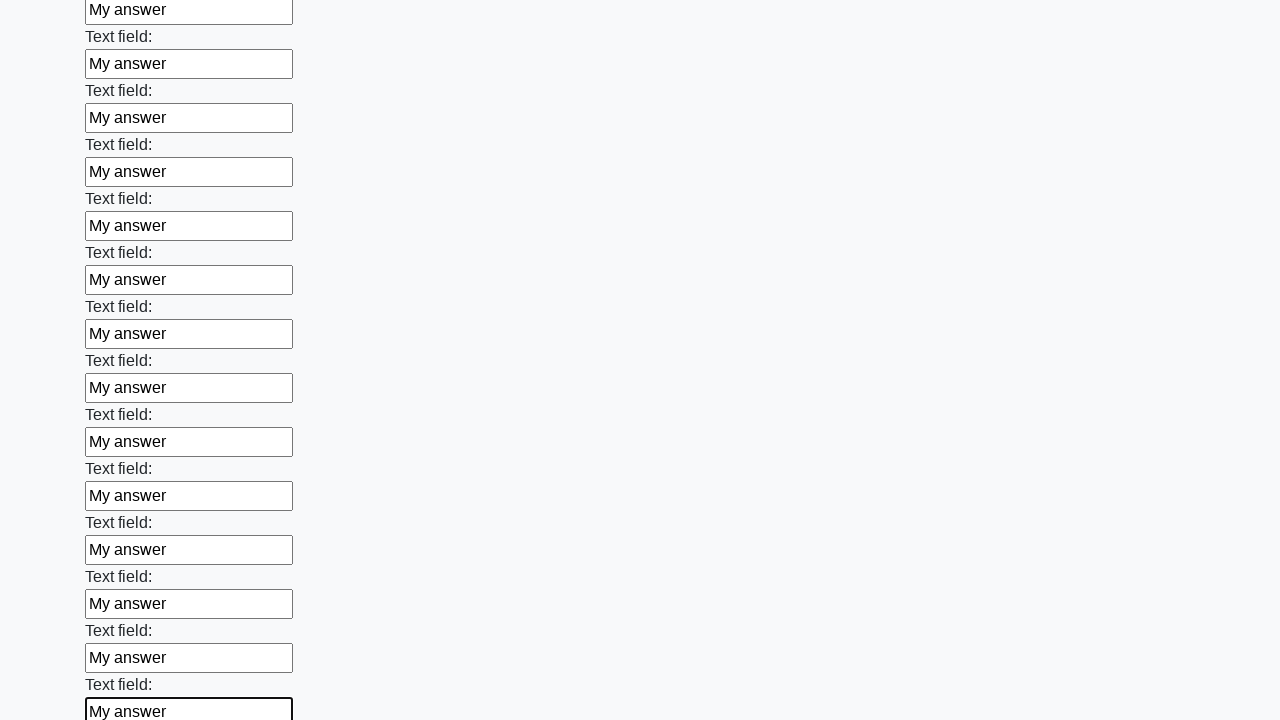

Filled text input field 41 of 100 with 'My answer' on input[type="text"] >> nth=40
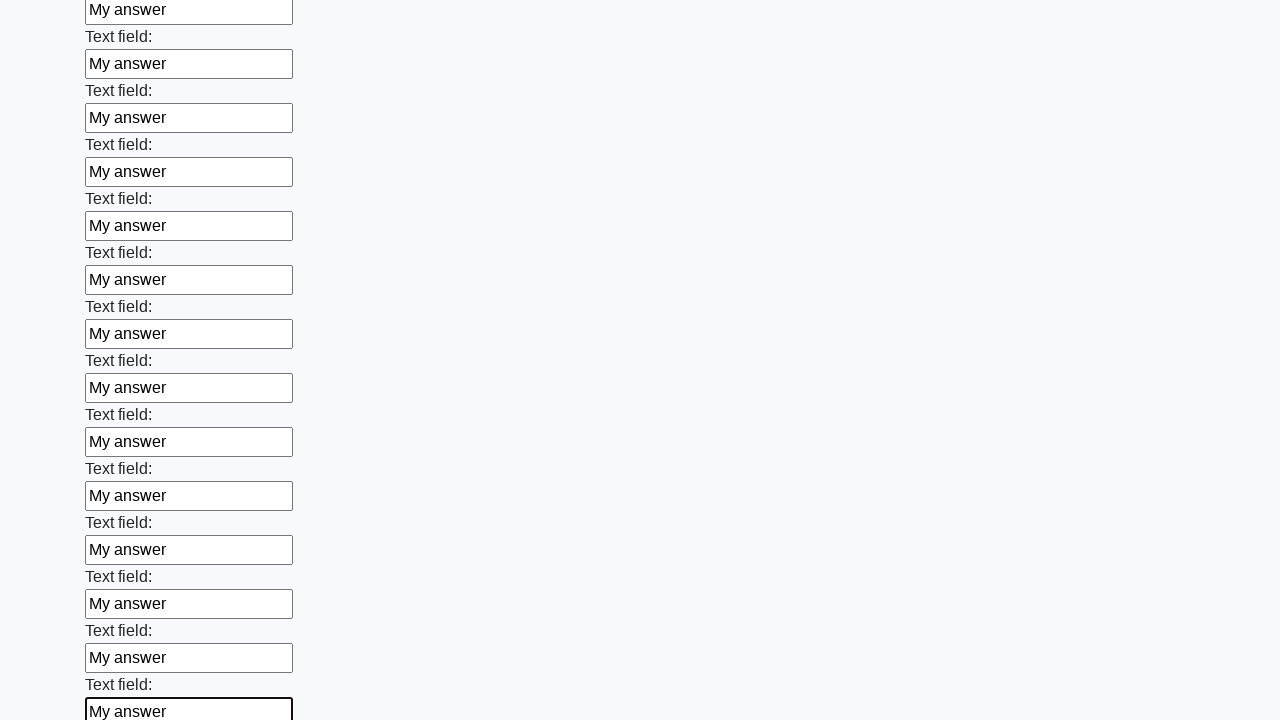

Filled text input field 42 of 100 with 'My answer' on input[type="text"] >> nth=41
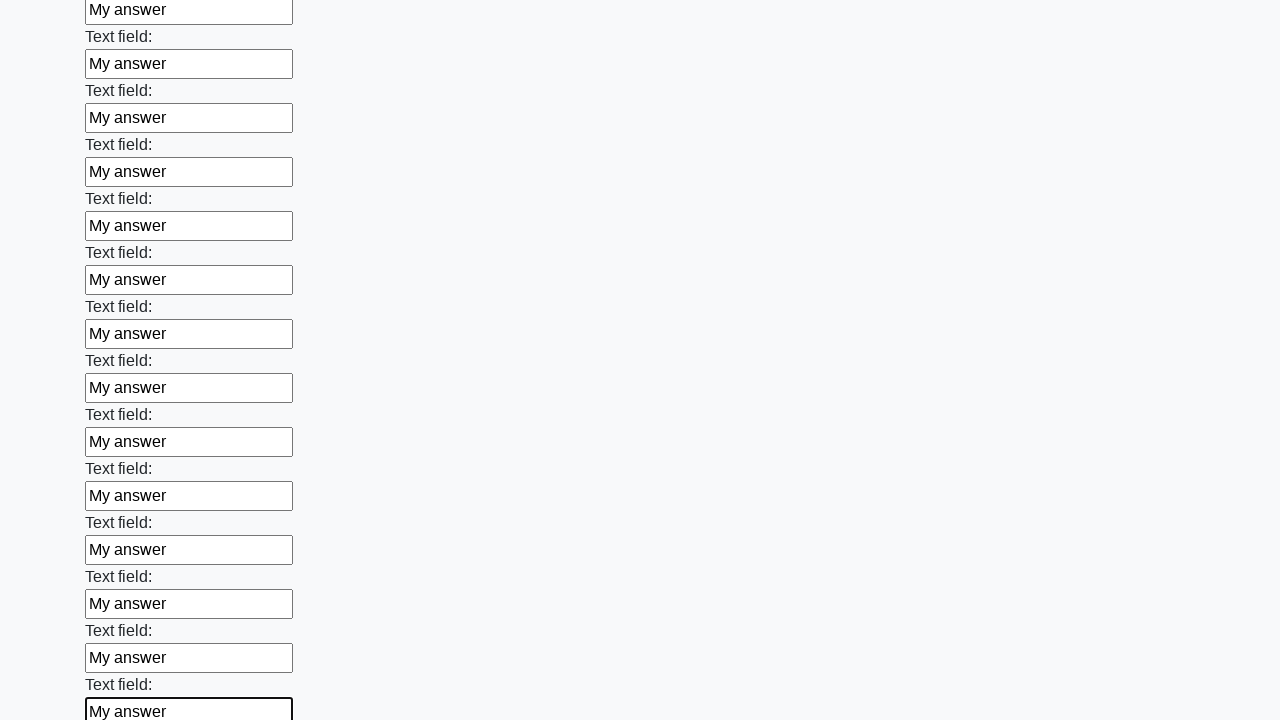

Filled text input field 43 of 100 with 'My answer' on input[type="text"] >> nth=42
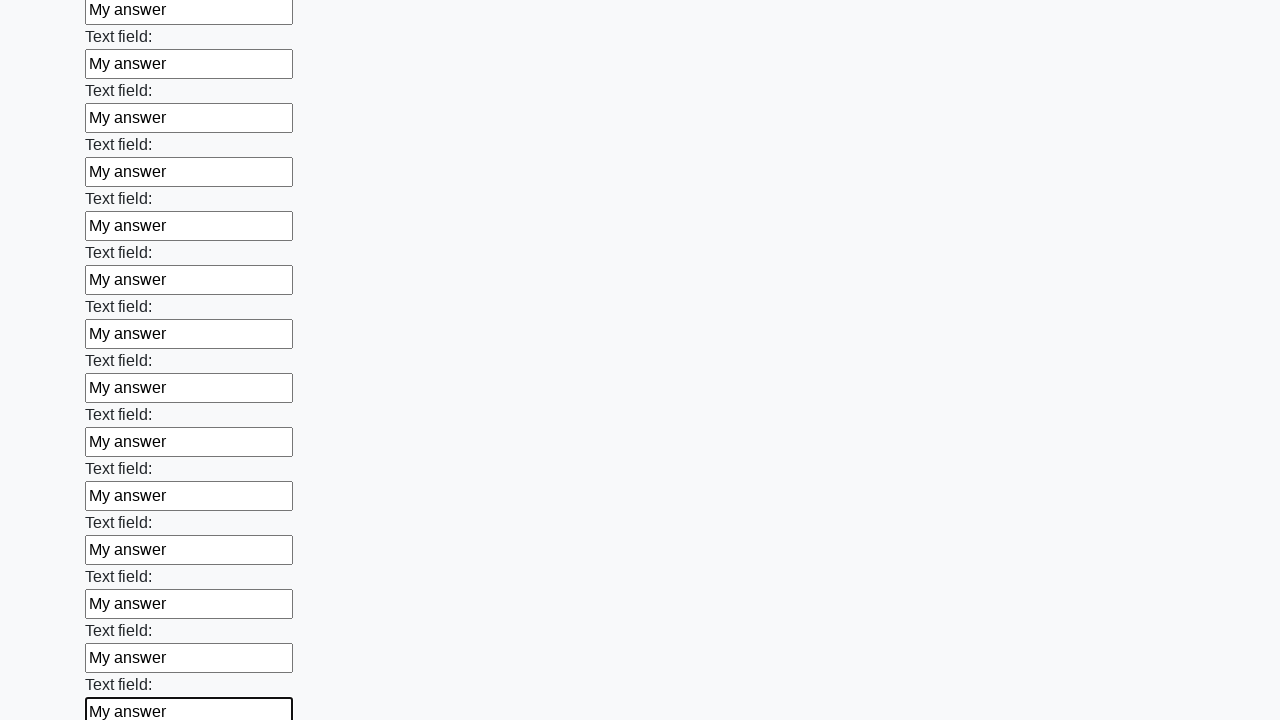

Filled text input field 44 of 100 with 'My answer' on input[type="text"] >> nth=43
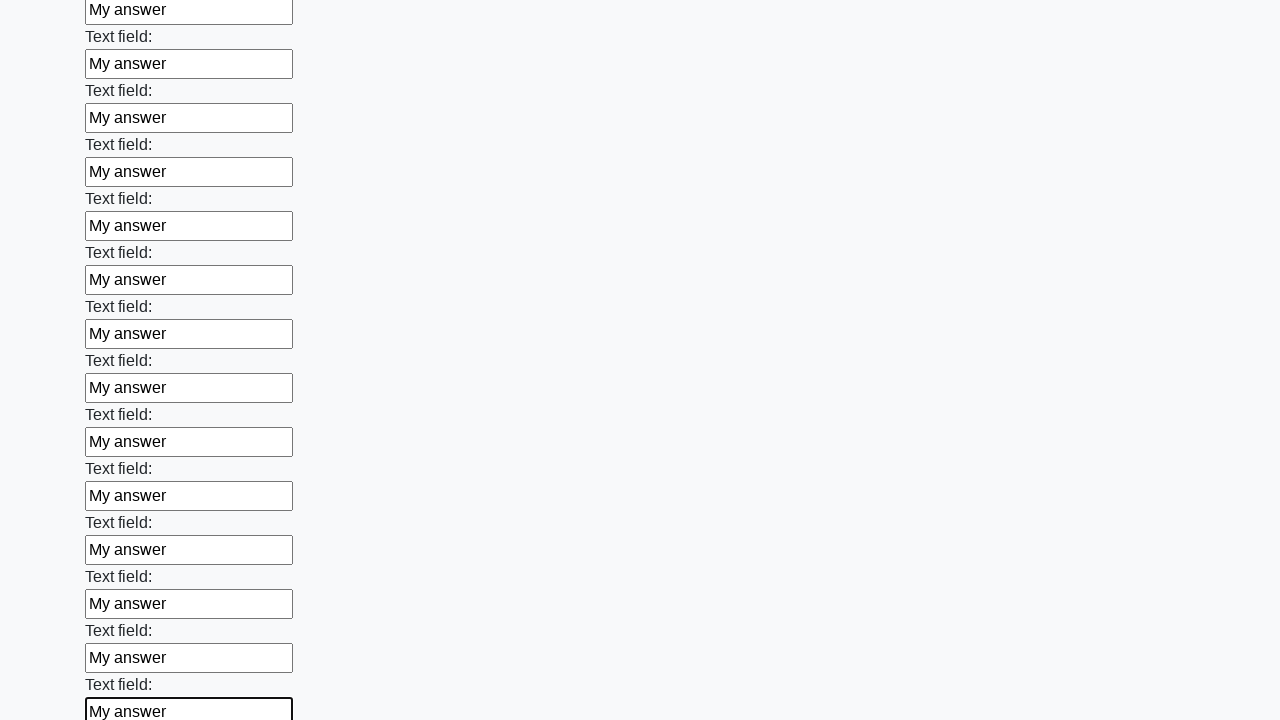

Filled text input field 45 of 100 with 'My answer' on input[type="text"] >> nth=44
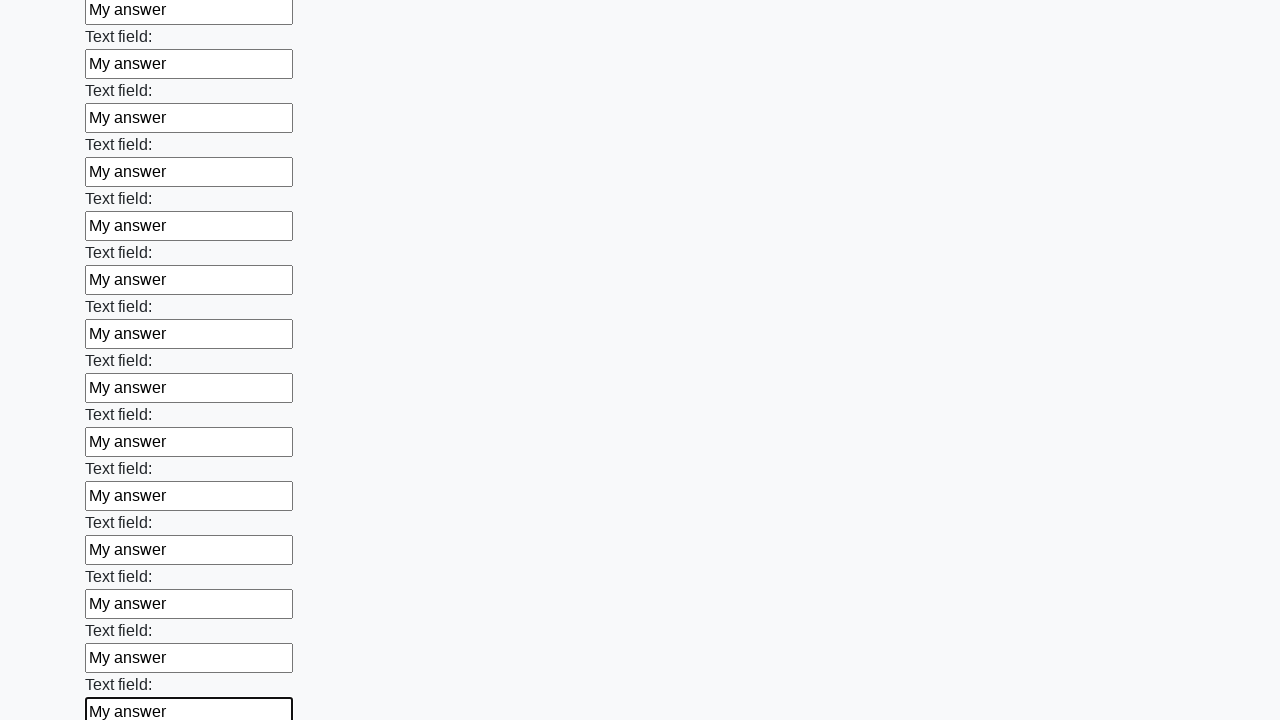

Filled text input field 46 of 100 with 'My answer' on input[type="text"] >> nth=45
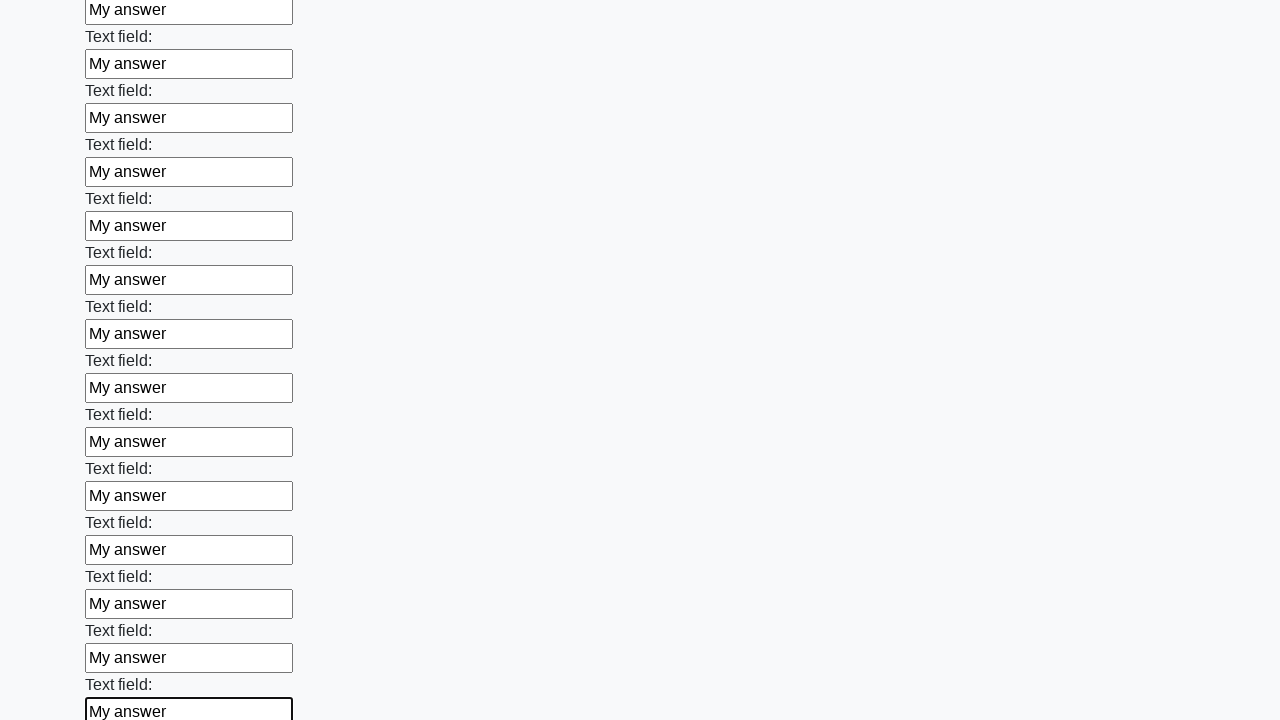

Filled text input field 47 of 100 with 'My answer' on input[type="text"] >> nth=46
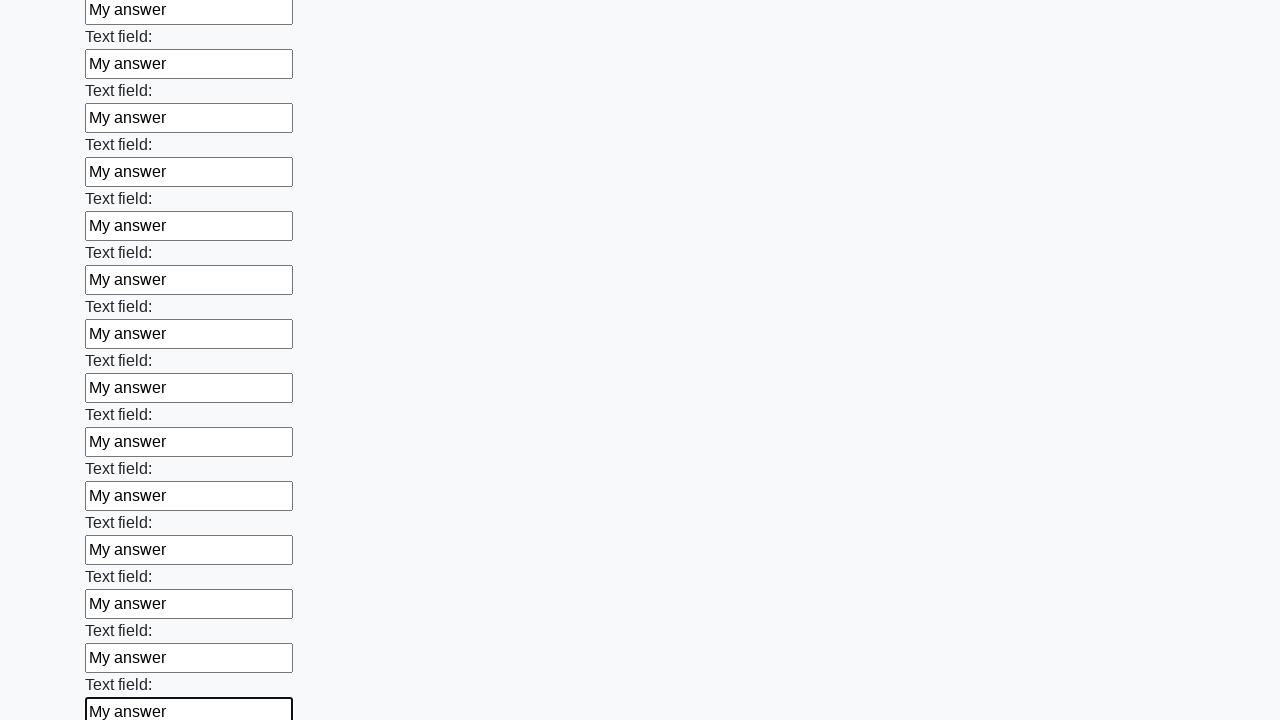

Filled text input field 48 of 100 with 'My answer' on input[type="text"] >> nth=47
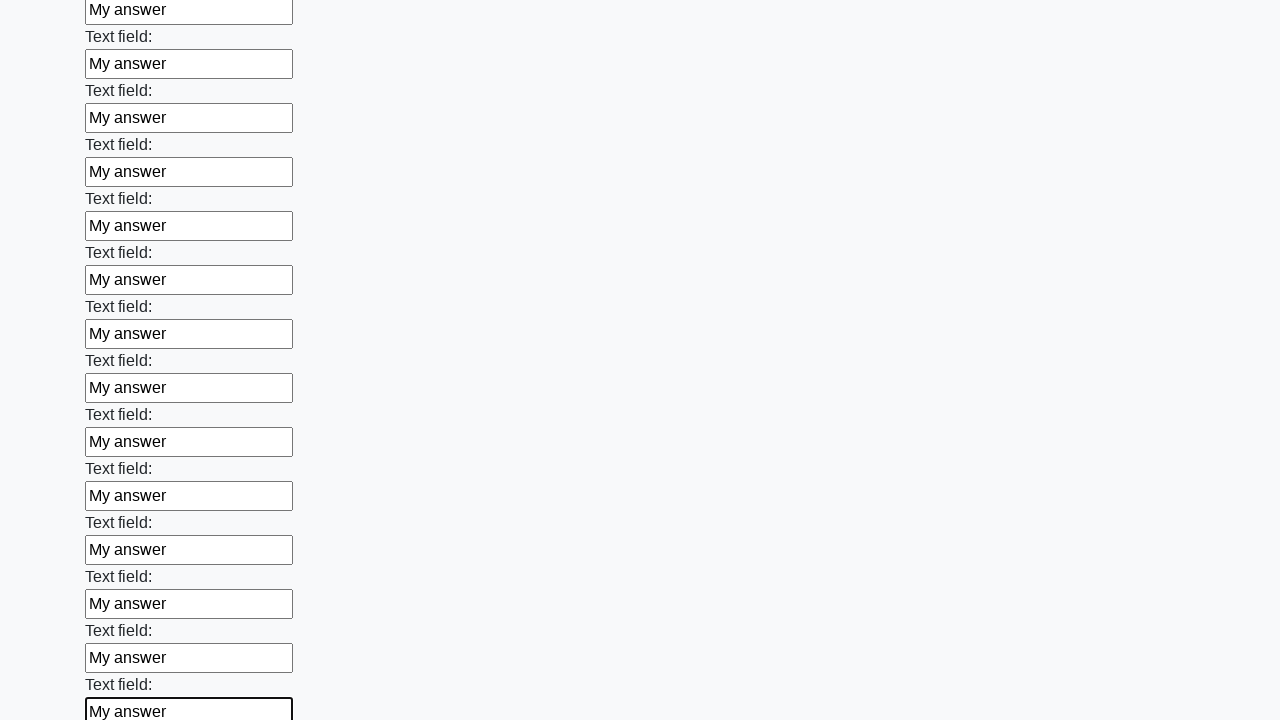

Filled text input field 49 of 100 with 'My answer' on input[type="text"] >> nth=48
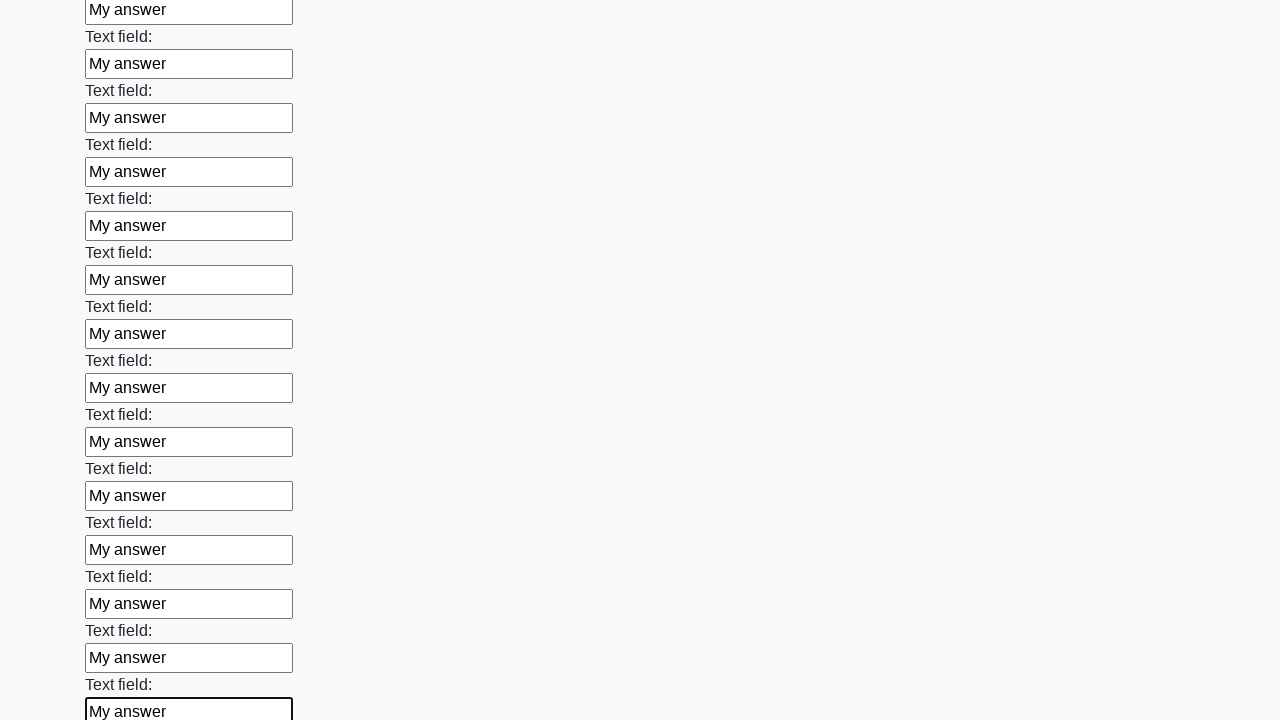

Filled text input field 50 of 100 with 'My answer' on input[type="text"] >> nth=49
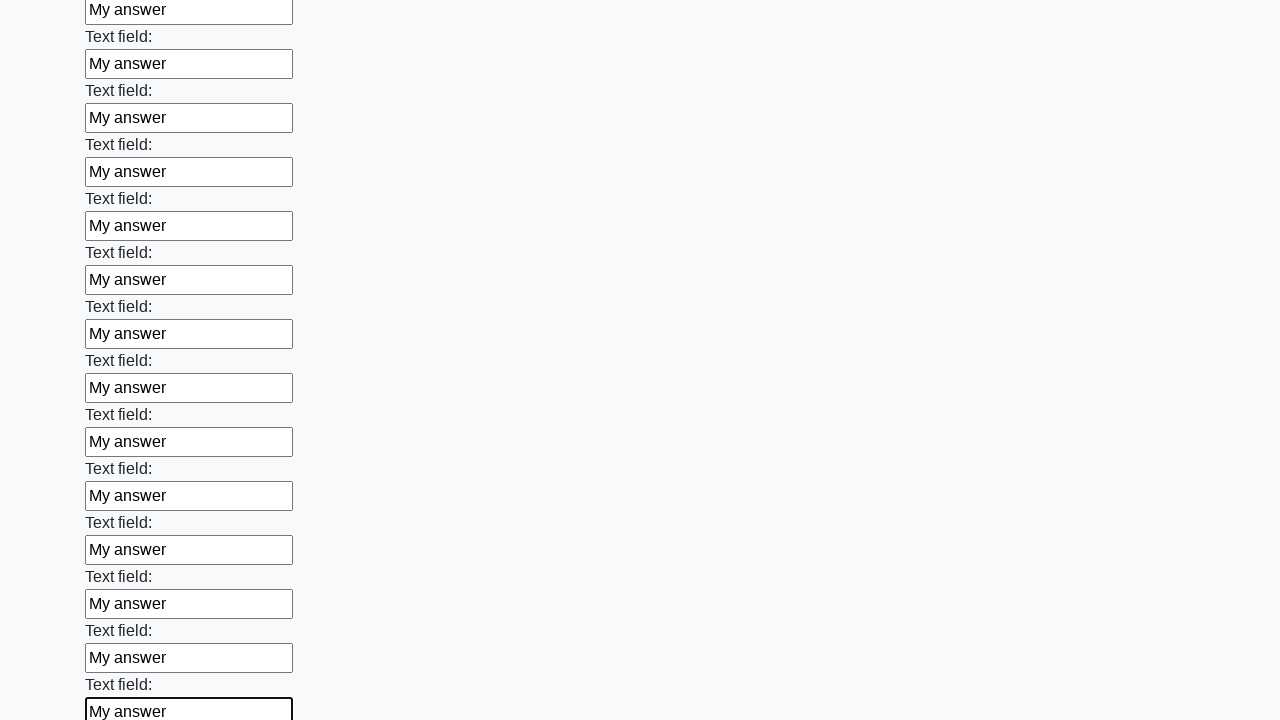

Filled text input field 51 of 100 with 'My answer' on input[type="text"] >> nth=50
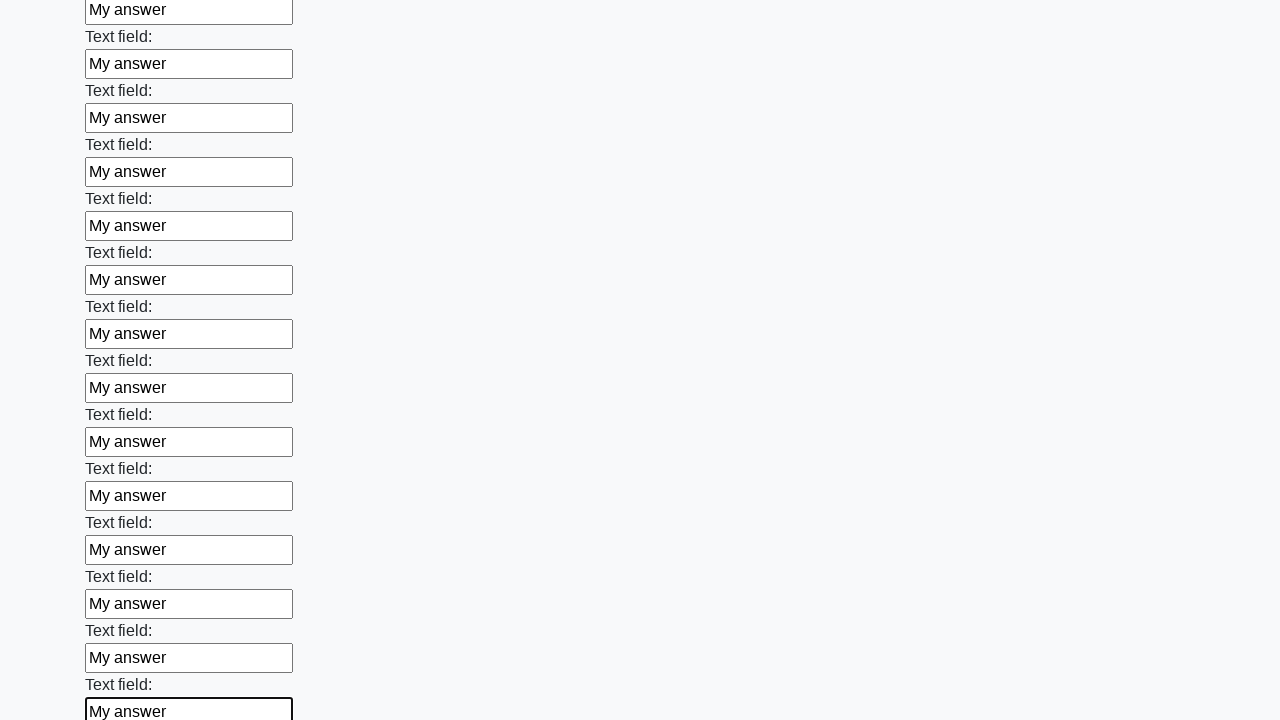

Filled text input field 52 of 100 with 'My answer' on input[type="text"] >> nth=51
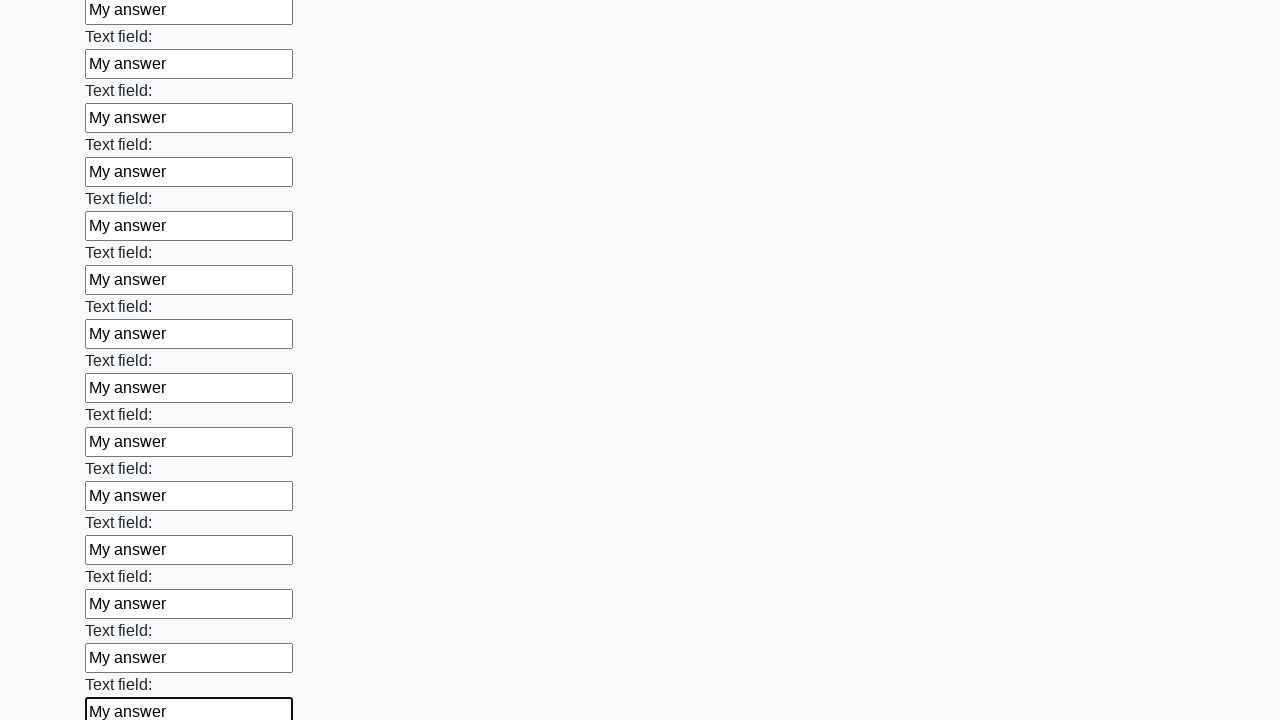

Filled text input field 53 of 100 with 'My answer' on input[type="text"] >> nth=52
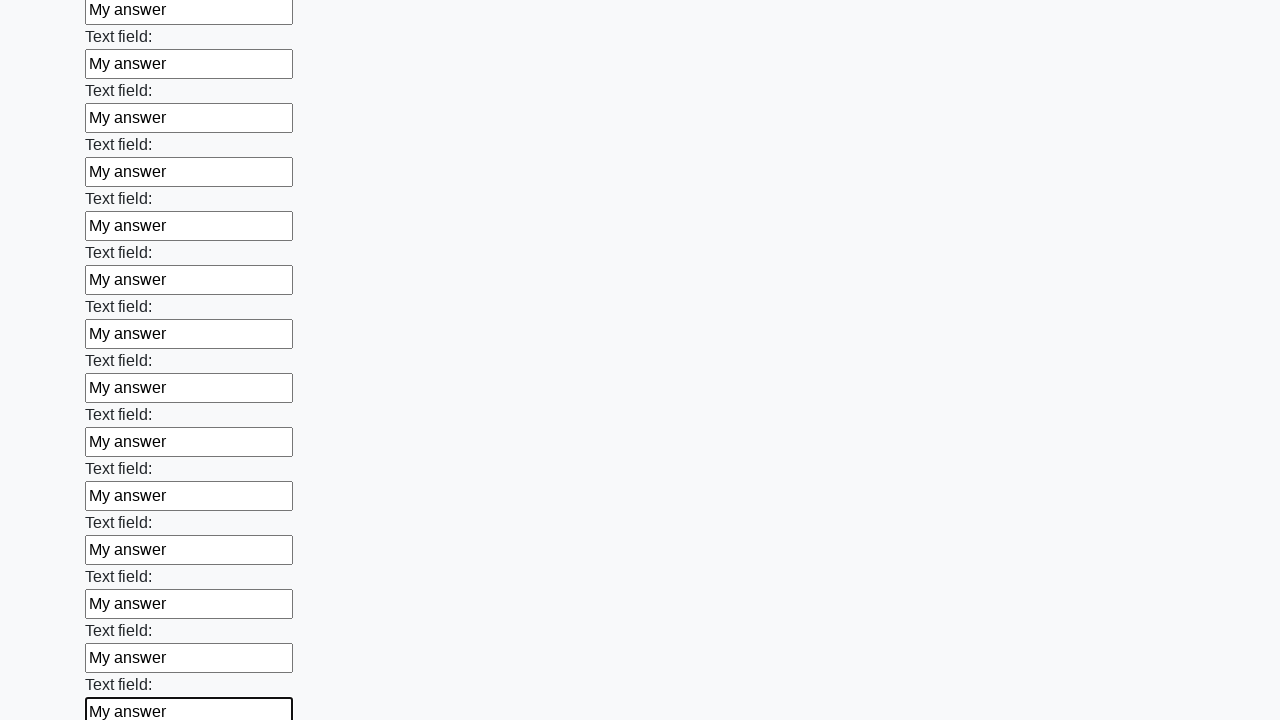

Filled text input field 54 of 100 with 'My answer' on input[type="text"] >> nth=53
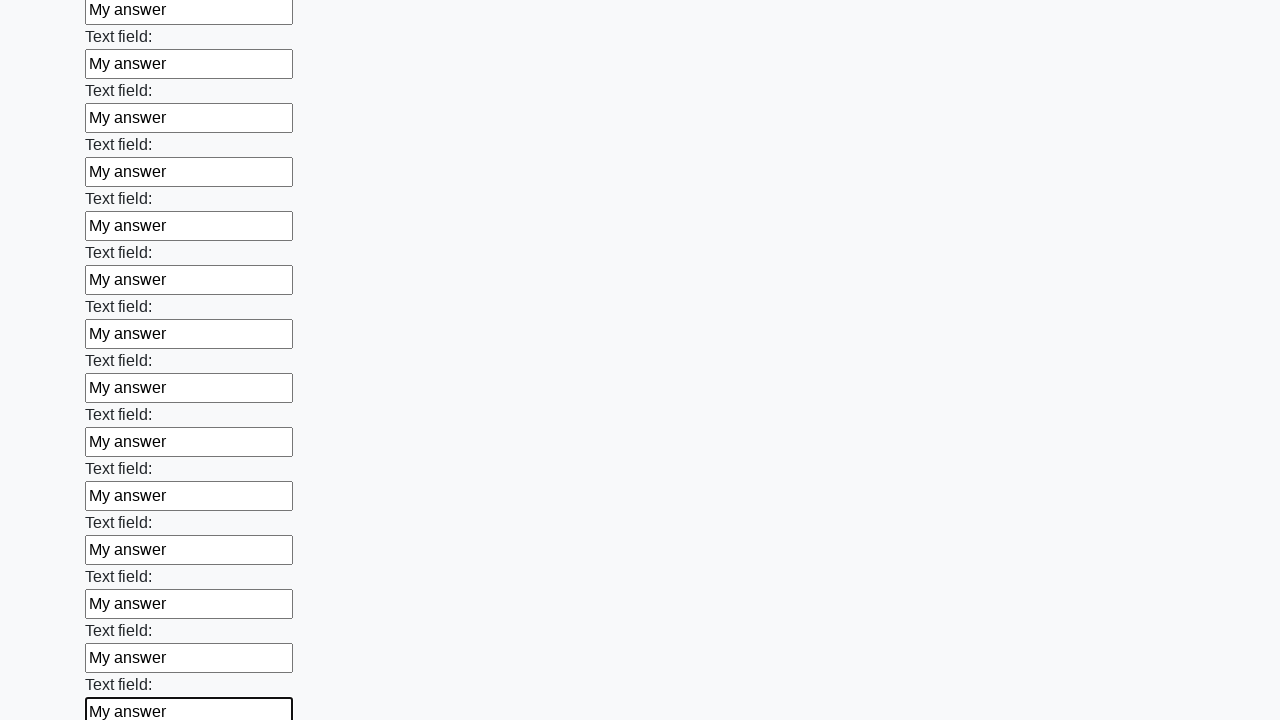

Filled text input field 55 of 100 with 'My answer' on input[type="text"] >> nth=54
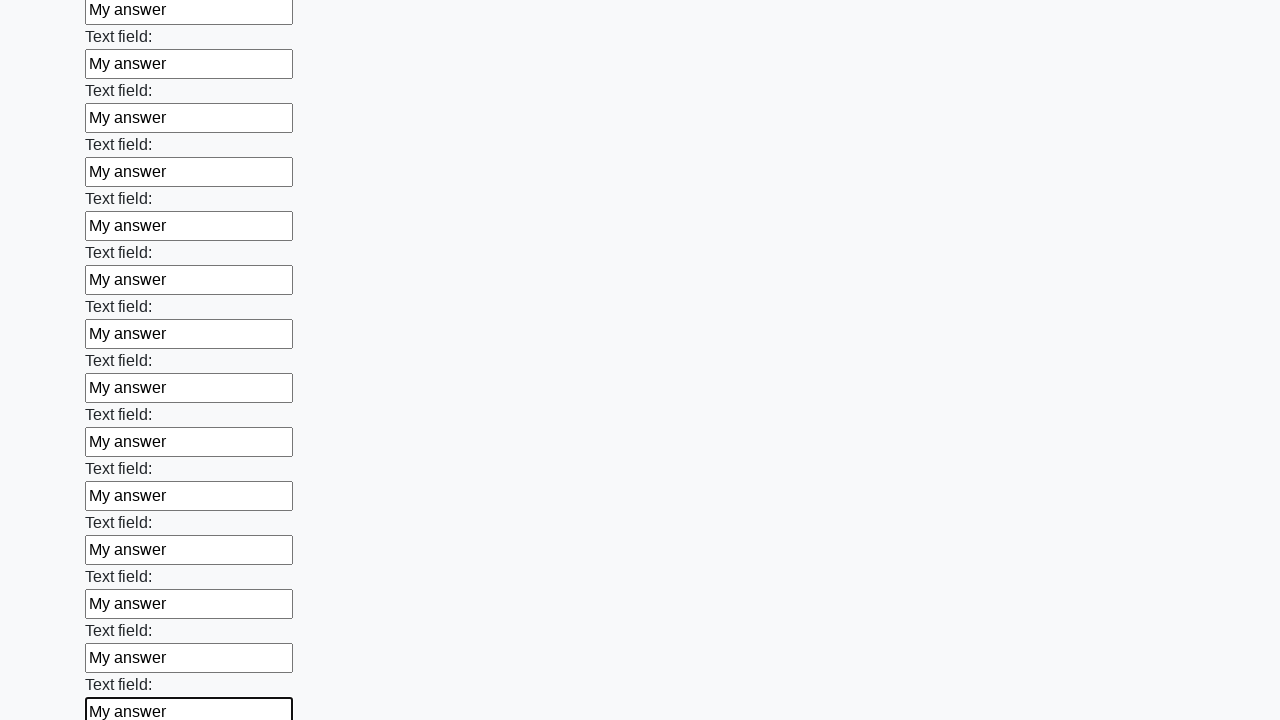

Filled text input field 56 of 100 with 'My answer' on input[type="text"] >> nth=55
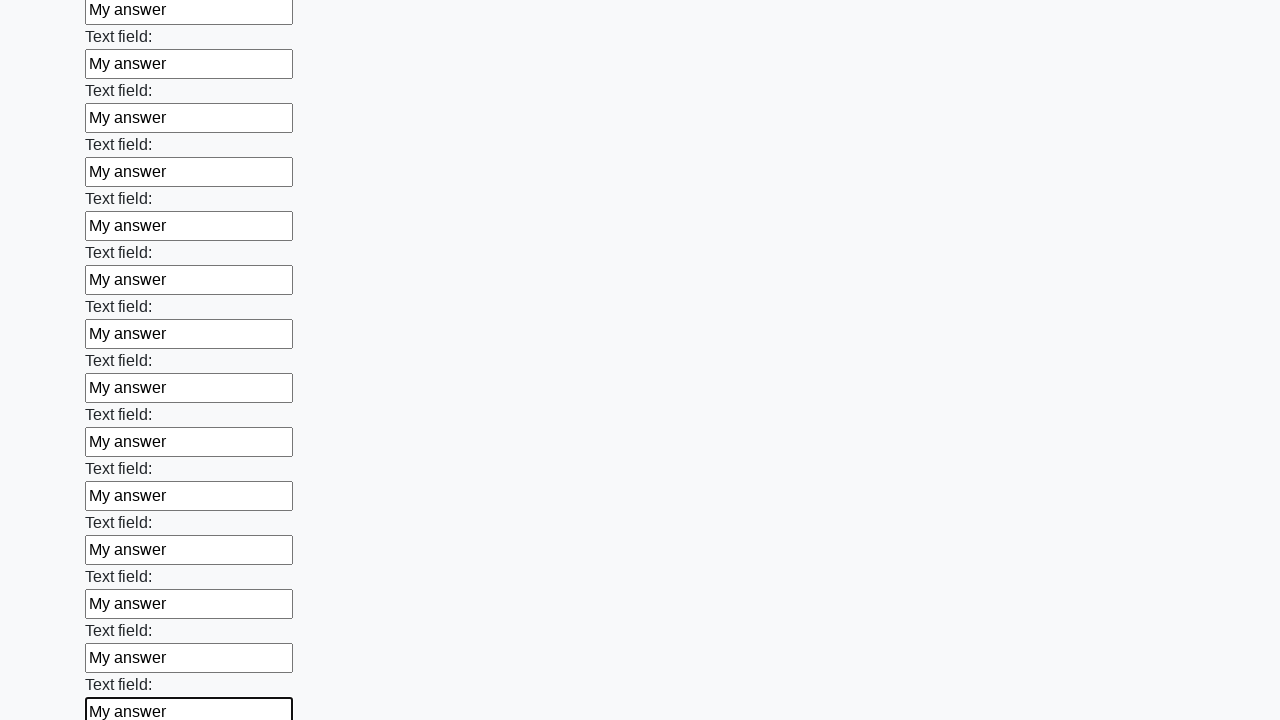

Filled text input field 57 of 100 with 'My answer' on input[type="text"] >> nth=56
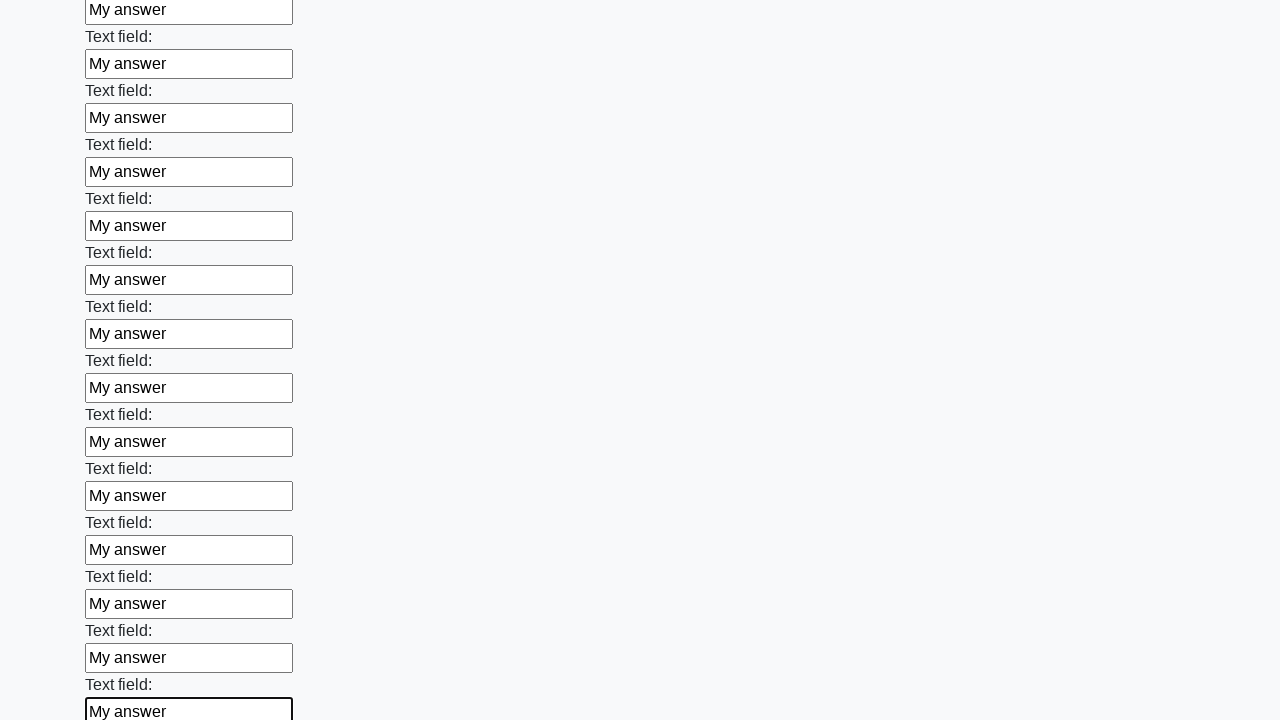

Filled text input field 58 of 100 with 'My answer' on input[type="text"] >> nth=57
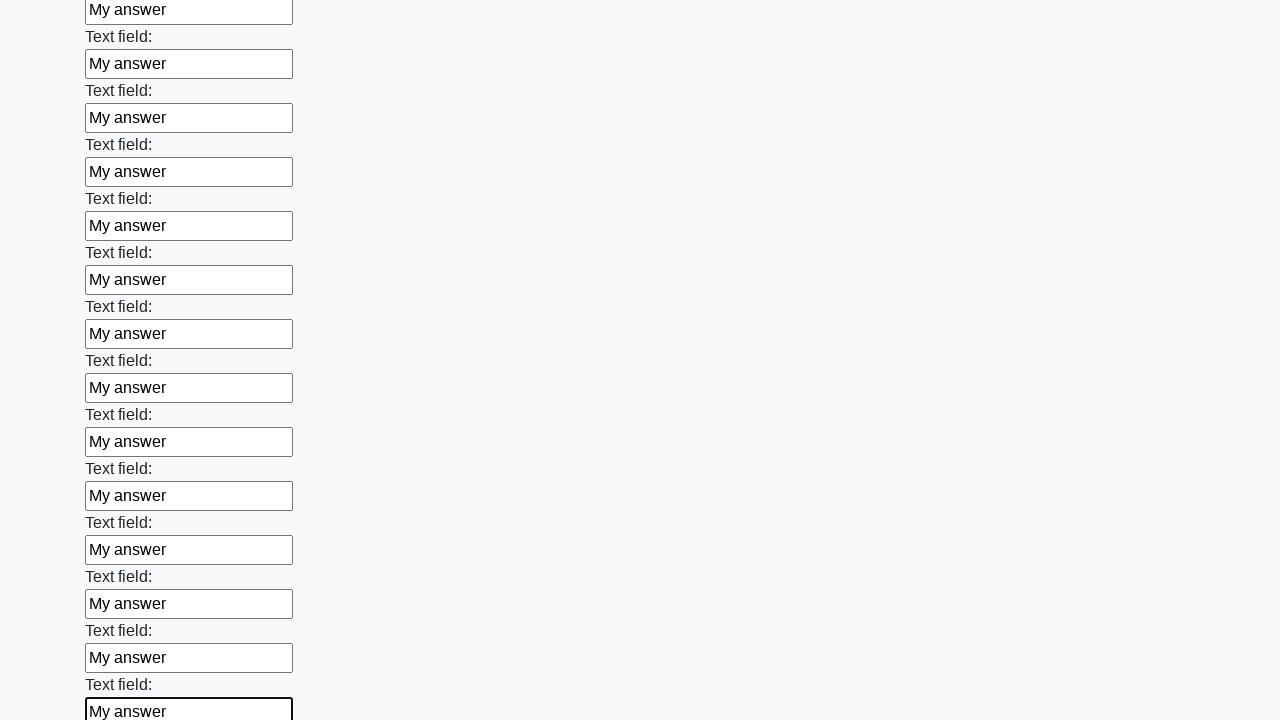

Filled text input field 59 of 100 with 'My answer' on input[type="text"] >> nth=58
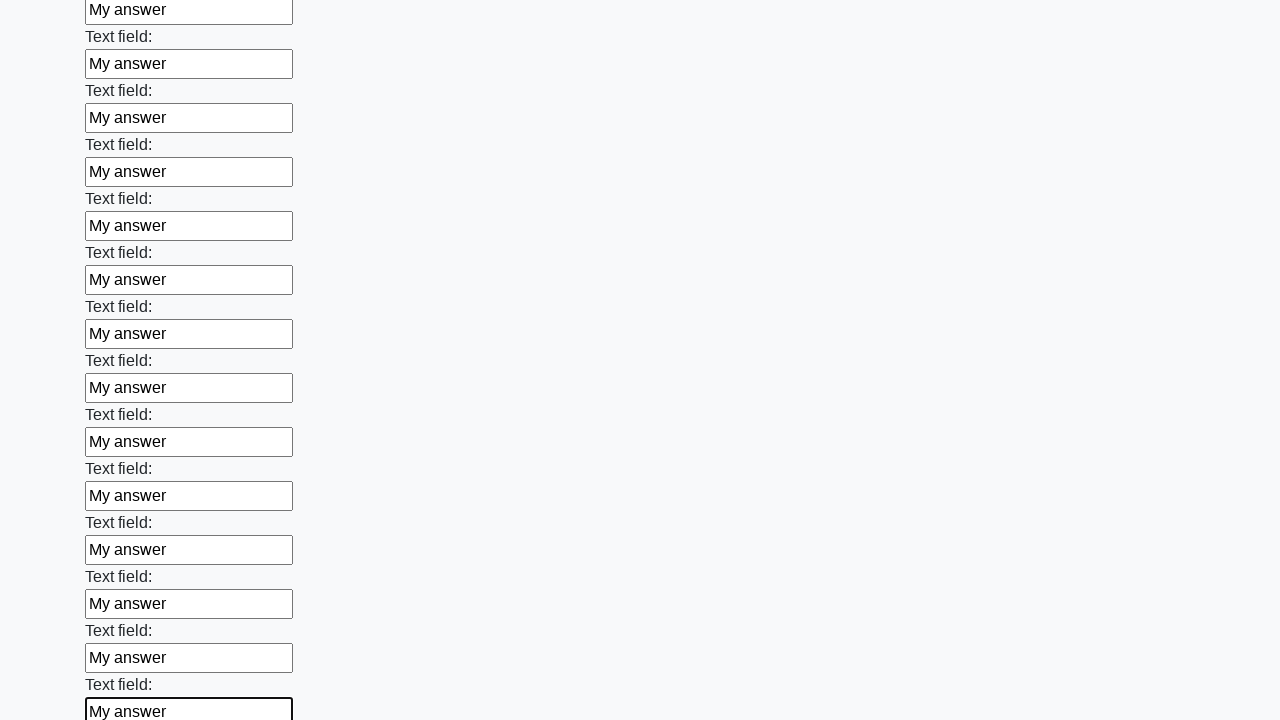

Filled text input field 60 of 100 with 'My answer' on input[type="text"] >> nth=59
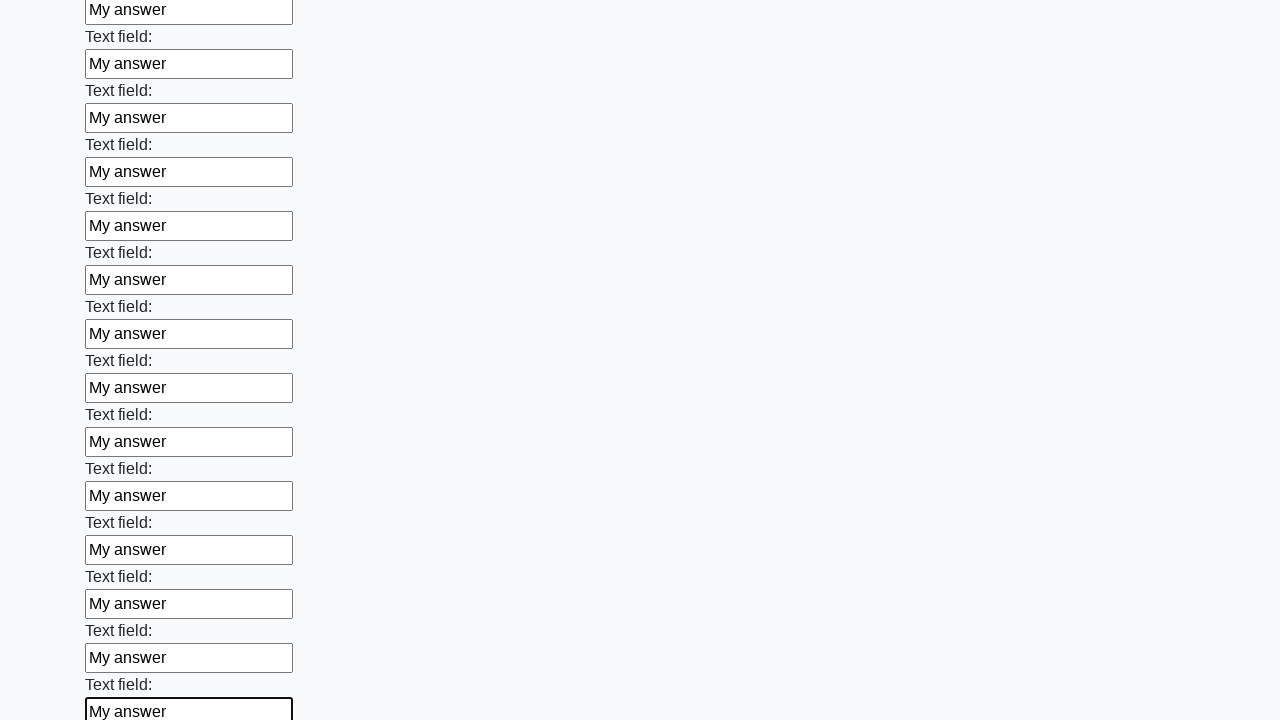

Filled text input field 61 of 100 with 'My answer' on input[type="text"] >> nth=60
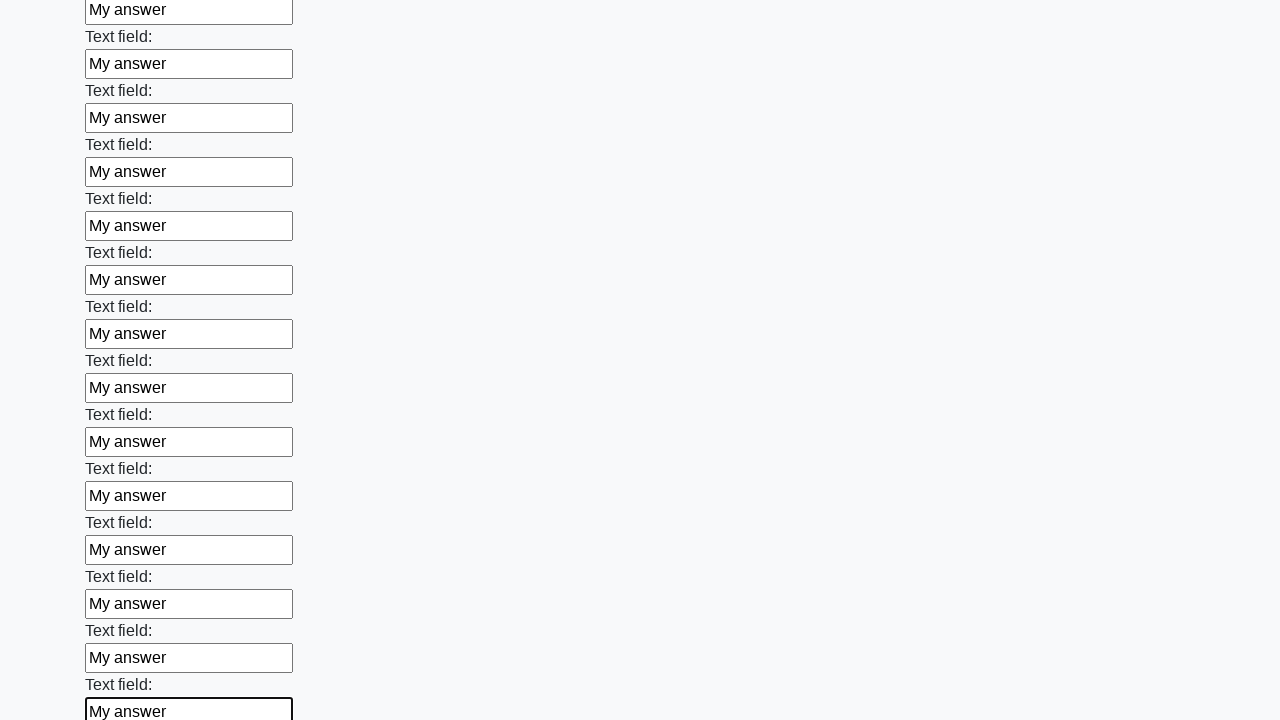

Filled text input field 62 of 100 with 'My answer' on input[type="text"] >> nth=61
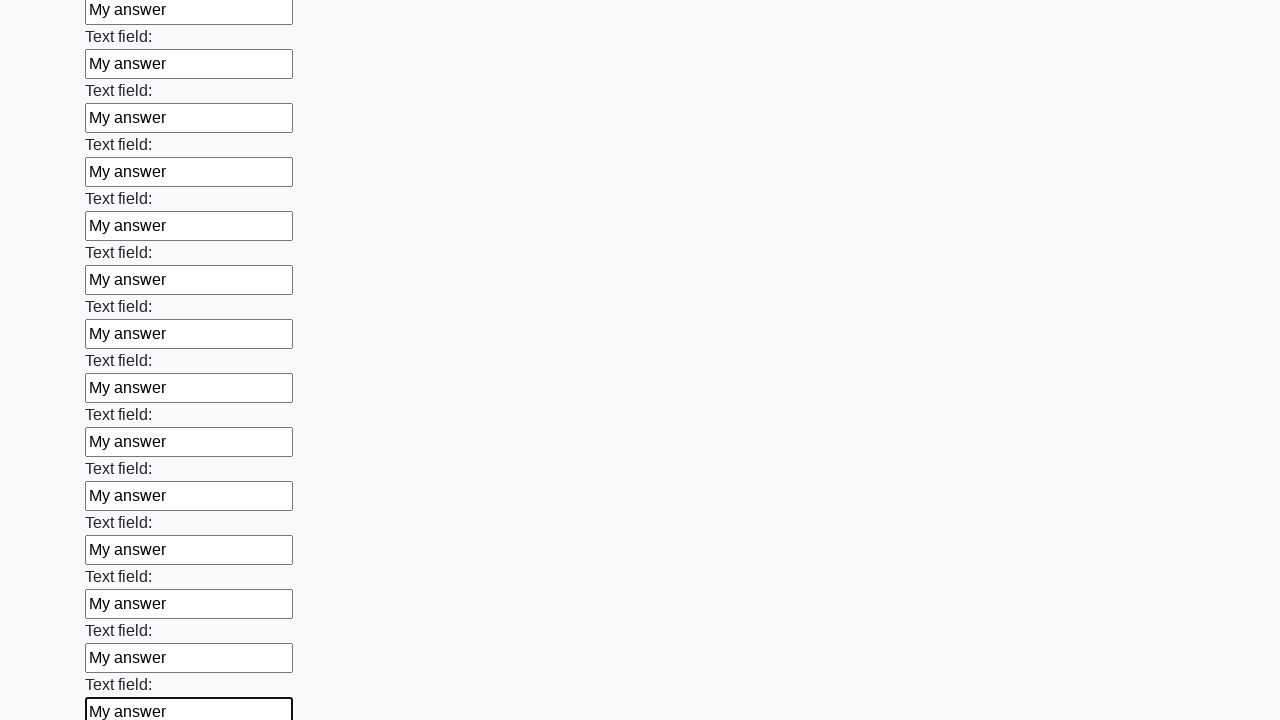

Filled text input field 63 of 100 with 'My answer' on input[type="text"] >> nth=62
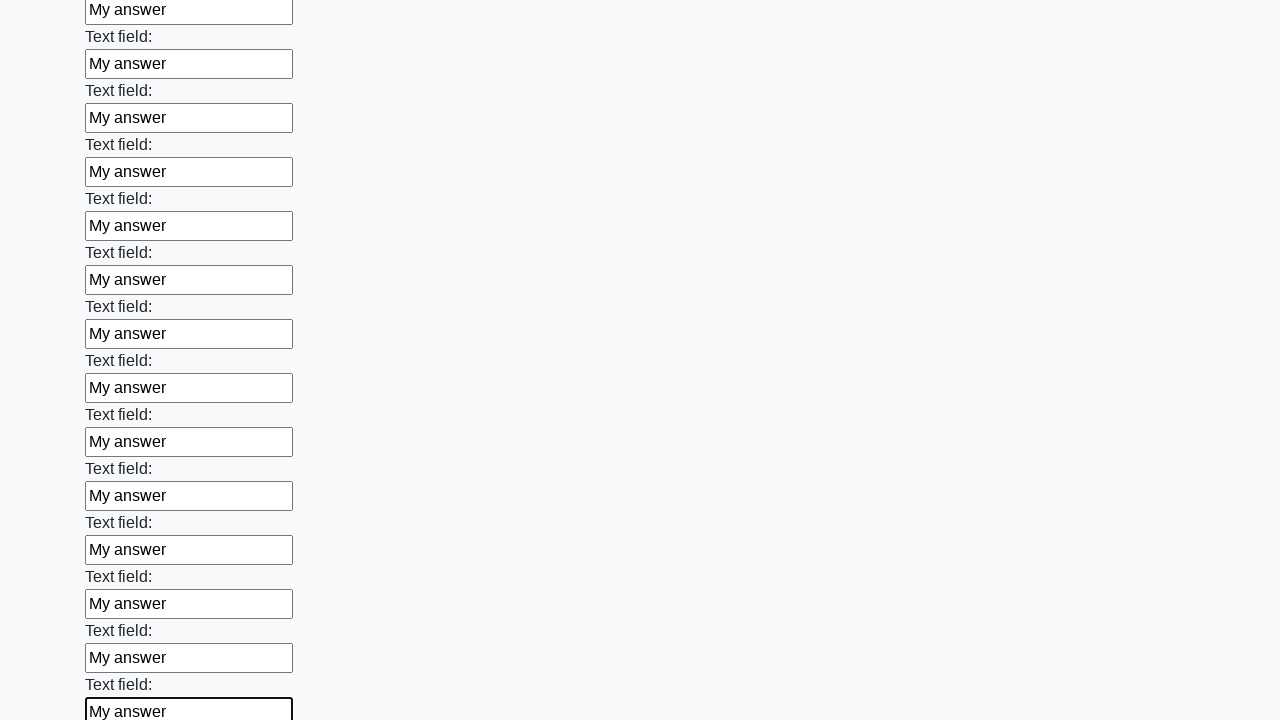

Filled text input field 64 of 100 with 'My answer' on input[type="text"] >> nth=63
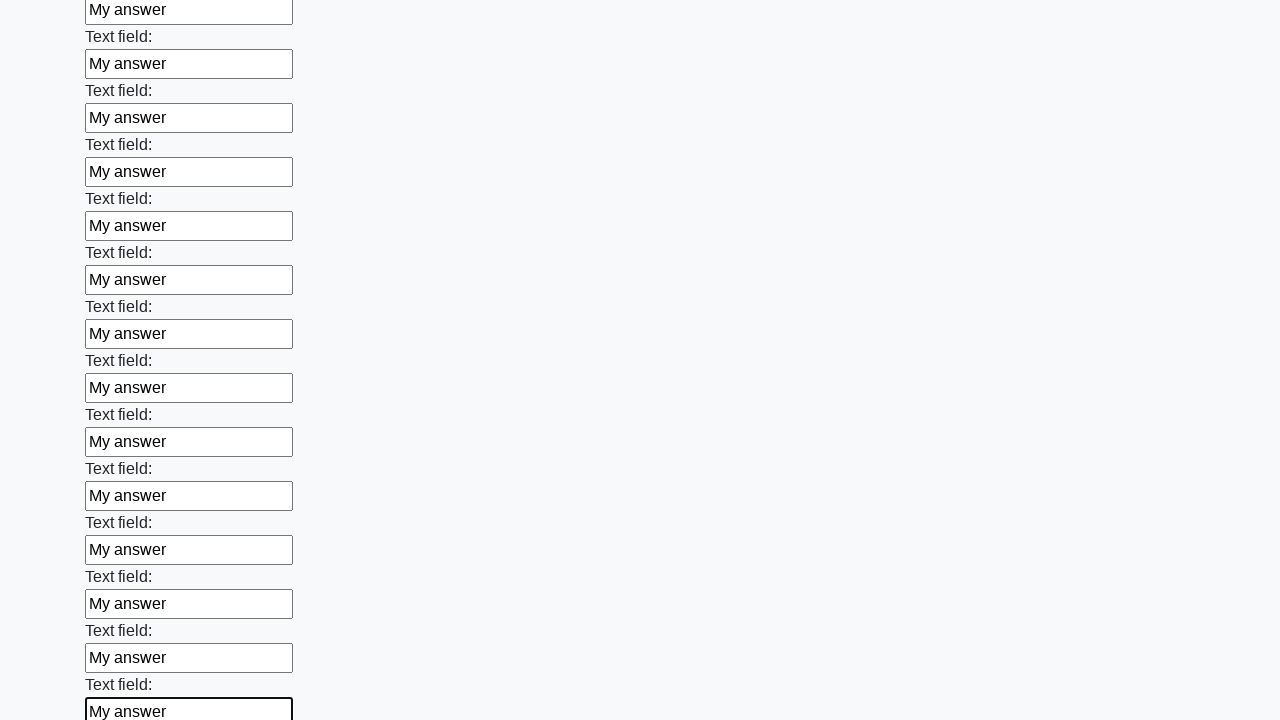

Filled text input field 65 of 100 with 'My answer' on input[type="text"] >> nth=64
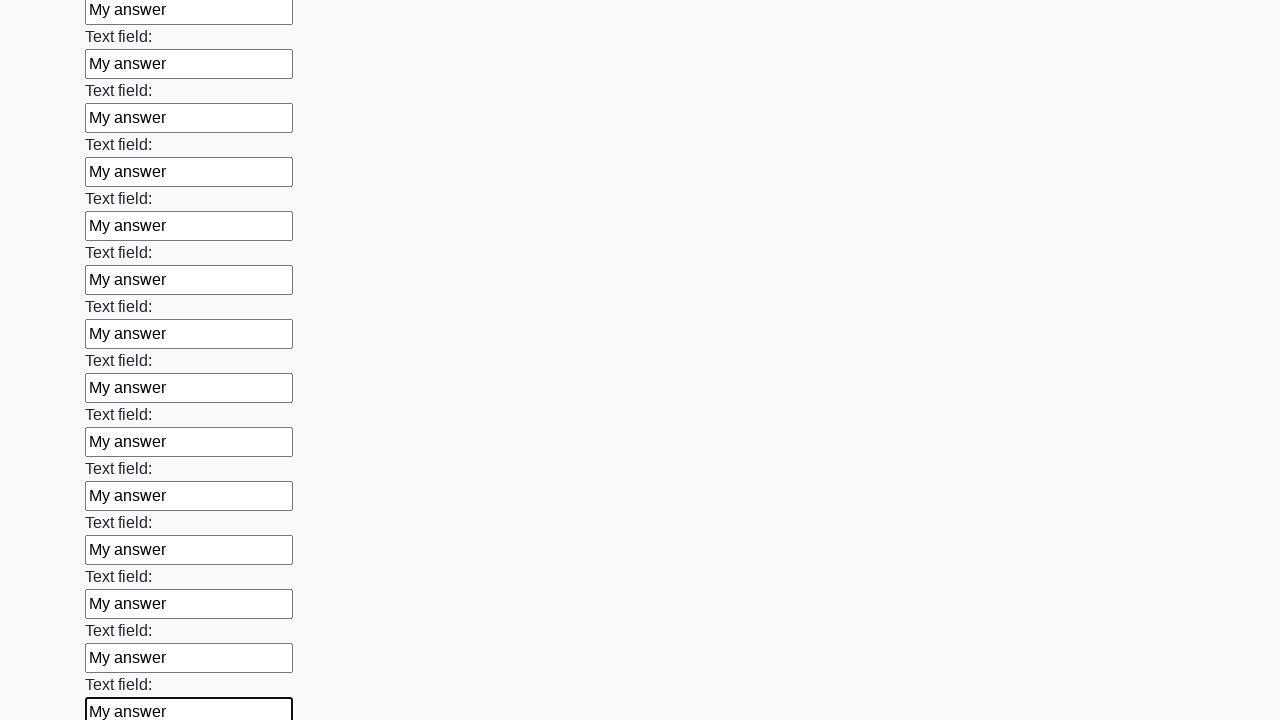

Filled text input field 66 of 100 with 'My answer' on input[type="text"] >> nth=65
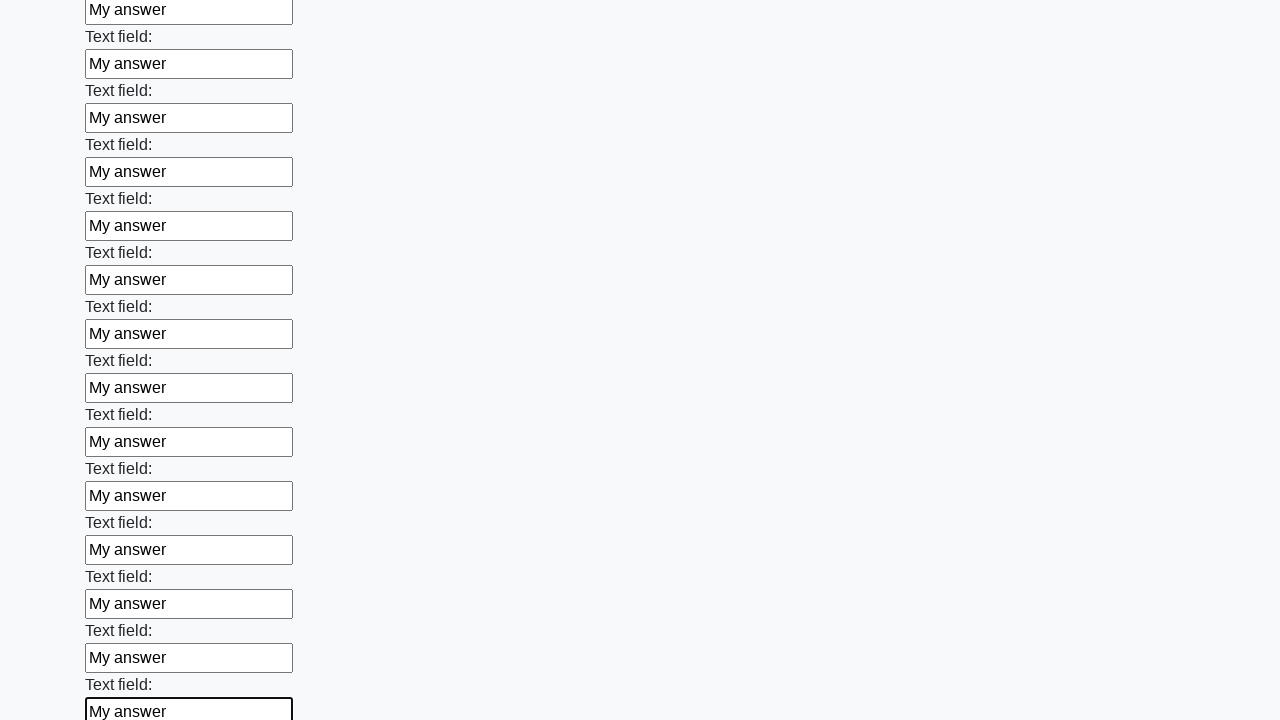

Filled text input field 67 of 100 with 'My answer' on input[type="text"] >> nth=66
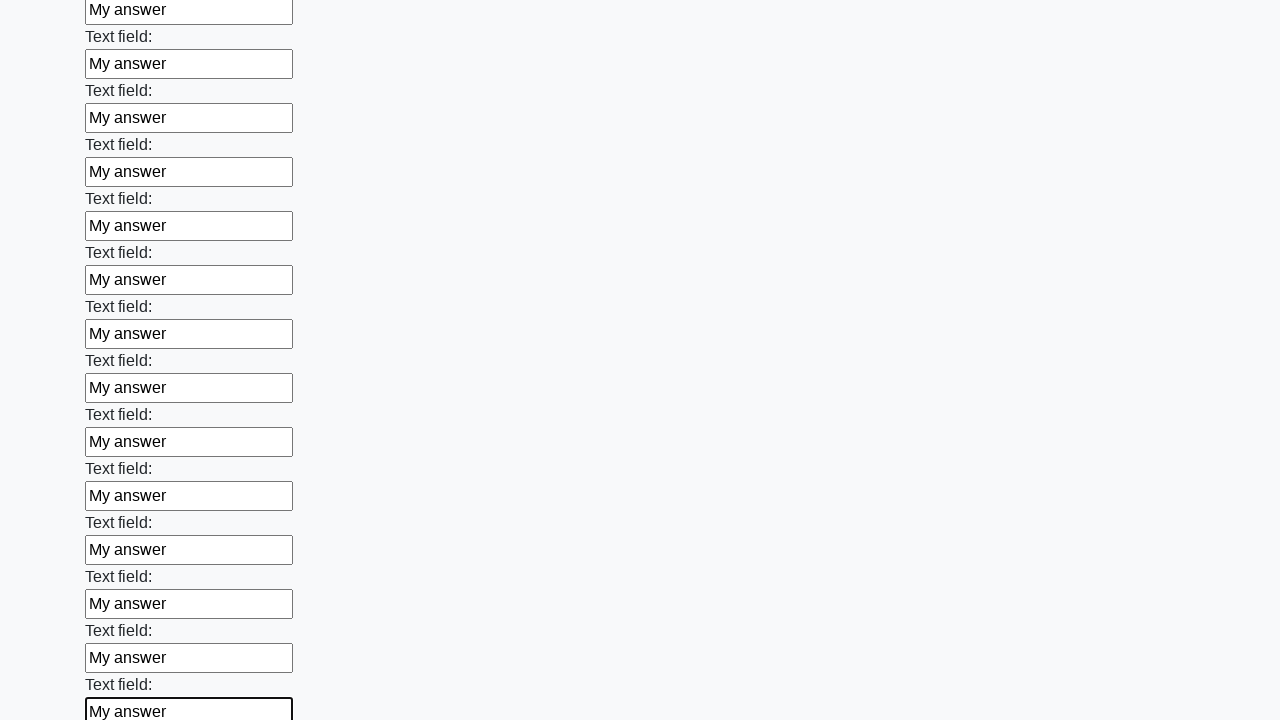

Filled text input field 68 of 100 with 'My answer' on input[type="text"] >> nth=67
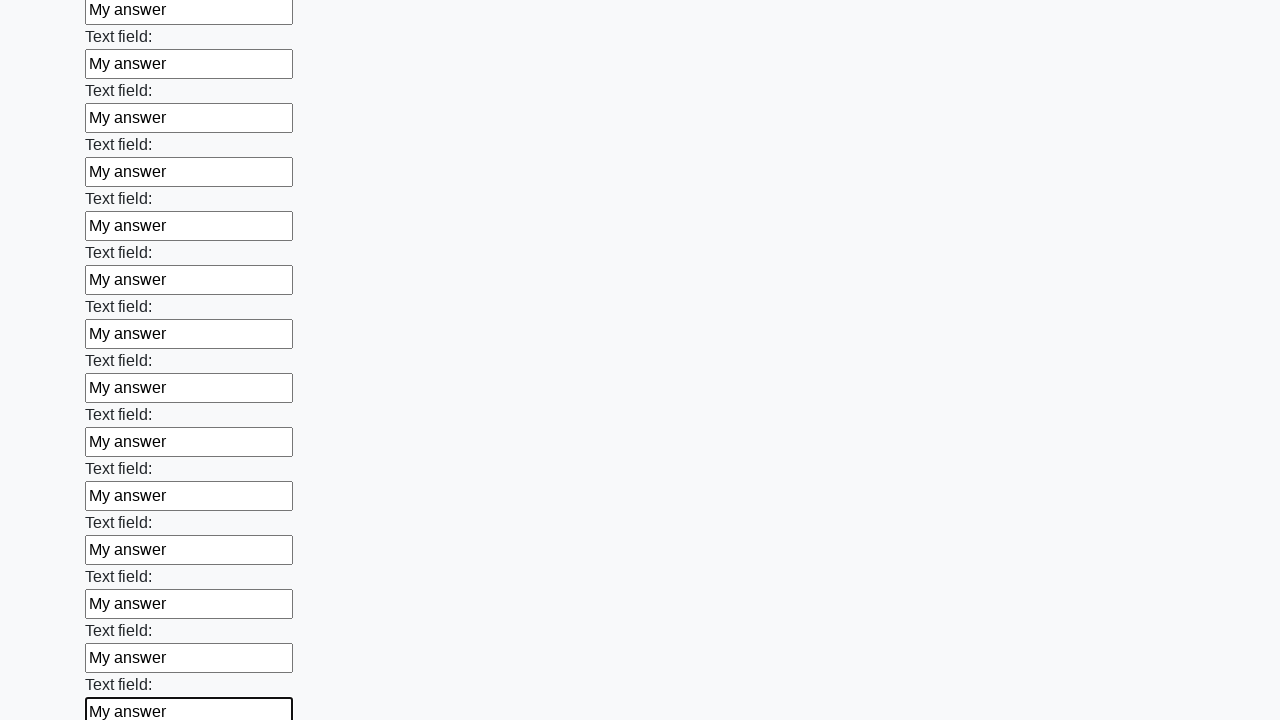

Filled text input field 69 of 100 with 'My answer' on input[type="text"] >> nth=68
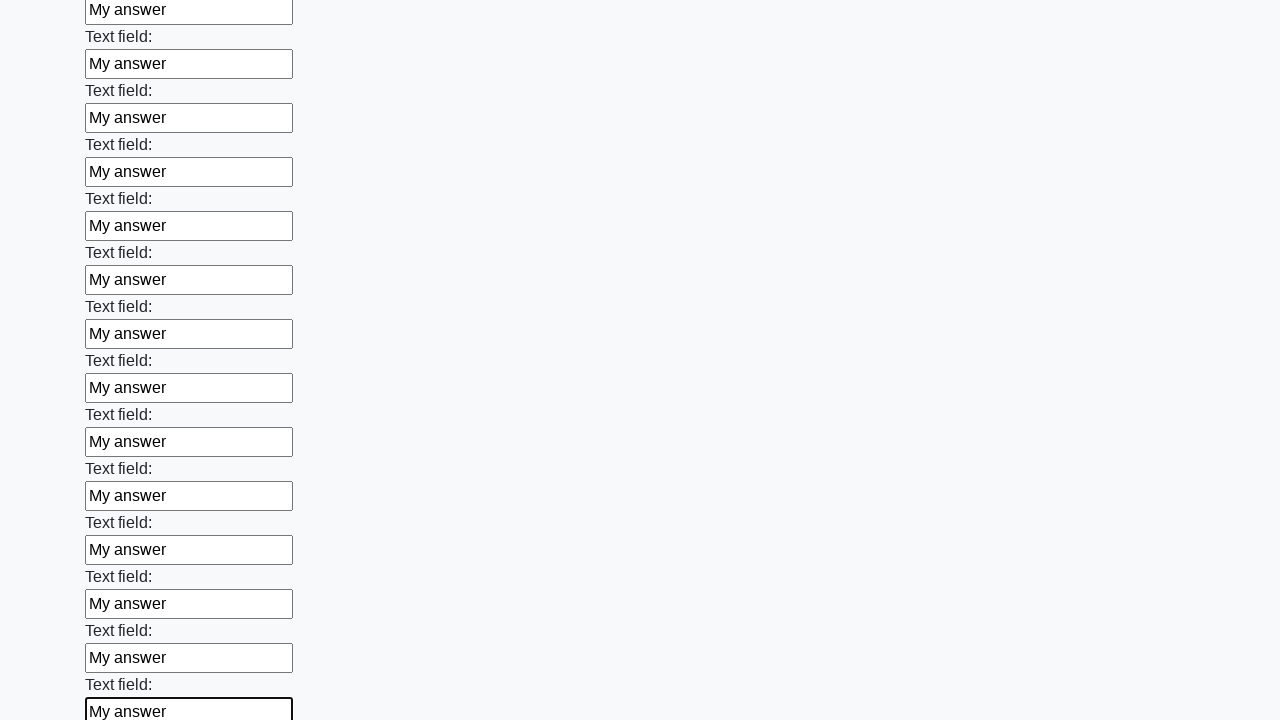

Filled text input field 70 of 100 with 'My answer' on input[type="text"] >> nth=69
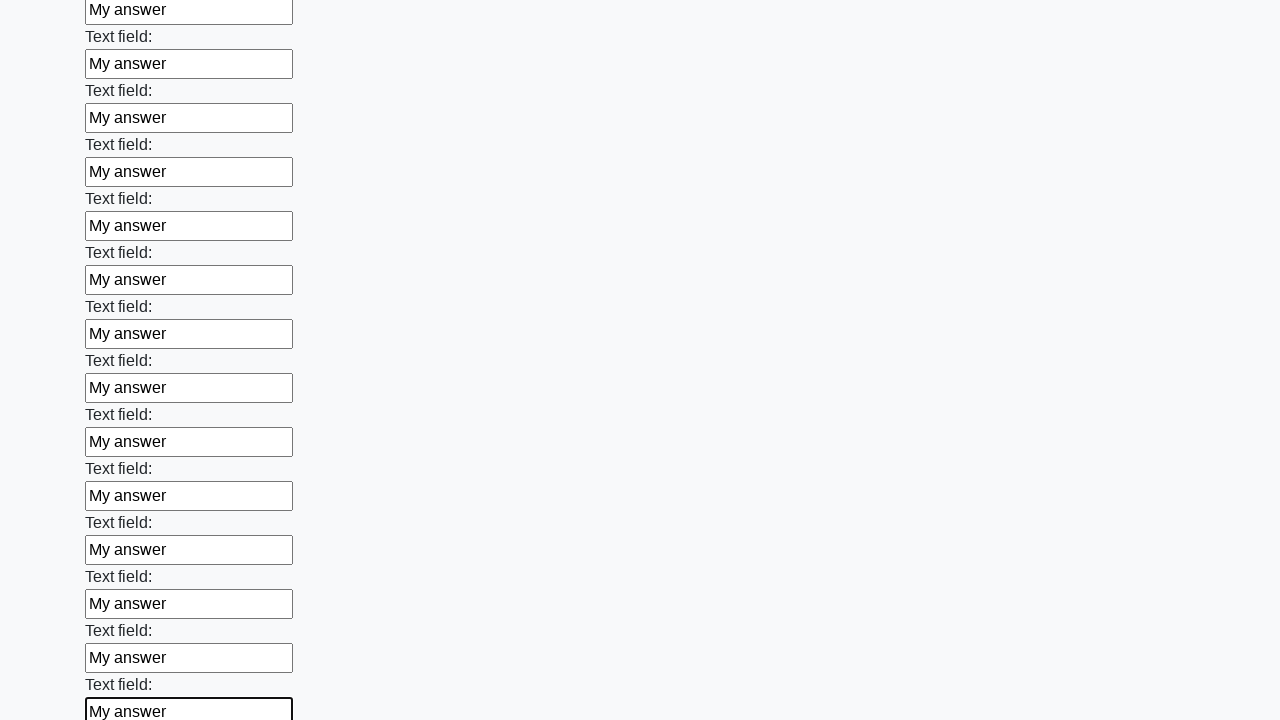

Filled text input field 71 of 100 with 'My answer' on input[type="text"] >> nth=70
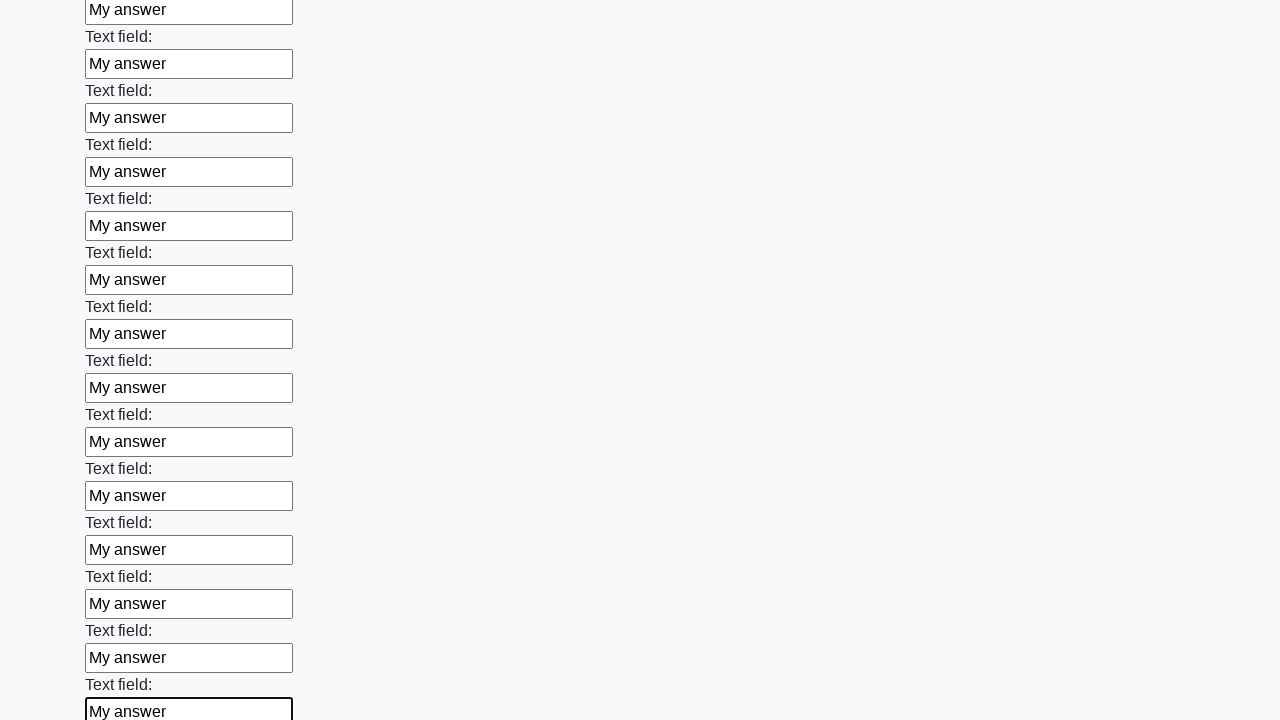

Filled text input field 72 of 100 with 'My answer' on input[type="text"] >> nth=71
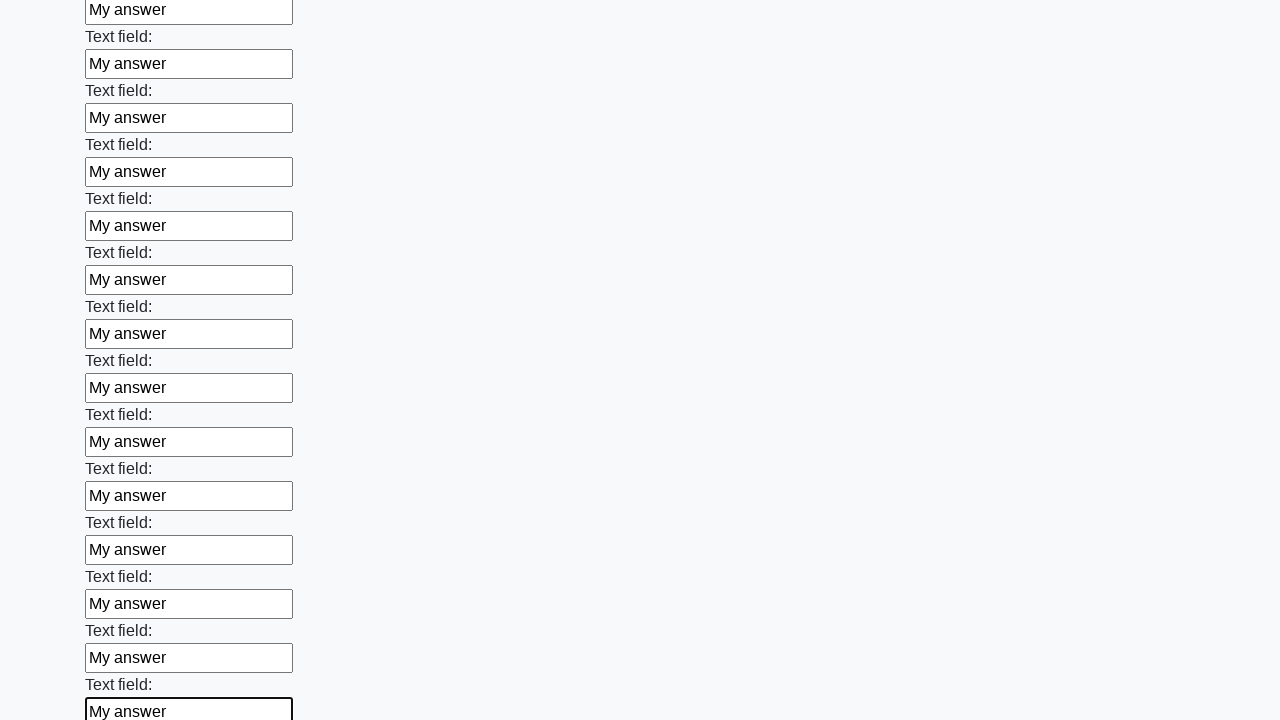

Filled text input field 73 of 100 with 'My answer' on input[type="text"] >> nth=72
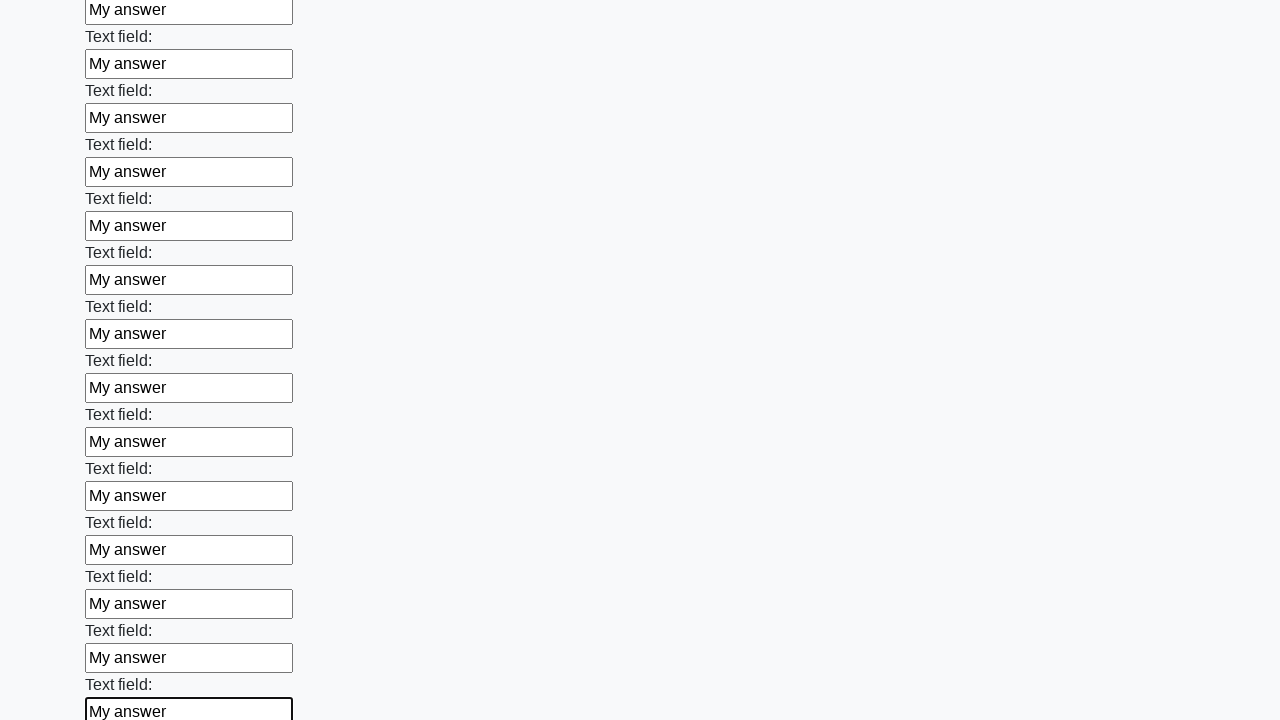

Filled text input field 74 of 100 with 'My answer' on input[type="text"] >> nth=73
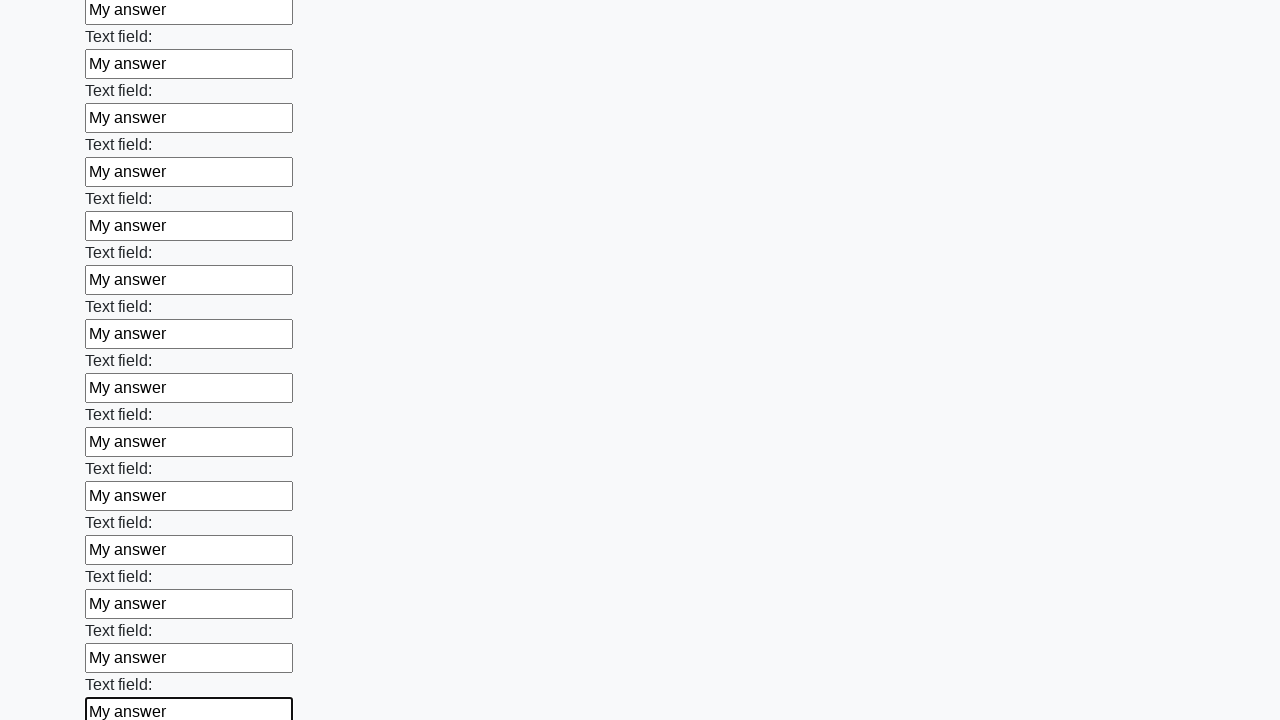

Filled text input field 75 of 100 with 'My answer' on input[type="text"] >> nth=74
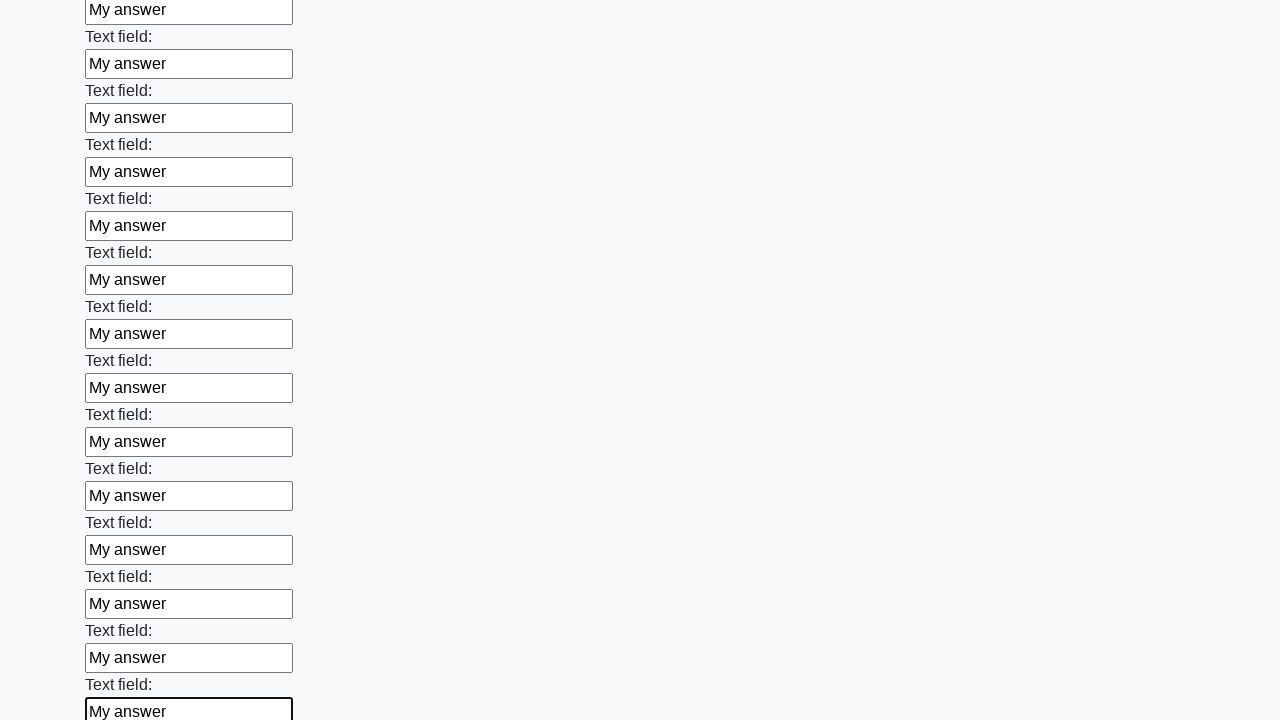

Filled text input field 76 of 100 with 'My answer' on input[type="text"] >> nth=75
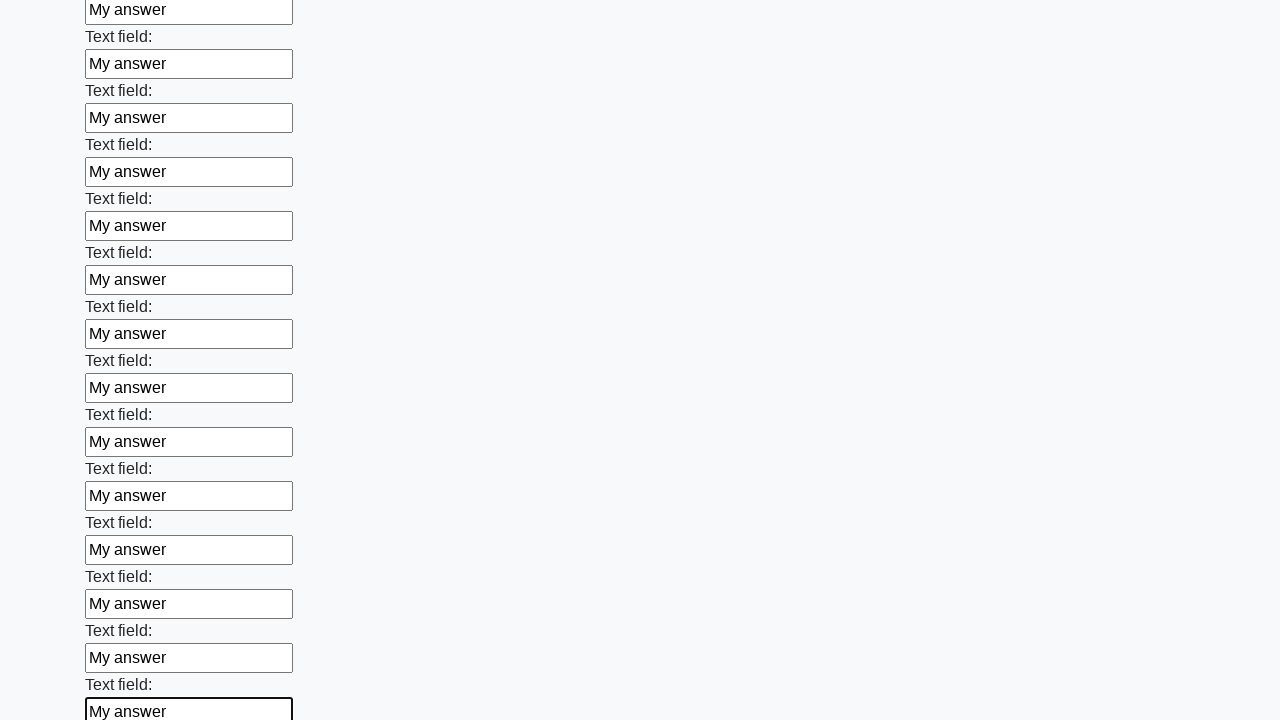

Filled text input field 77 of 100 with 'My answer' on input[type="text"] >> nth=76
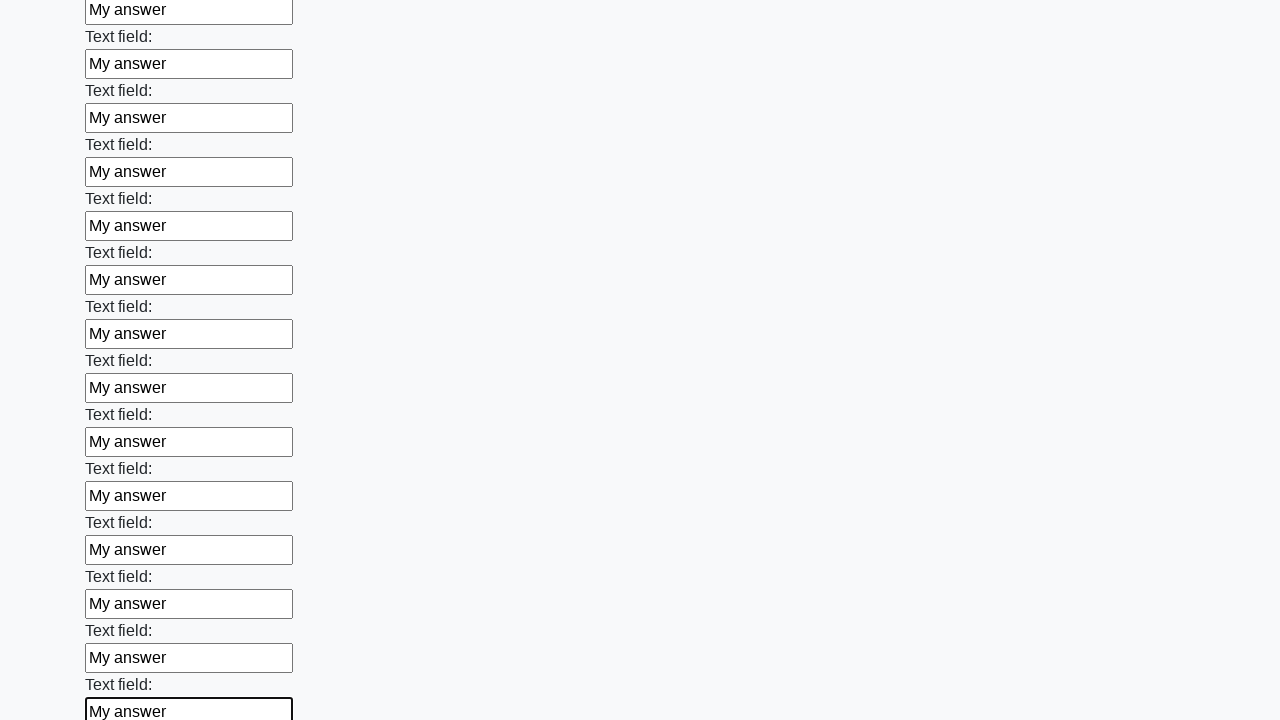

Filled text input field 78 of 100 with 'My answer' on input[type="text"] >> nth=77
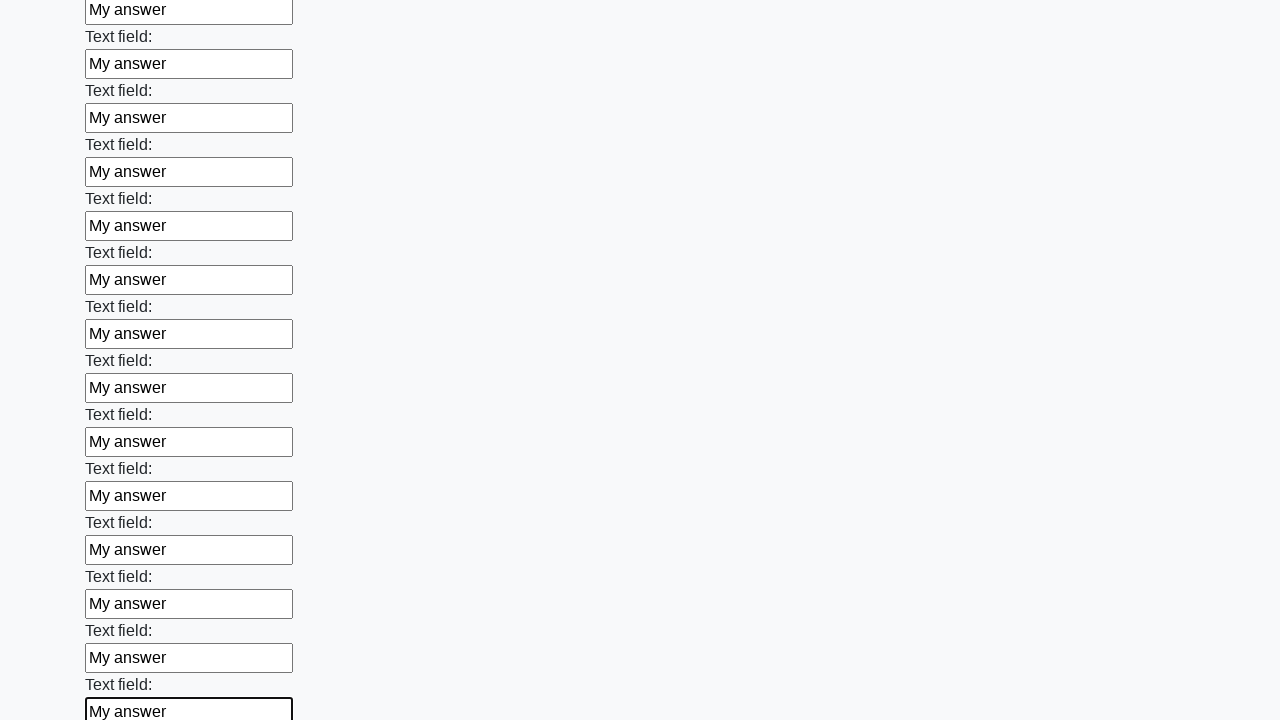

Filled text input field 79 of 100 with 'My answer' on input[type="text"] >> nth=78
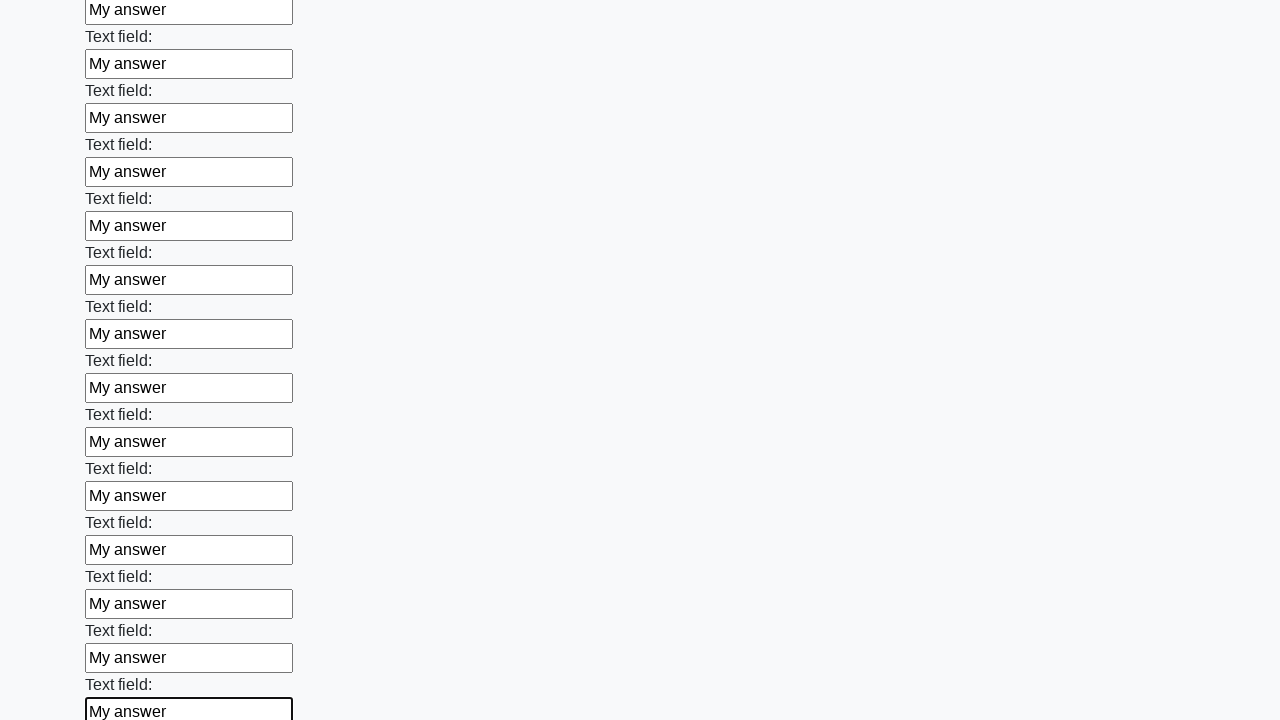

Filled text input field 80 of 100 with 'My answer' on input[type="text"] >> nth=79
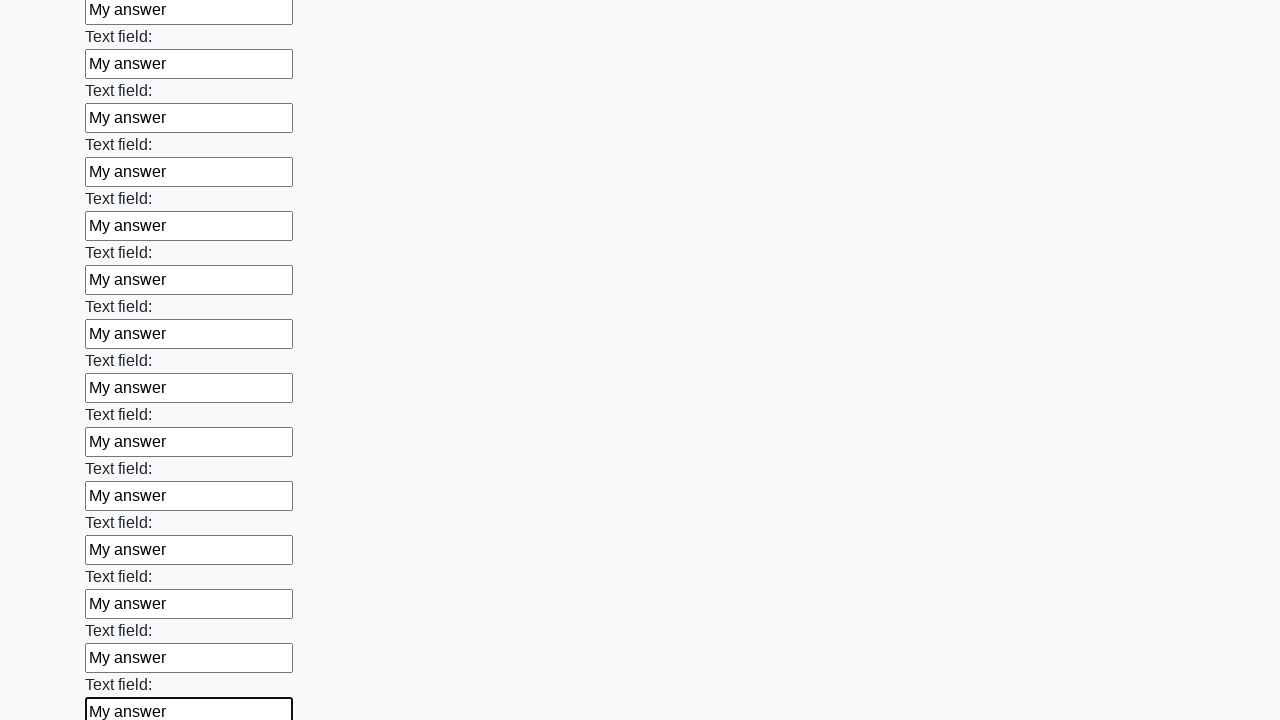

Filled text input field 81 of 100 with 'My answer' on input[type="text"] >> nth=80
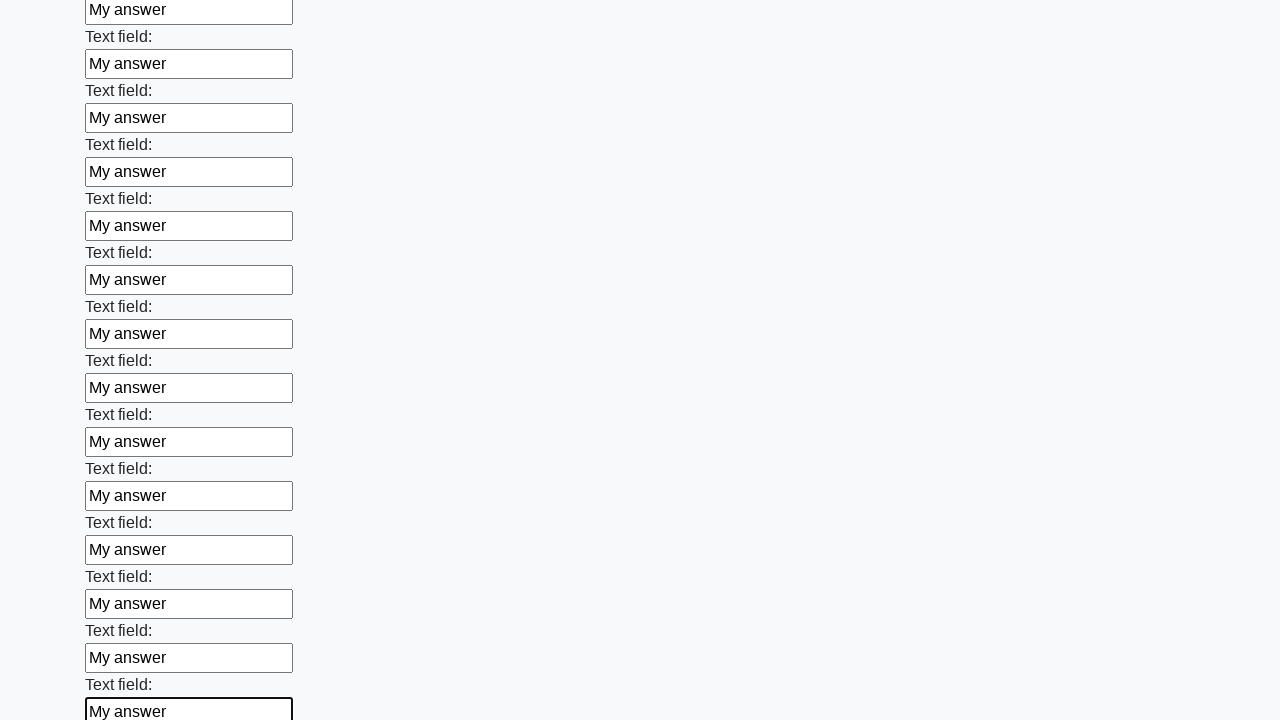

Filled text input field 82 of 100 with 'My answer' on input[type="text"] >> nth=81
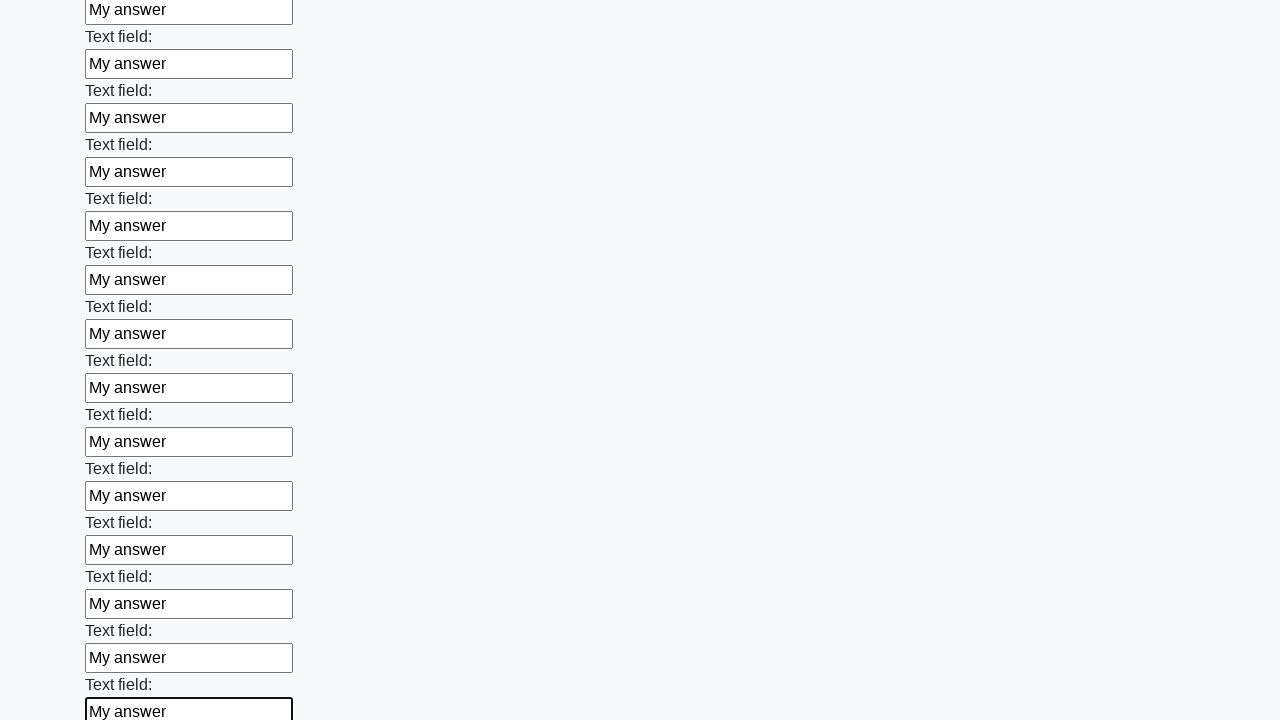

Filled text input field 83 of 100 with 'My answer' on input[type="text"] >> nth=82
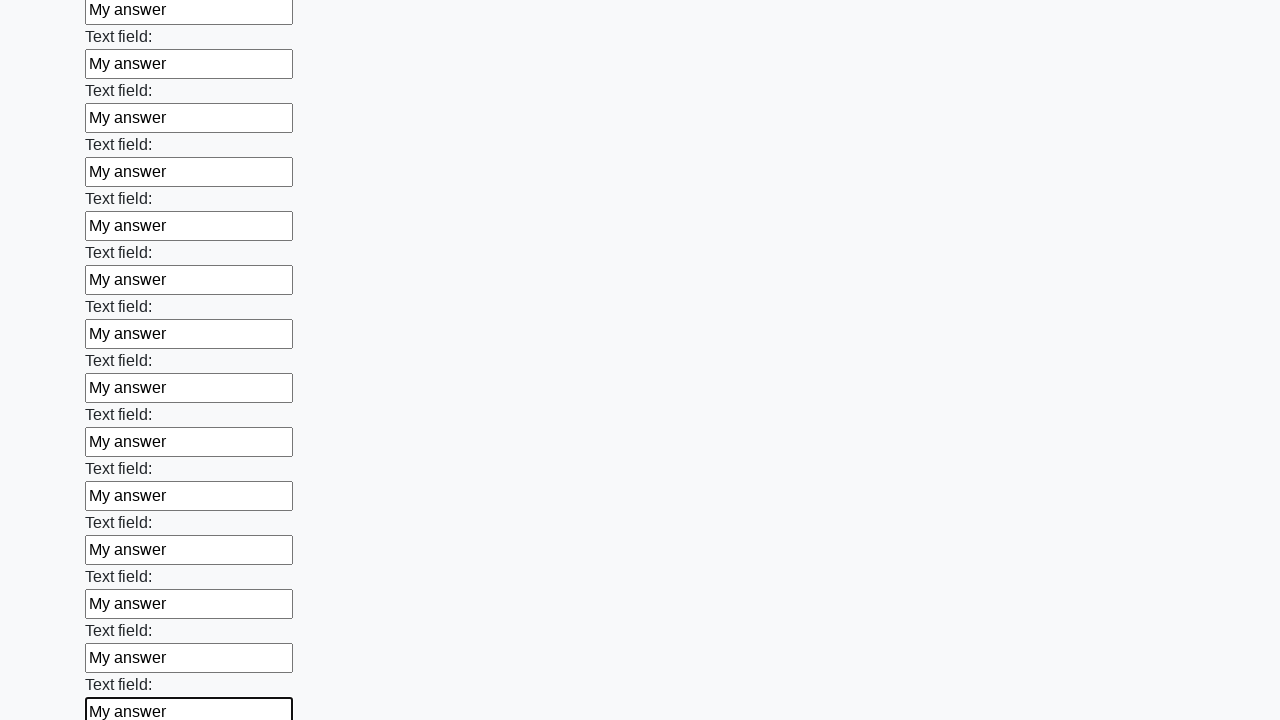

Filled text input field 84 of 100 with 'My answer' on input[type="text"] >> nth=83
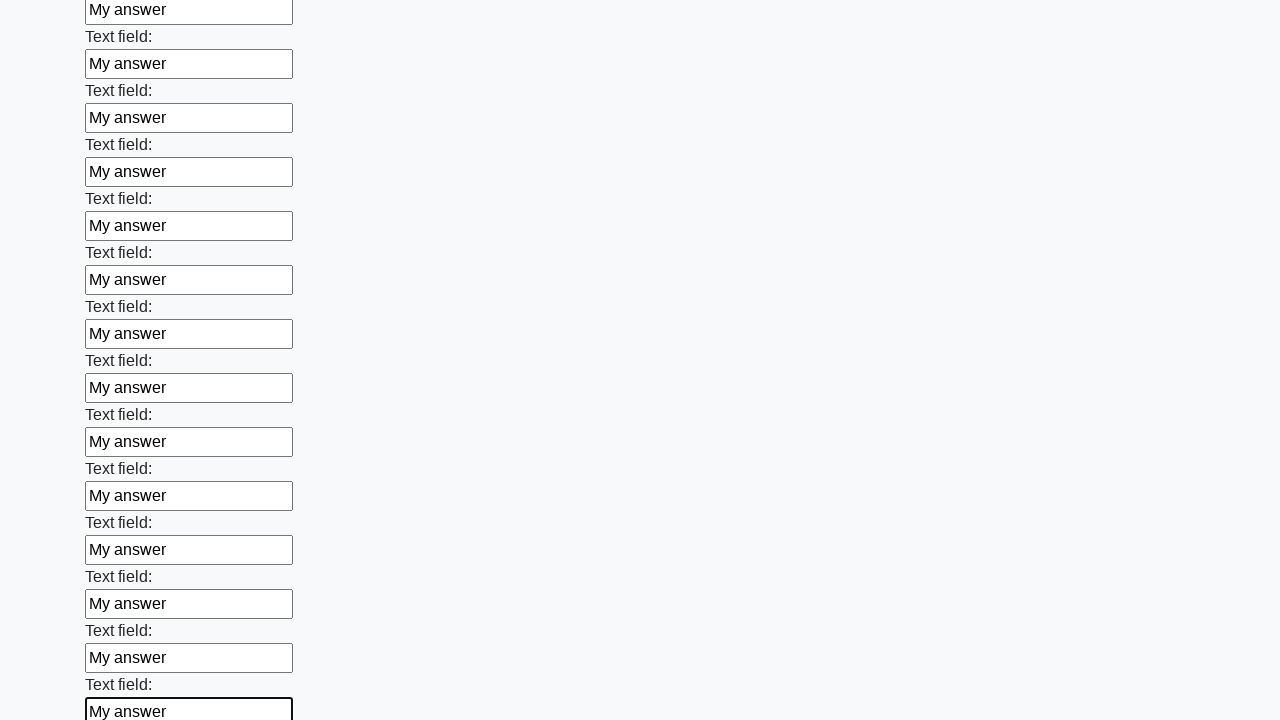

Filled text input field 85 of 100 with 'My answer' on input[type="text"] >> nth=84
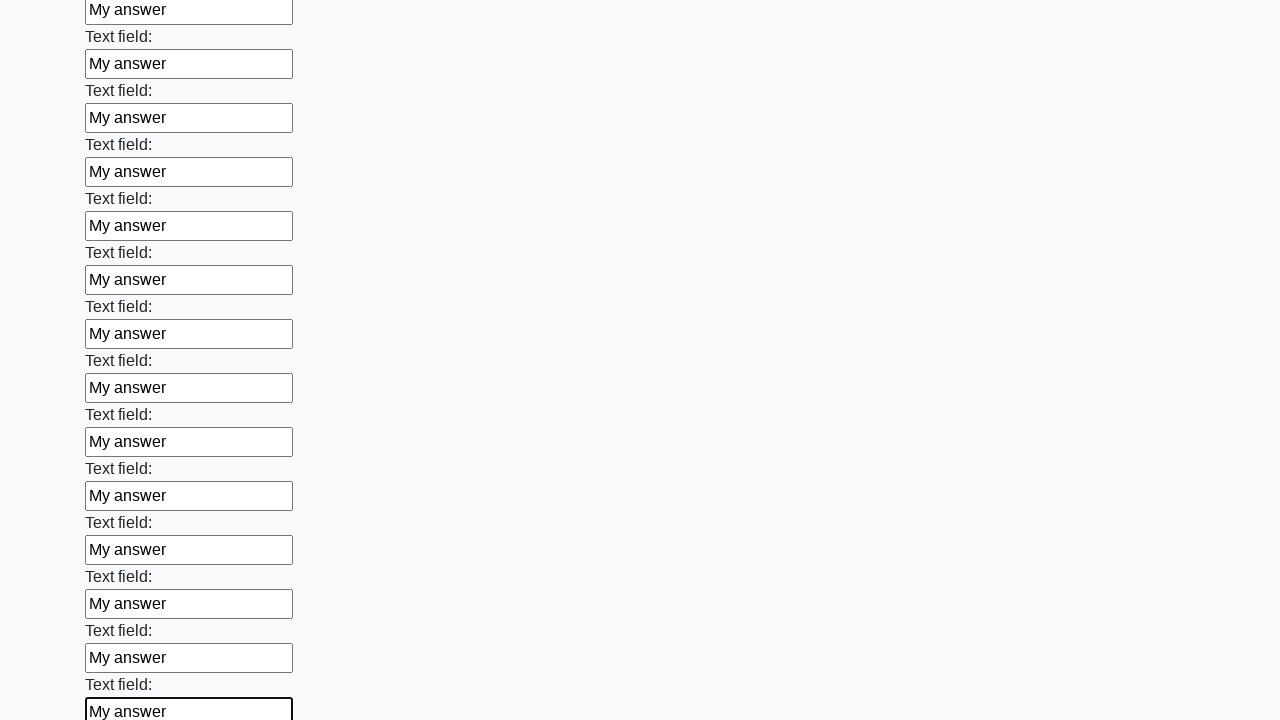

Filled text input field 86 of 100 with 'My answer' on input[type="text"] >> nth=85
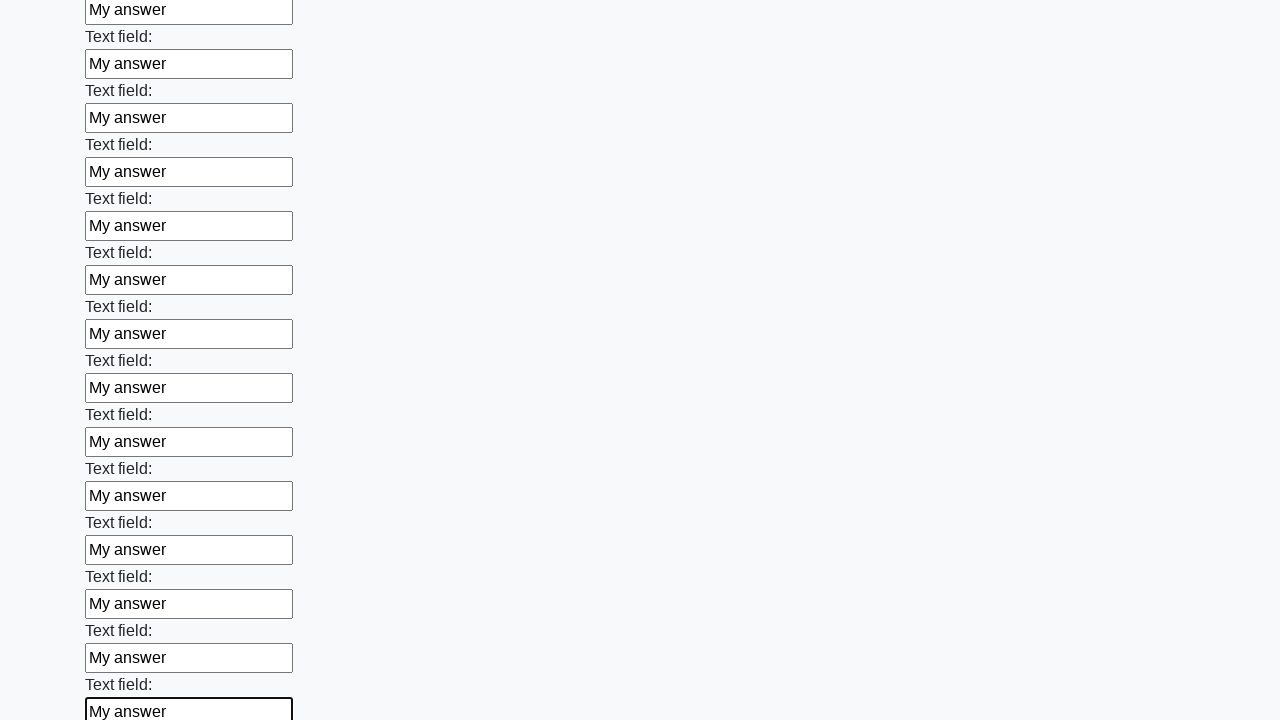

Filled text input field 87 of 100 with 'My answer' on input[type="text"] >> nth=86
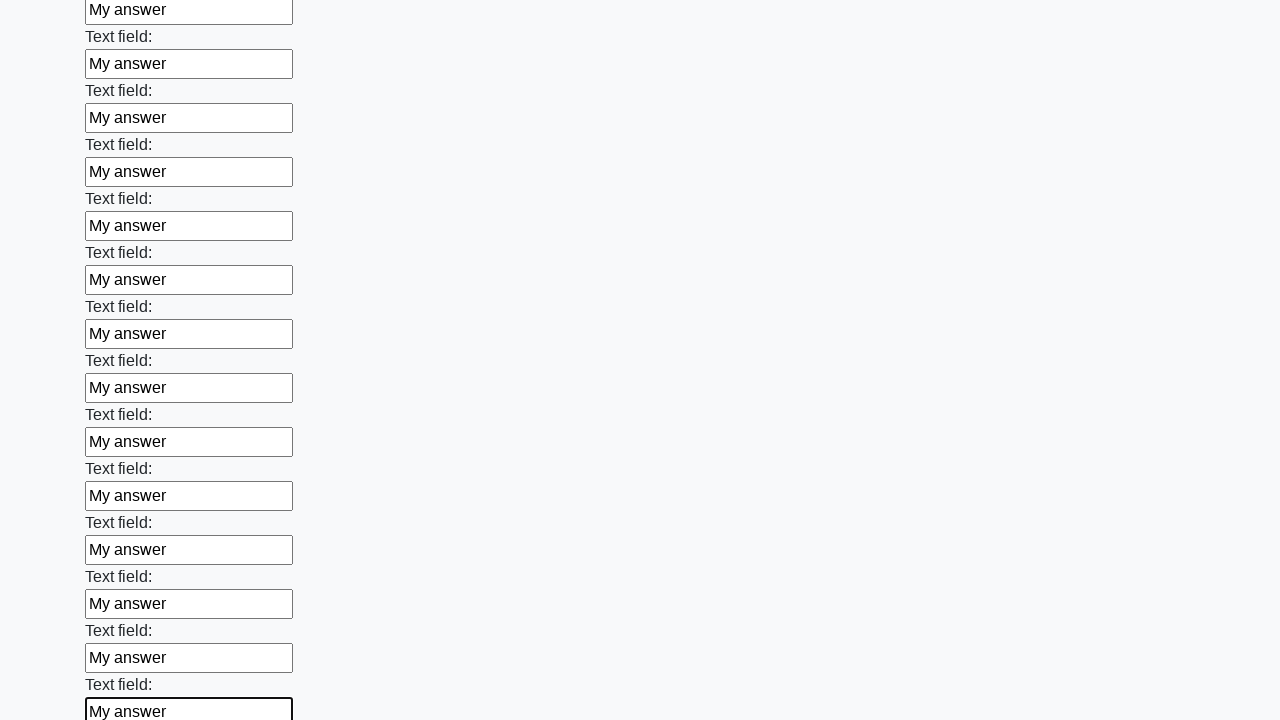

Filled text input field 88 of 100 with 'My answer' on input[type="text"] >> nth=87
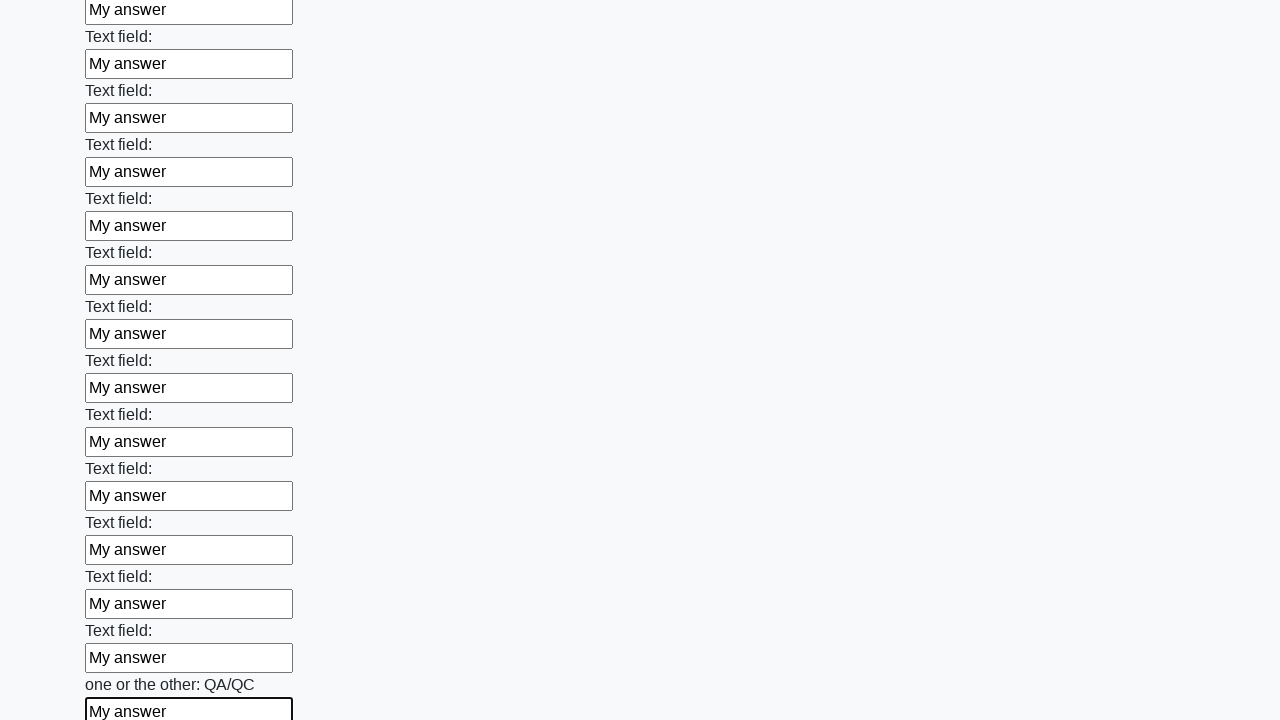

Filled text input field 89 of 100 with 'My answer' on input[type="text"] >> nth=88
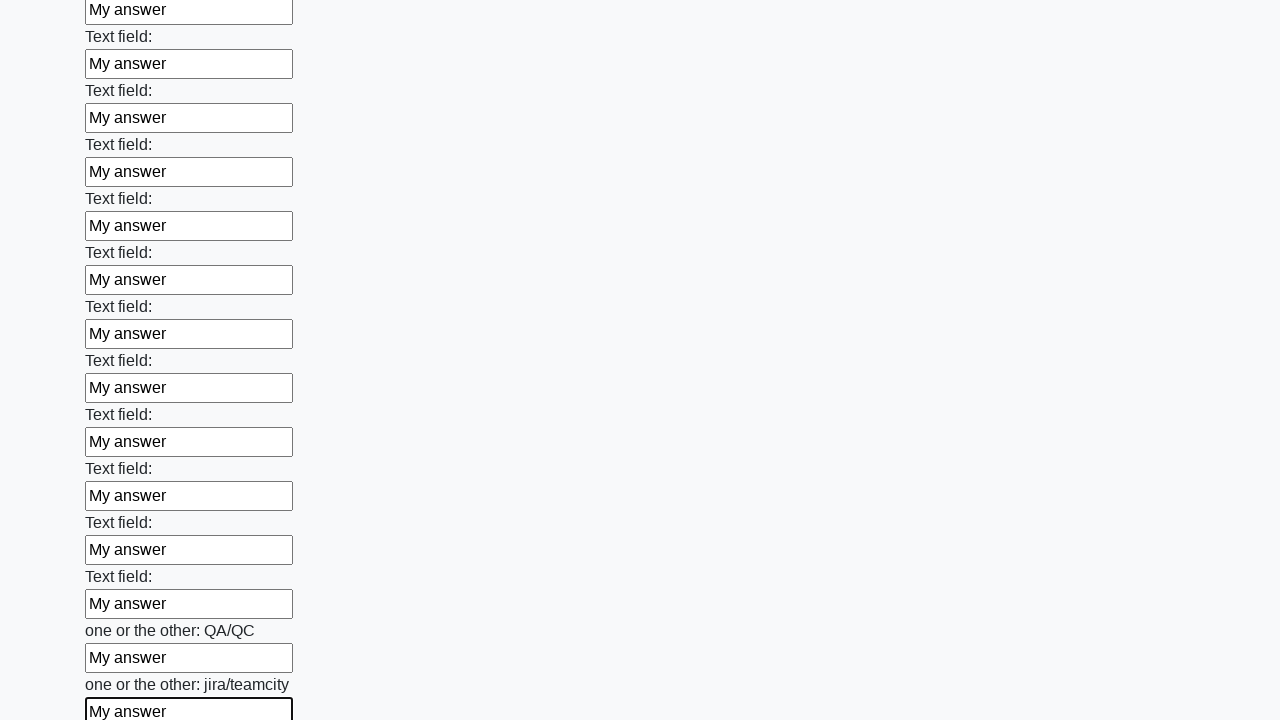

Filled text input field 90 of 100 with 'My answer' on input[type="text"] >> nth=89
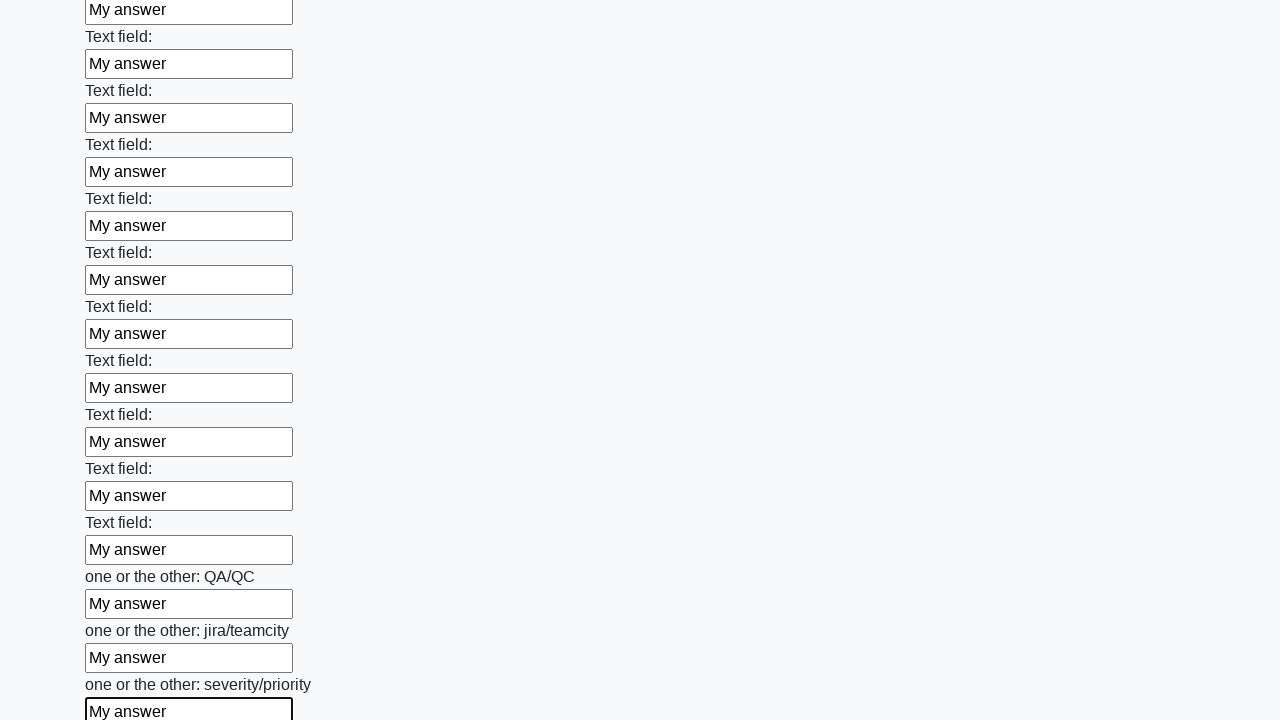

Filled text input field 91 of 100 with 'My answer' on input[type="text"] >> nth=90
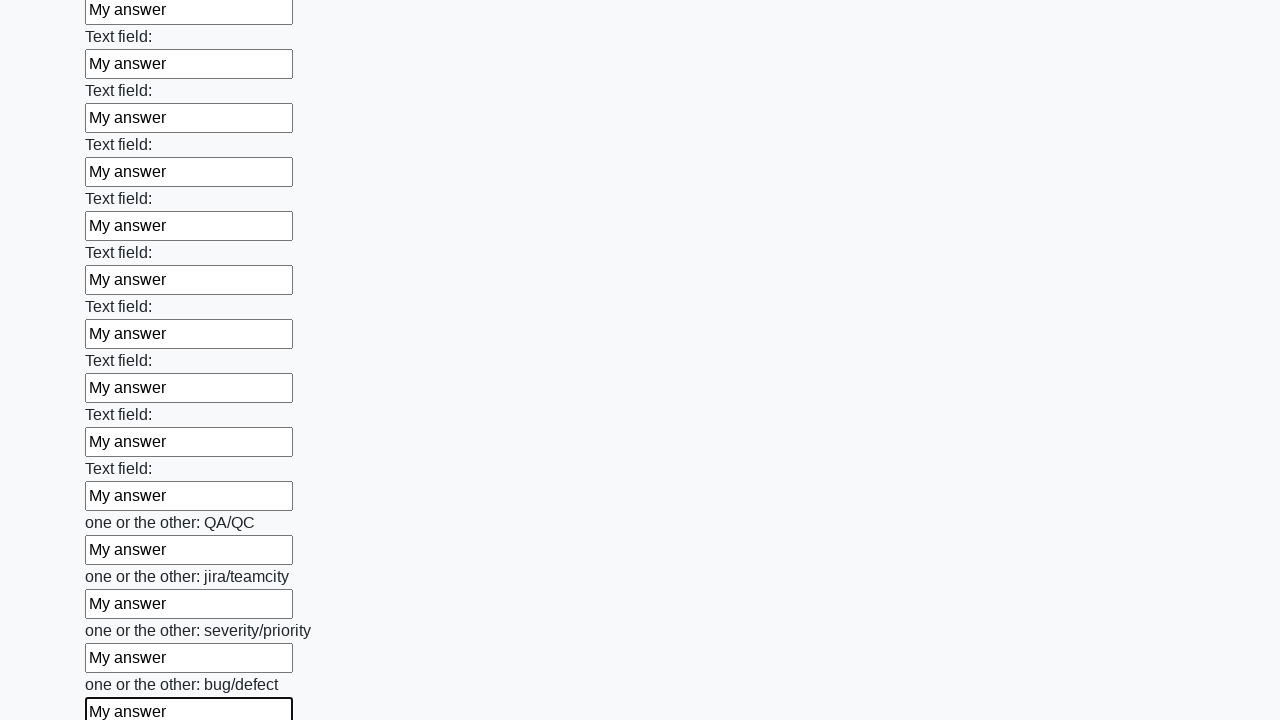

Filled text input field 92 of 100 with 'My answer' on input[type="text"] >> nth=91
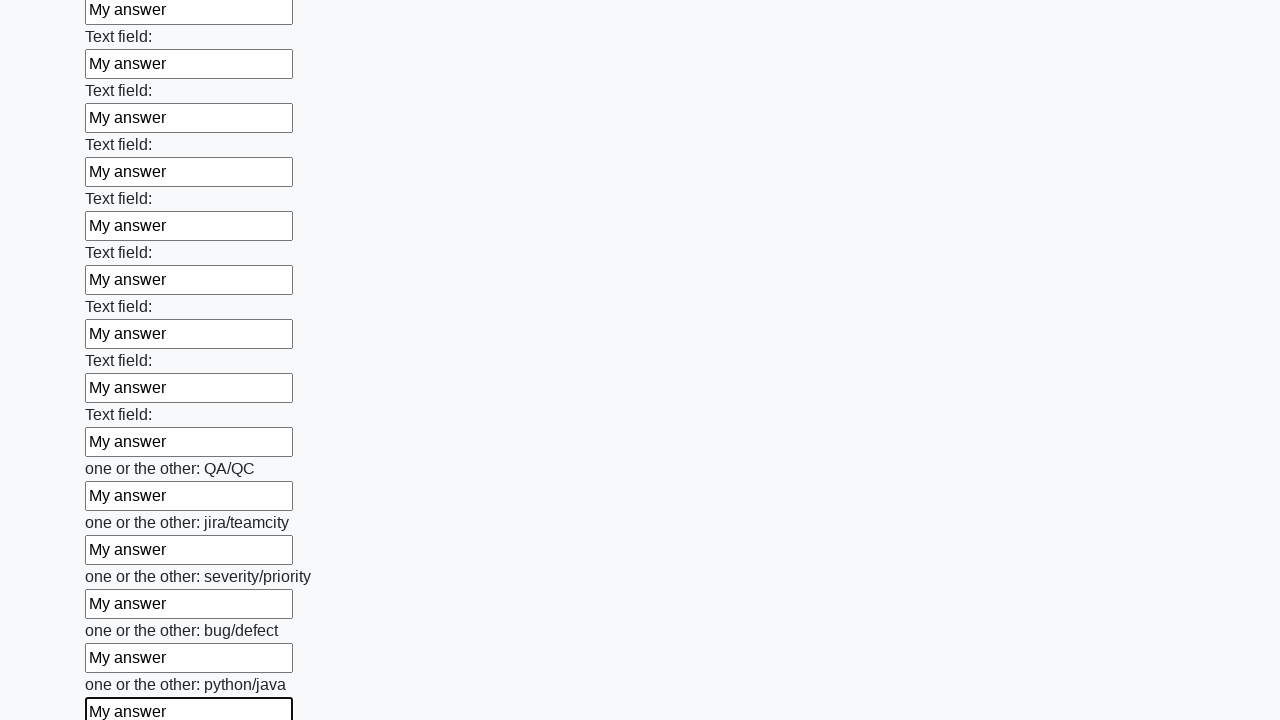

Filled text input field 93 of 100 with 'My answer' on input[type="text"] >> nth=92
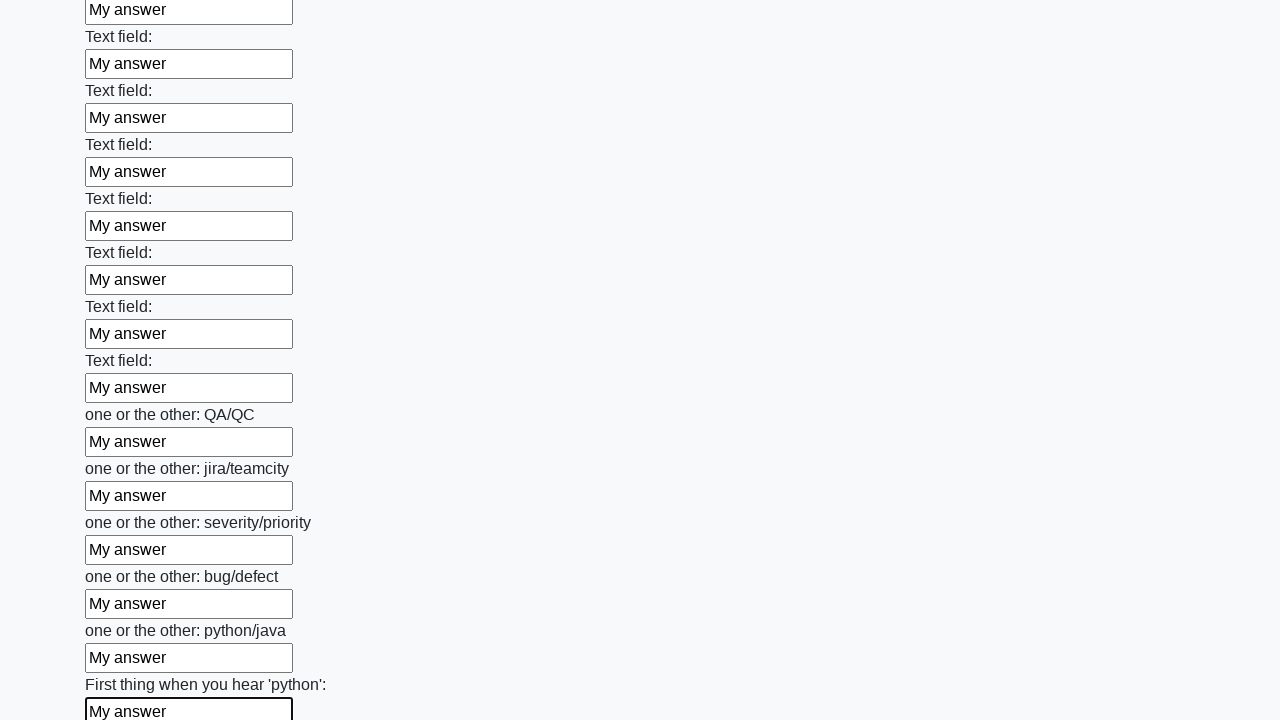

Filled text input field 94 of 100 with 'My answer' on input[type="text"] >> nth=93
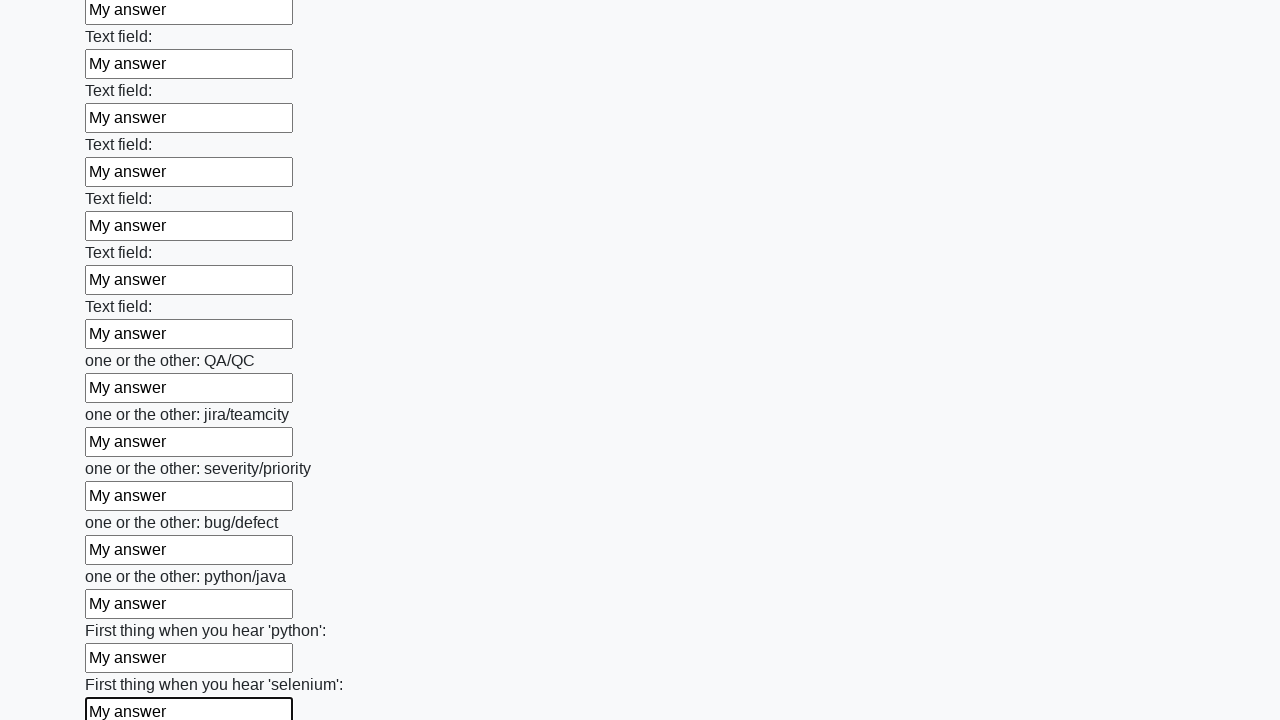

Filled text input field 95 of 100 with 'My answer' on input[type="text"] >> nth=94
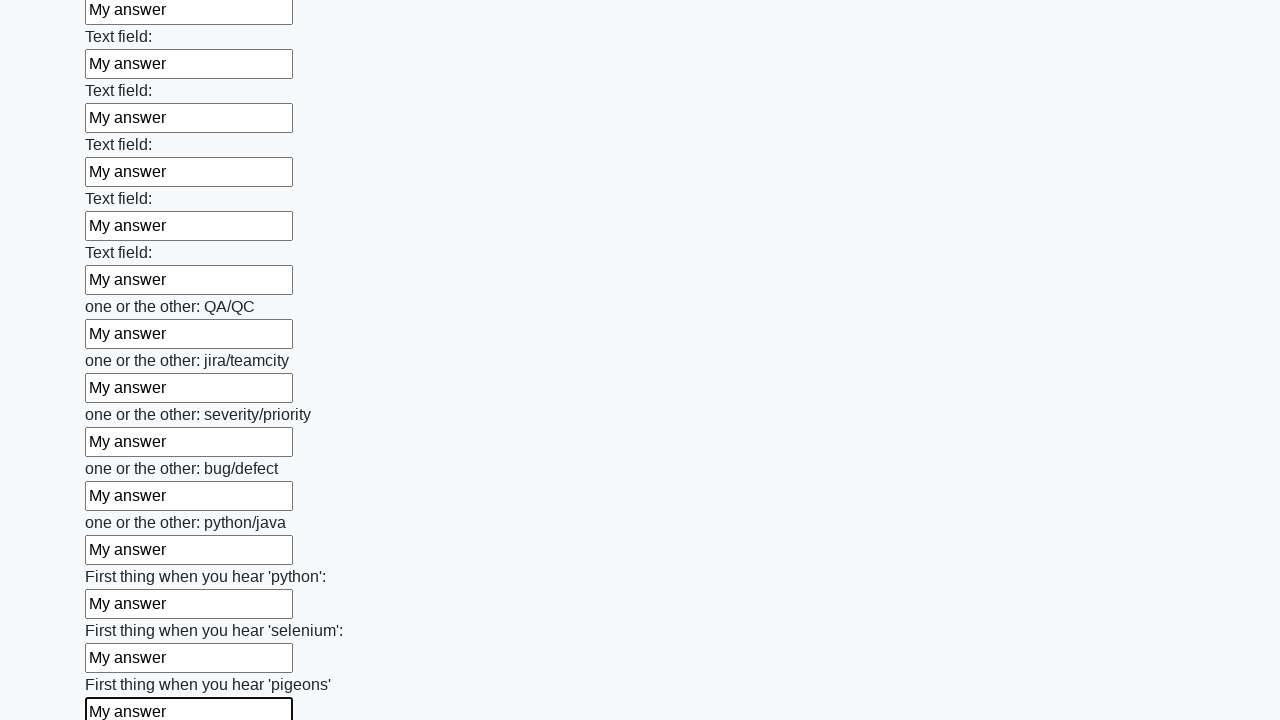

Filled text input field 96 of 100 with 'My answer' on input[type="text"] >> nth=95
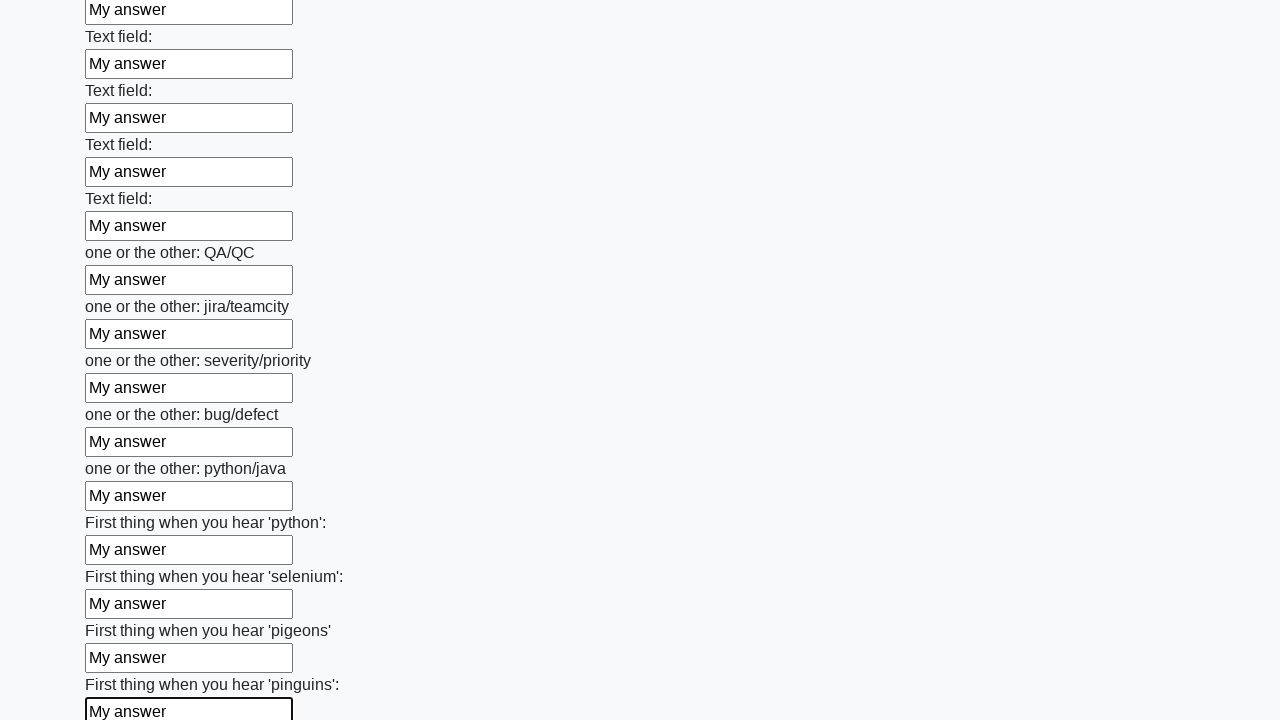

Filled text input field 97 of 100 with 'My answer' on input[type="text"] >> nth=96
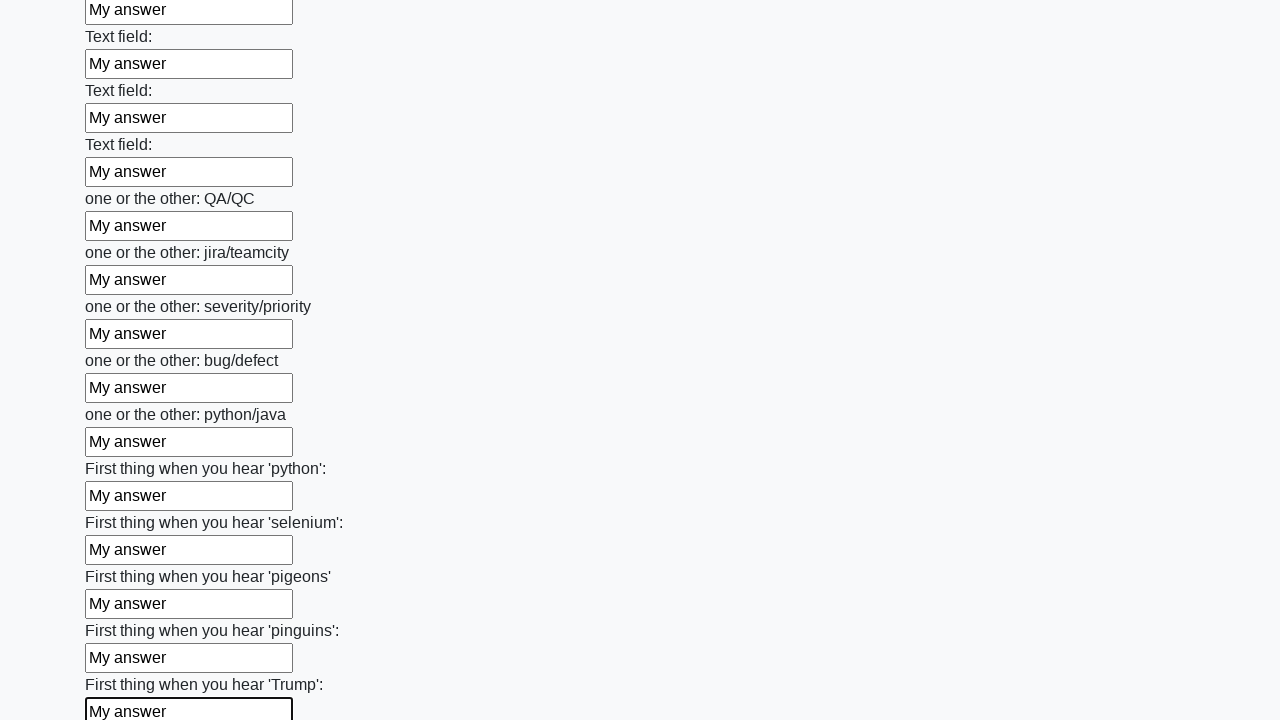

Filled text input field 98 of 100 with 'My answer' on input[type="text"] >> nth=97
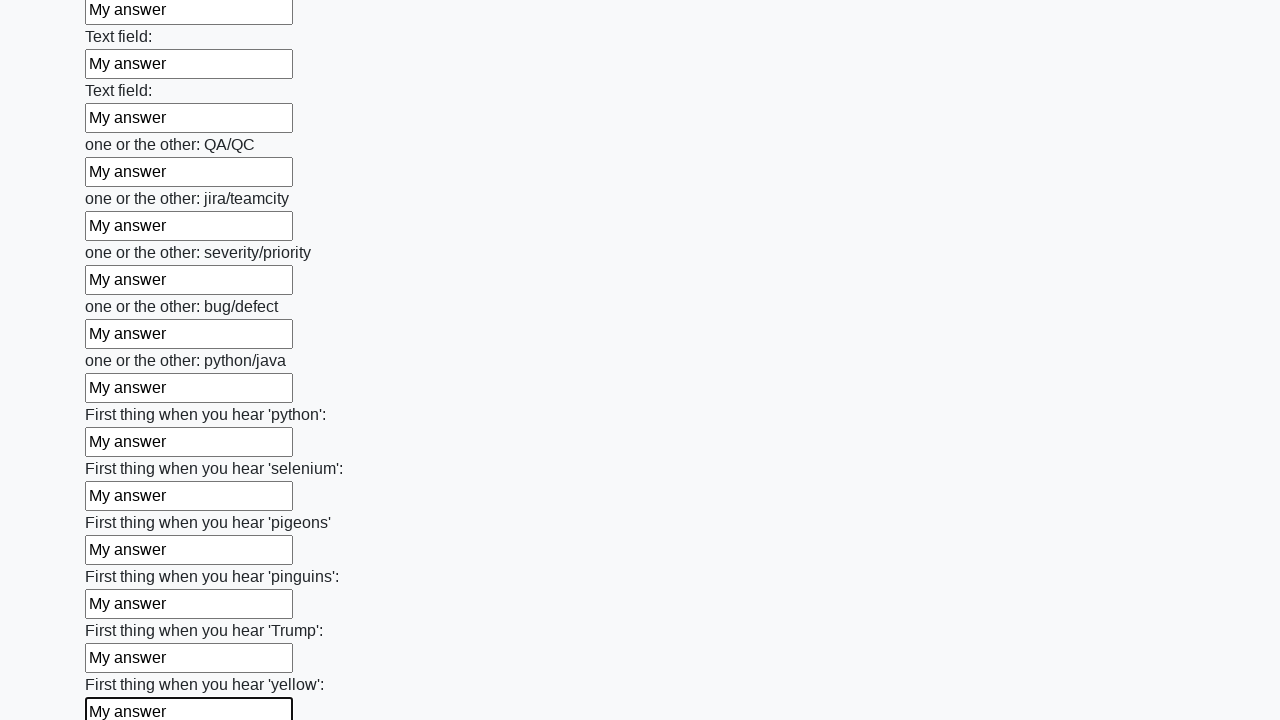

Filled text input field 99 of 100 with 'My answer' on input[type="text"] >> nth=98
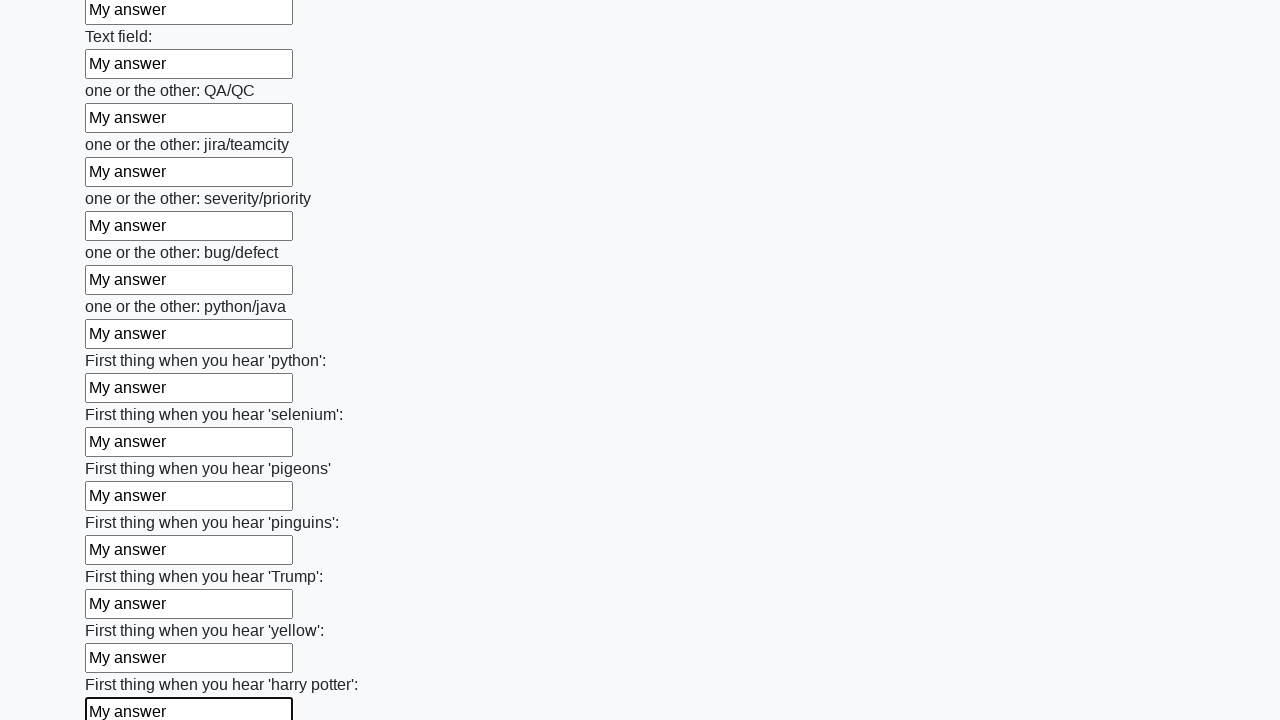

Filled text input field 100 of 100 with 'My answer' on input[type="text"] >> nth=99
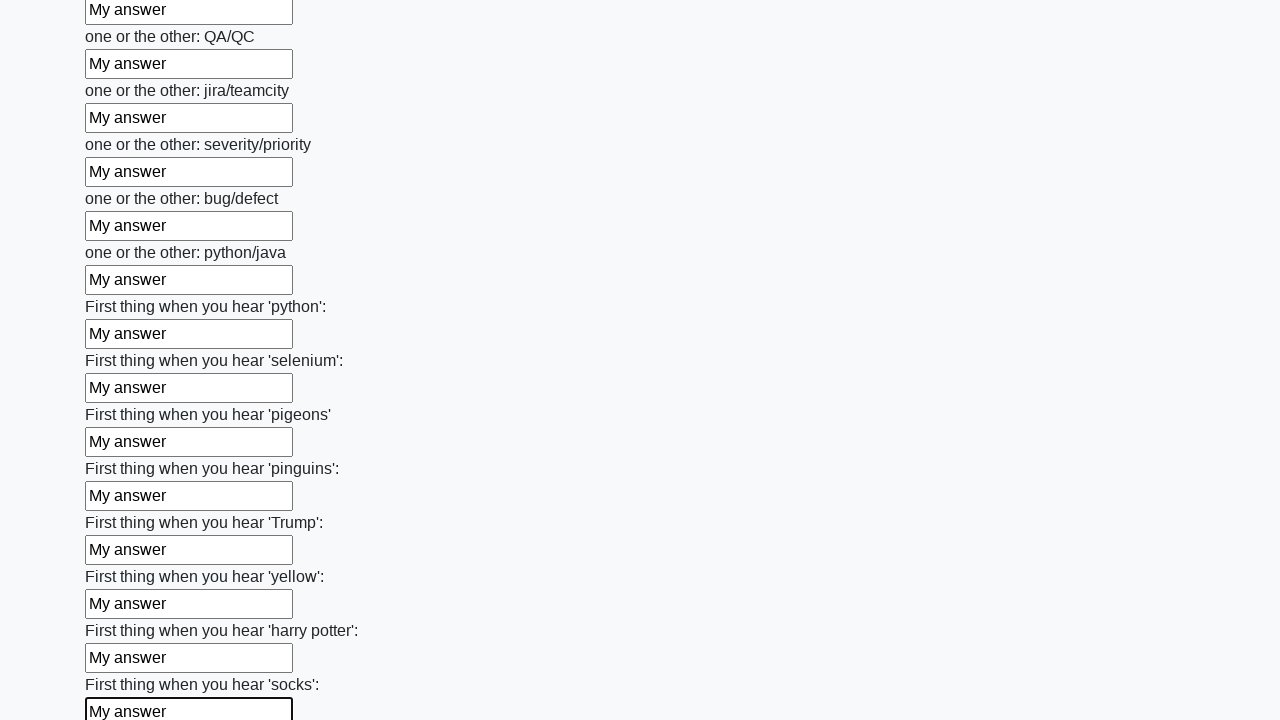

Clicked the submit button to submit the form at (123, 611) on button.btn
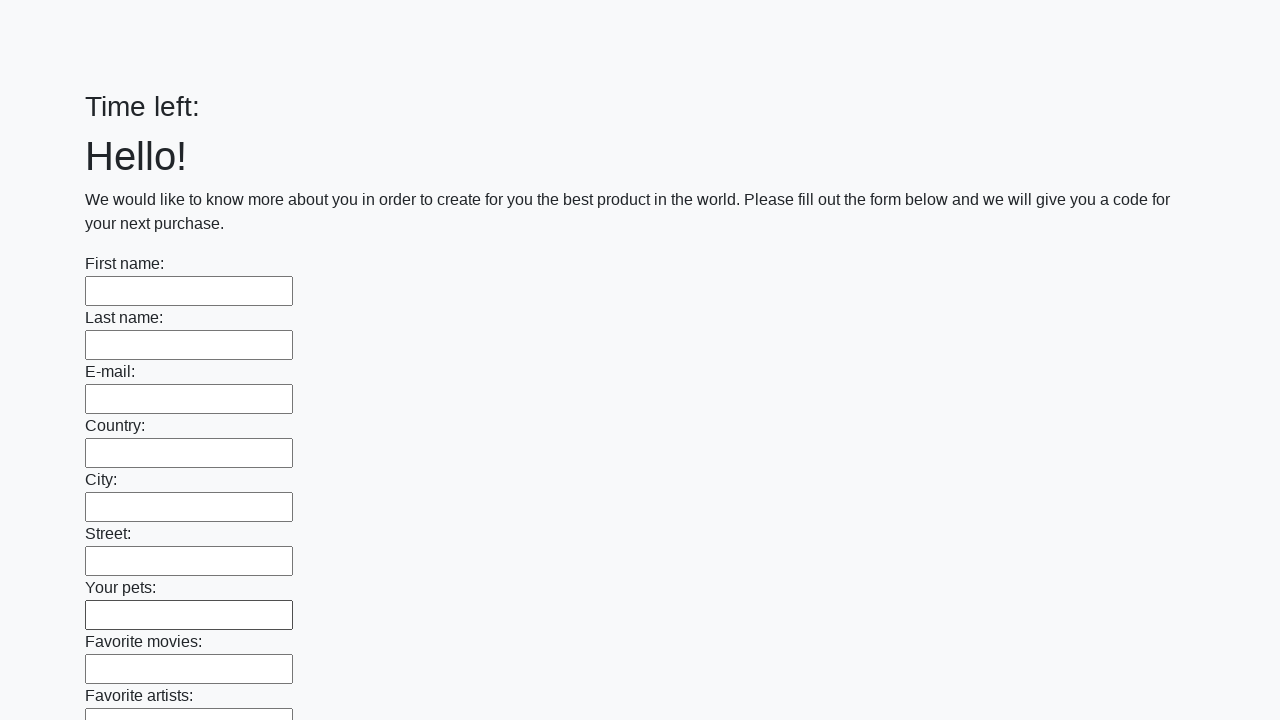

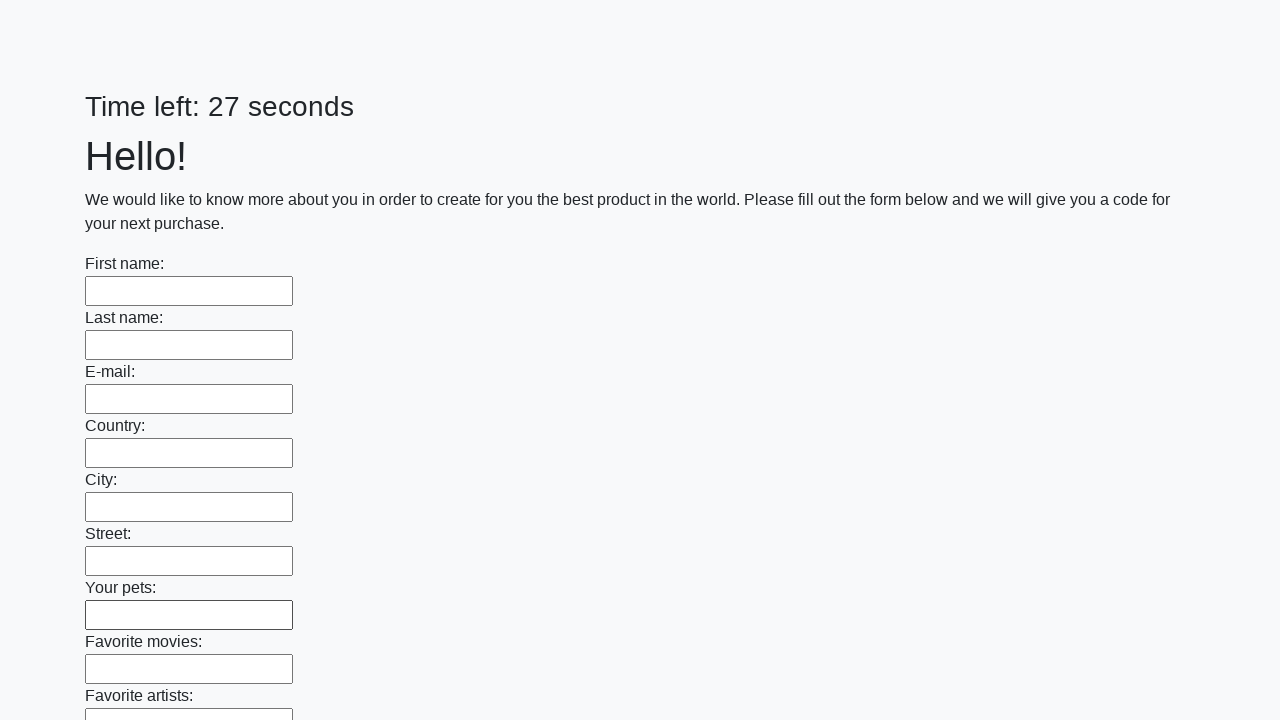